Tests developer links on jQueryUI homepage by clicking each link in the dev-links section, verifying navigation works, and returning to the homepage

Starting URL: https://jqueryui.com/

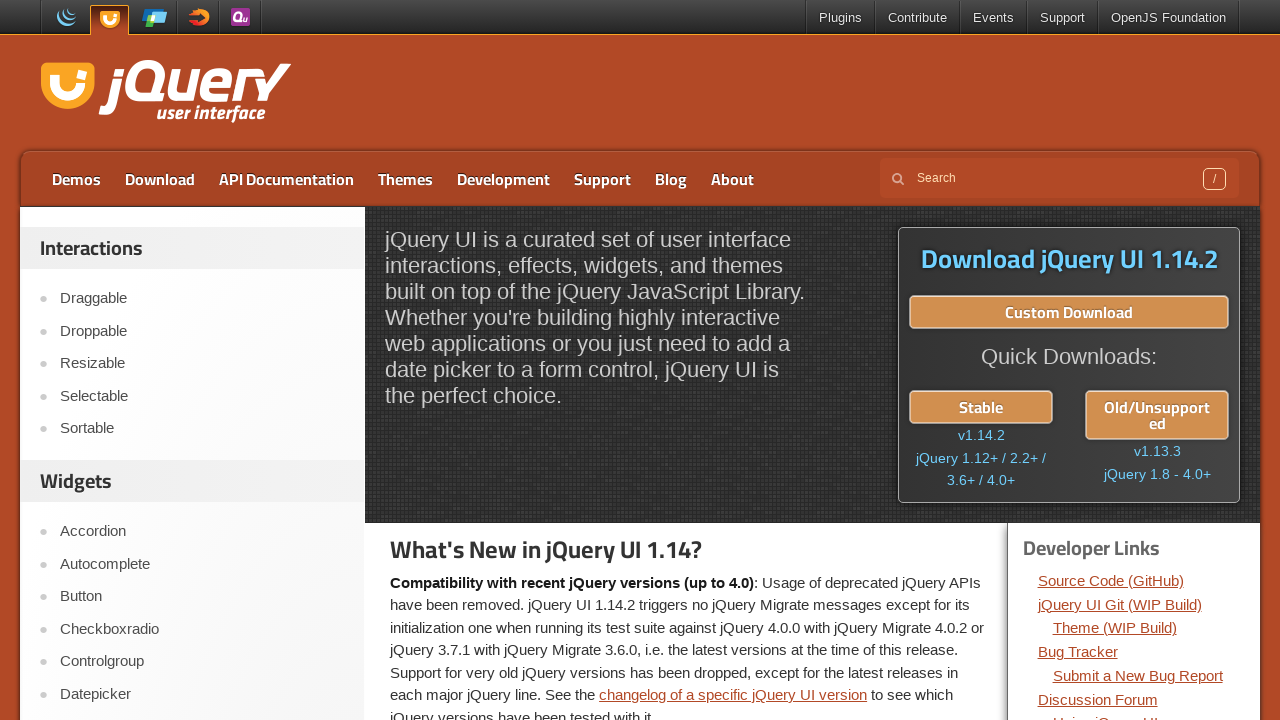

Waited for dev-links section to be visible
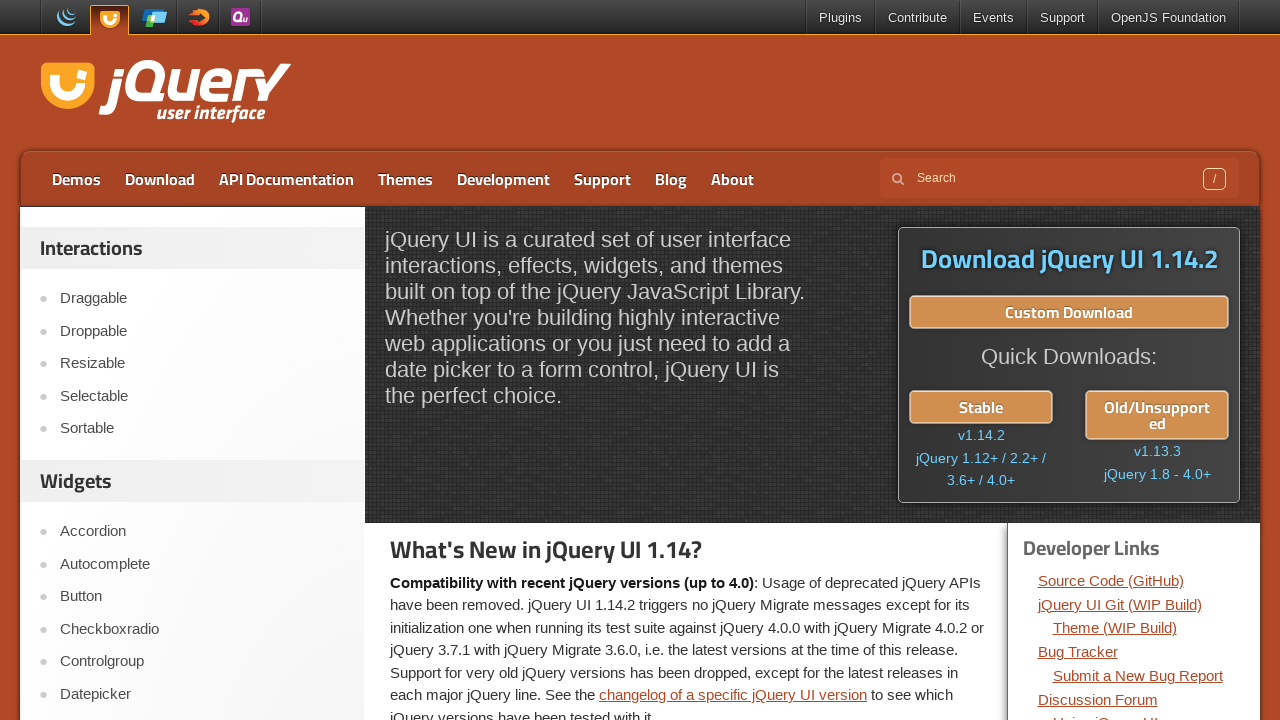

Retrieved count of developer links: 14
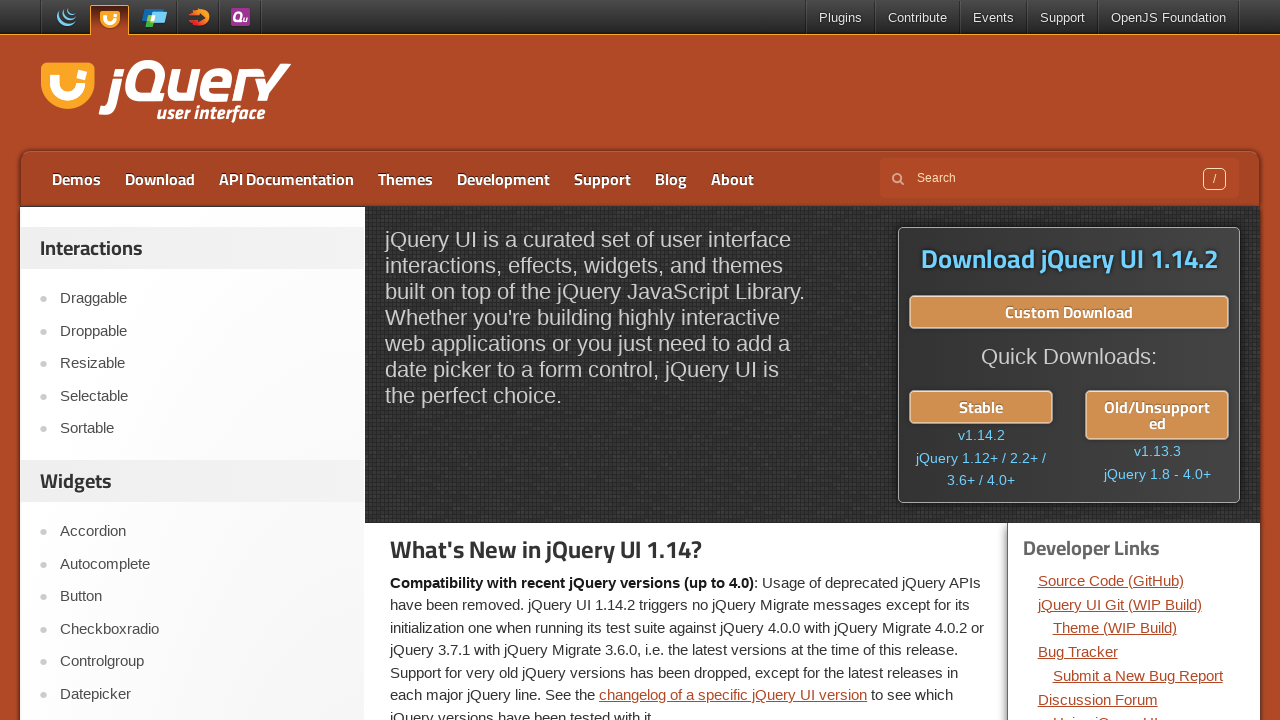

Located developer link at index 0
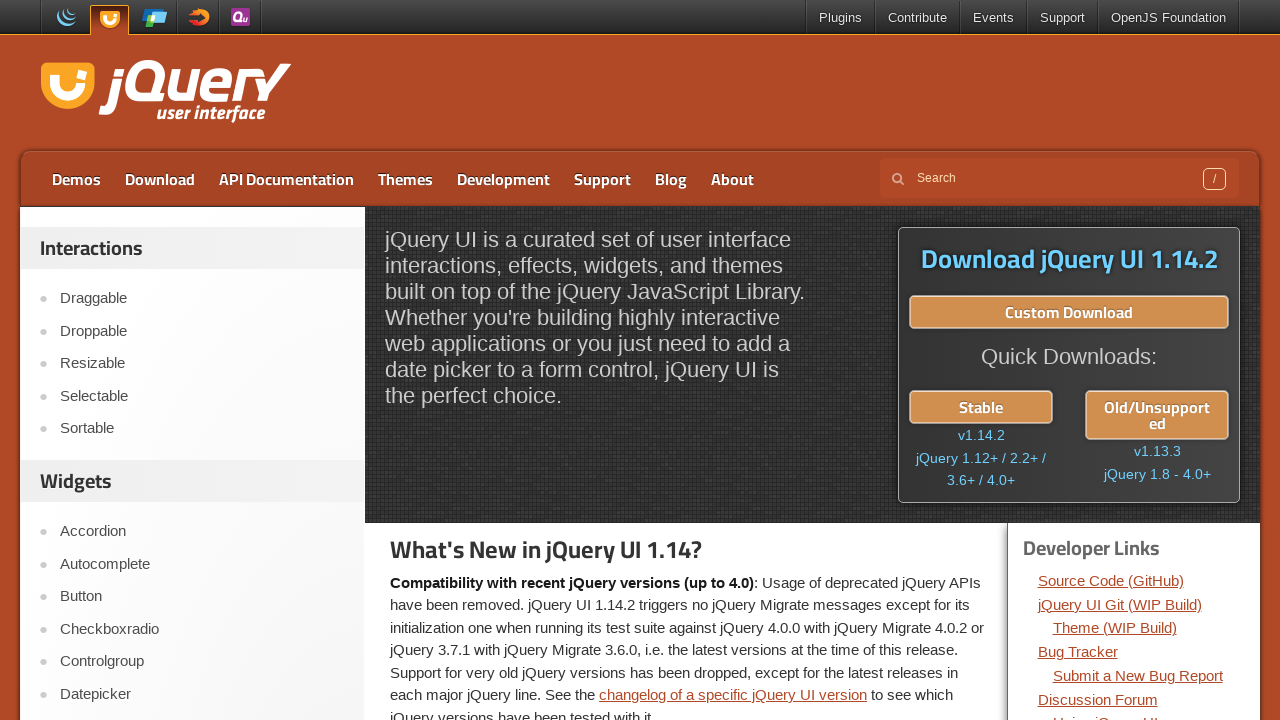

Retrieved href attribute: https://github.com/jquery/jquery-ui
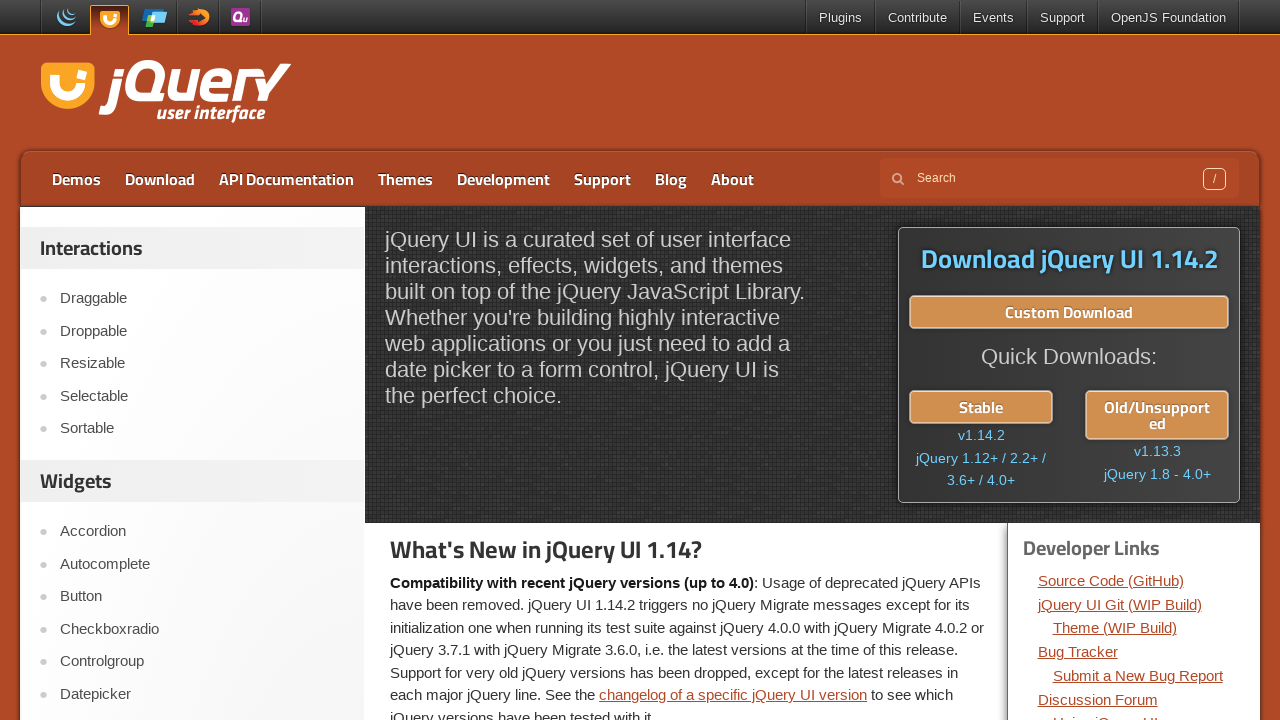

Clicked developer link at index 0 (https://github.com/jquery/jquery-ui) at (1111, 580) on div.dev-links ul li a >> nth=0
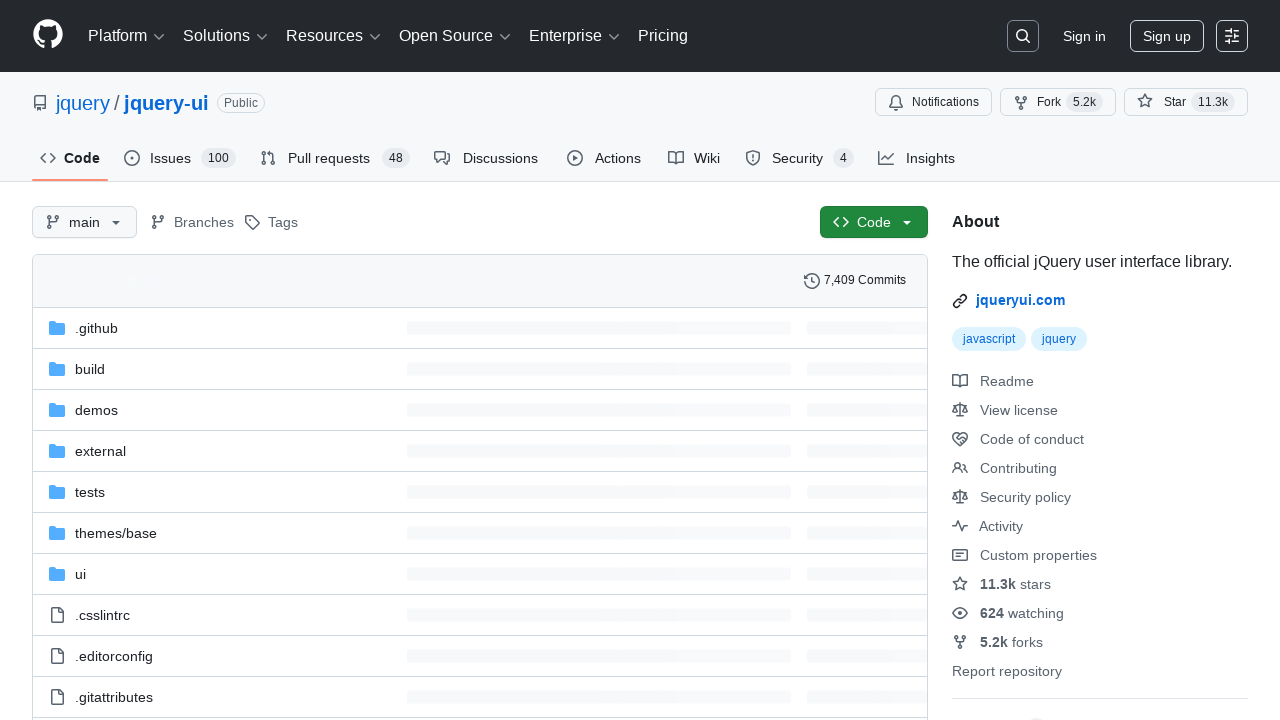

Waited for navigation to complete after clicking link 0
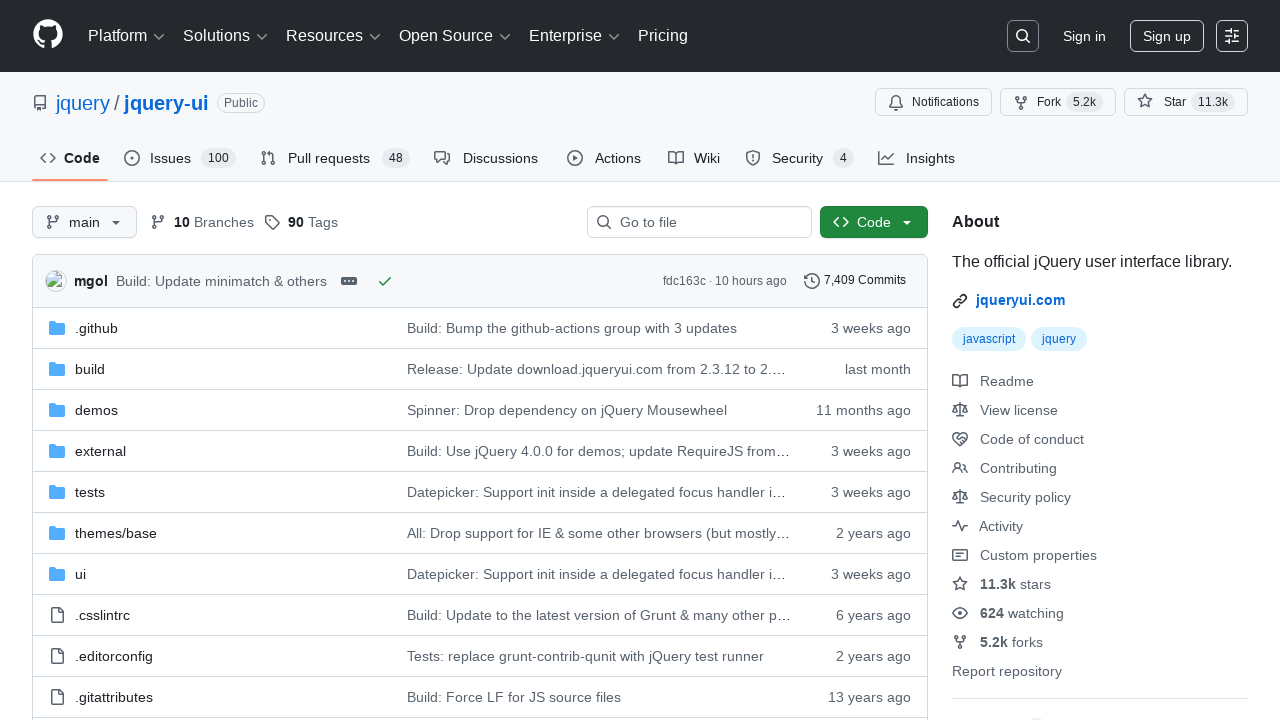

Navigated back to jQueryUI homepage from link 0
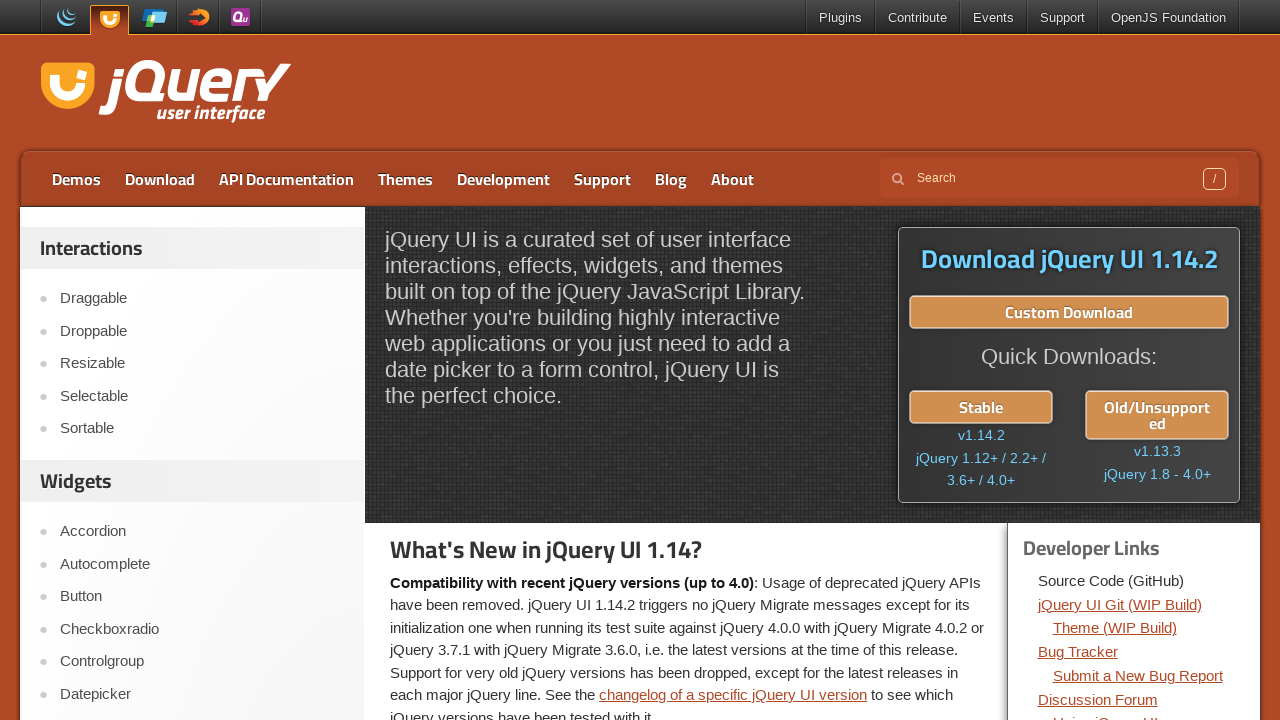

Waited for dev-links section to be available again after navigation
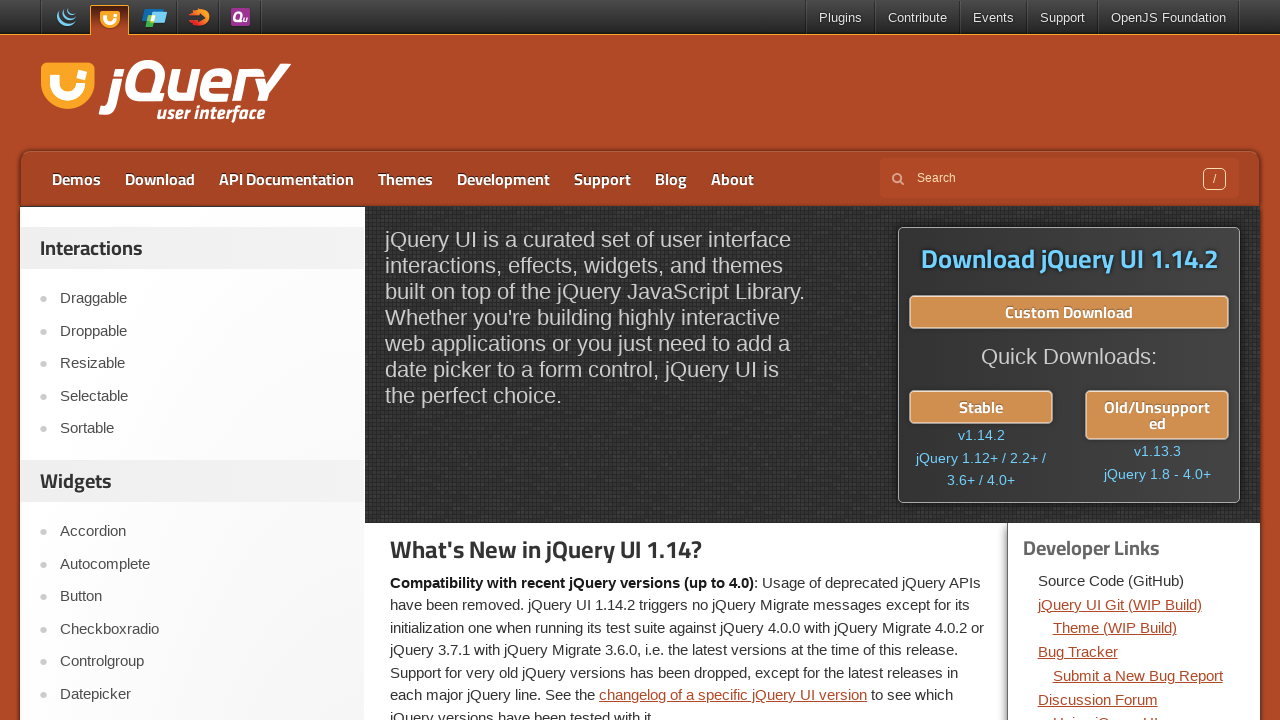

Located developer link at index 1
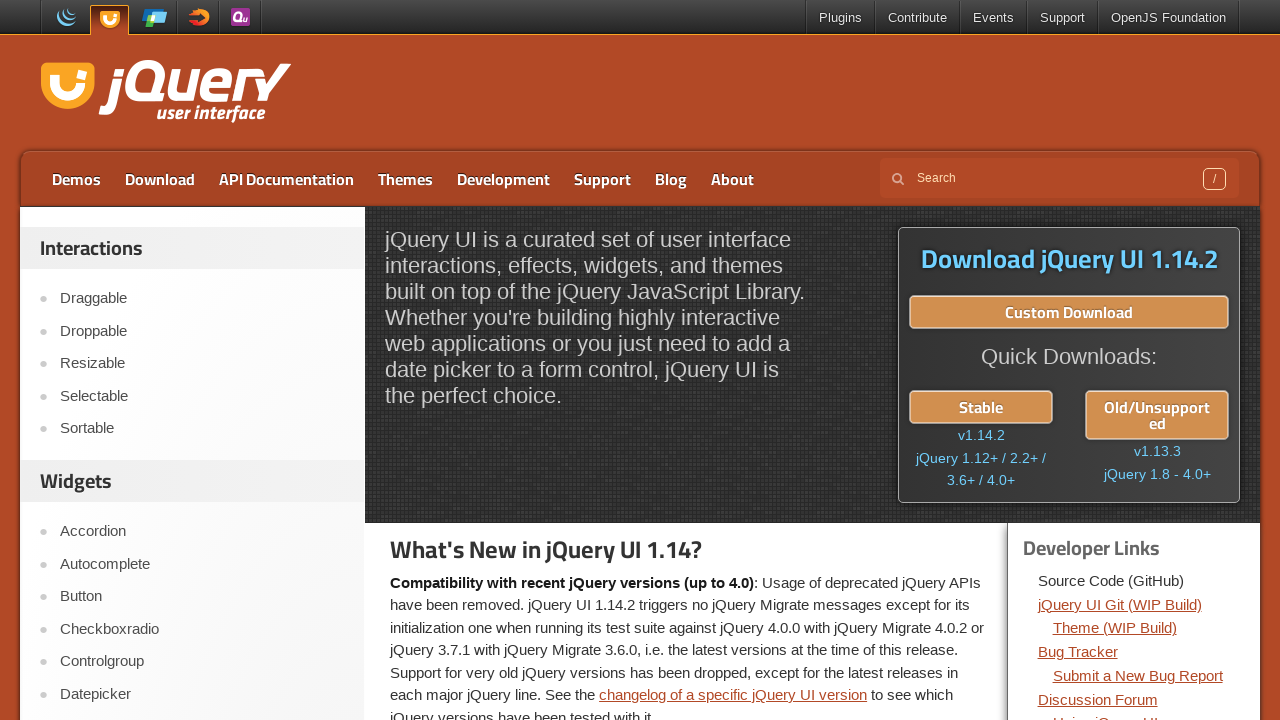

Retrieved href attribute: https://releases.jquery.com/git/ui/jquery-ui-git.js
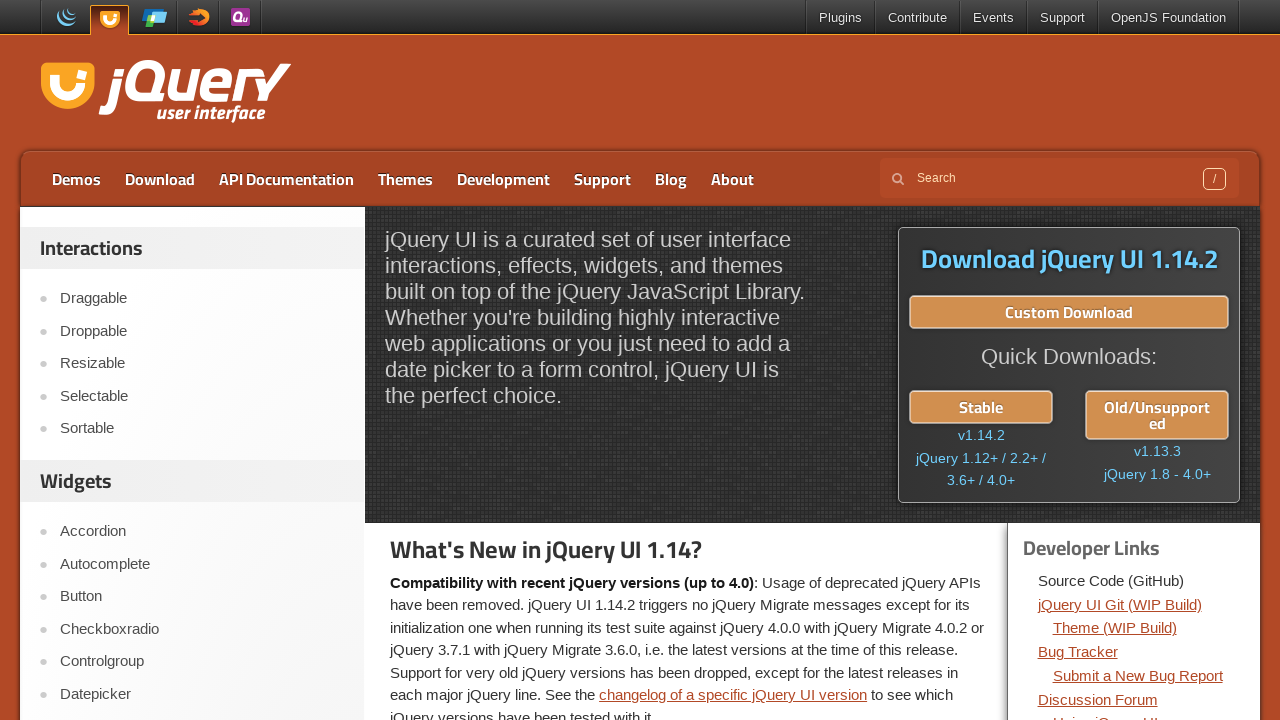

Clicked developer link at index 1 (https://releases.jquery.com/git/ui/jquery-ui-git.js) at (1120, 604) on div.dev-links ul li a >> nth=1
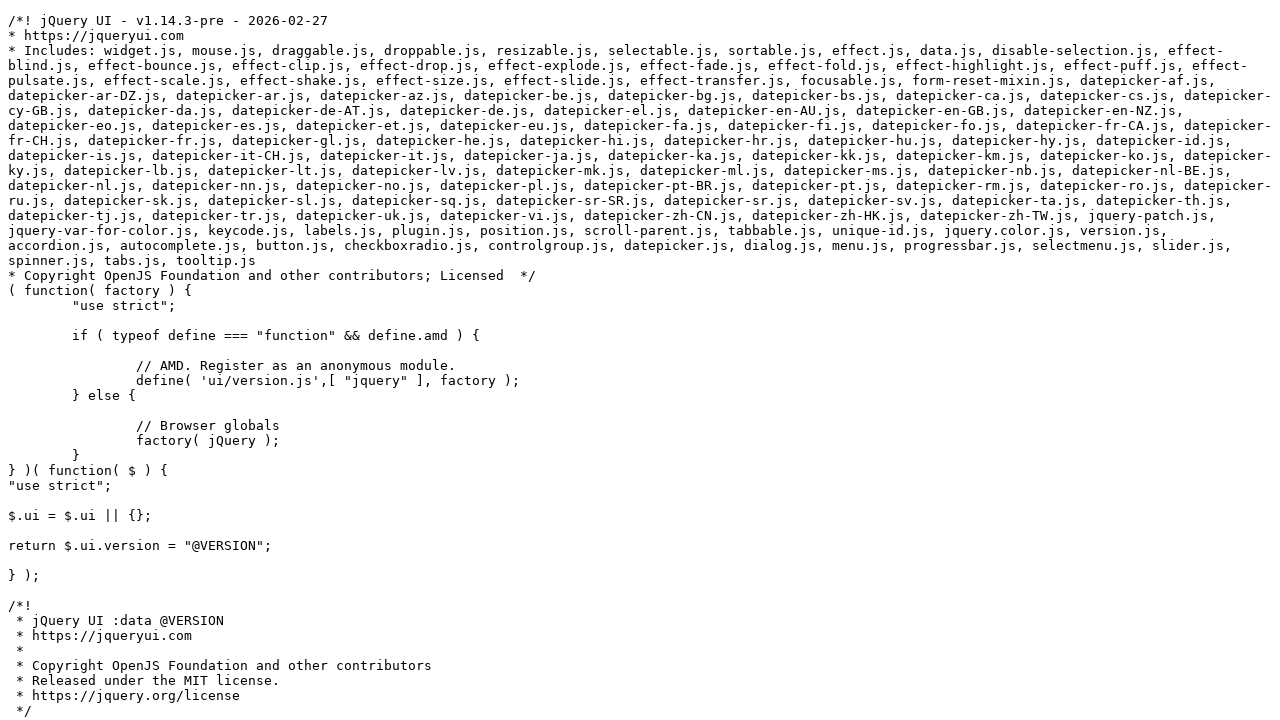

Waited for navigation to complete after clicking link 1
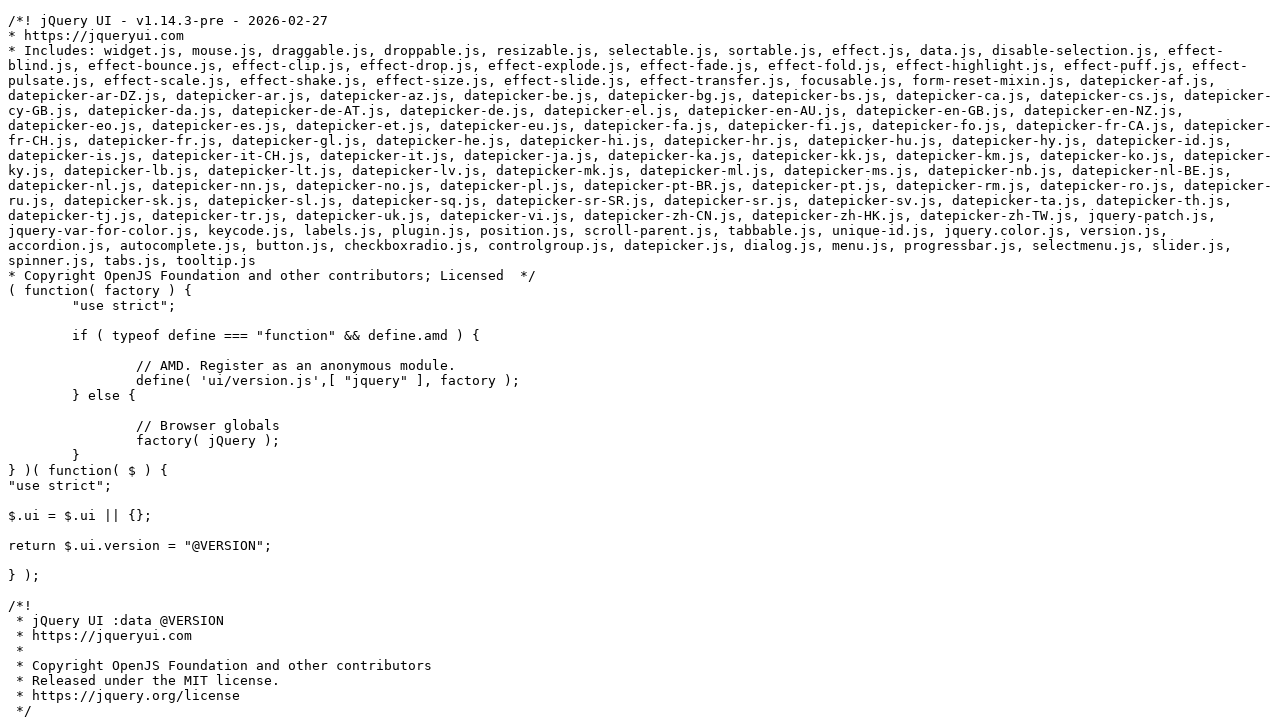

Navigated back to jQueryUI homepage from link 1
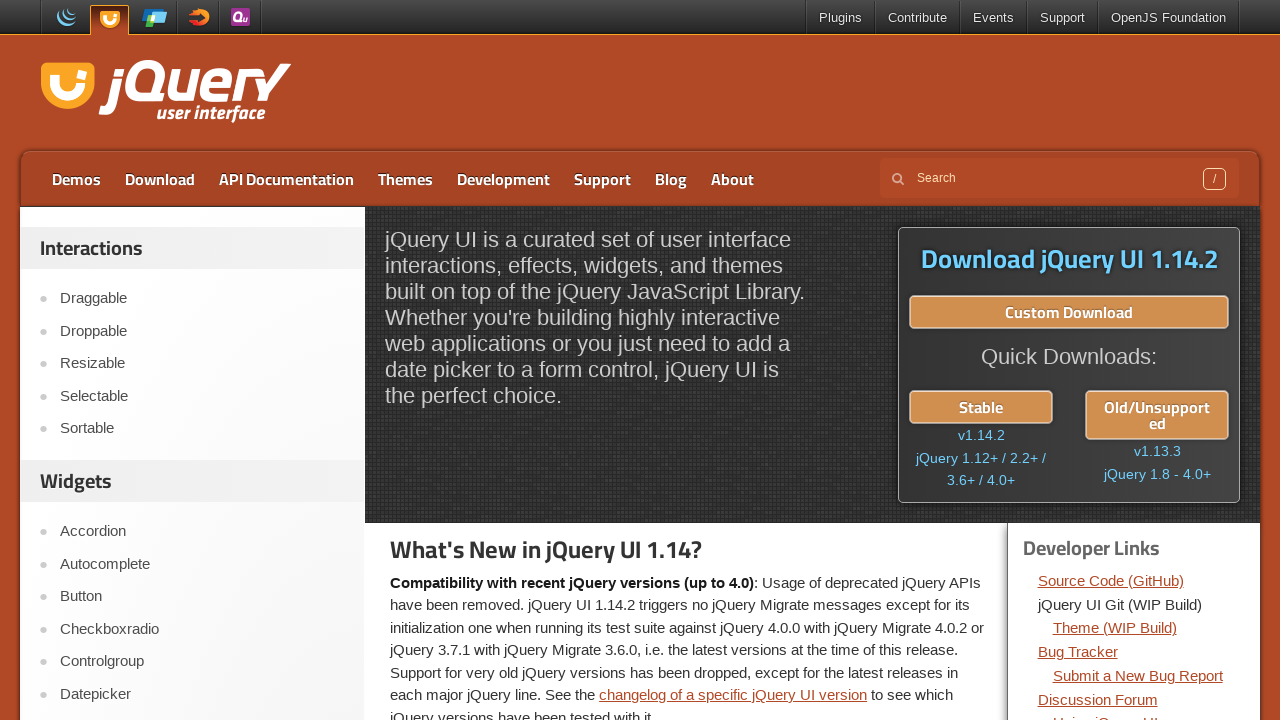

Waited for dev-links section to be available again after navigation
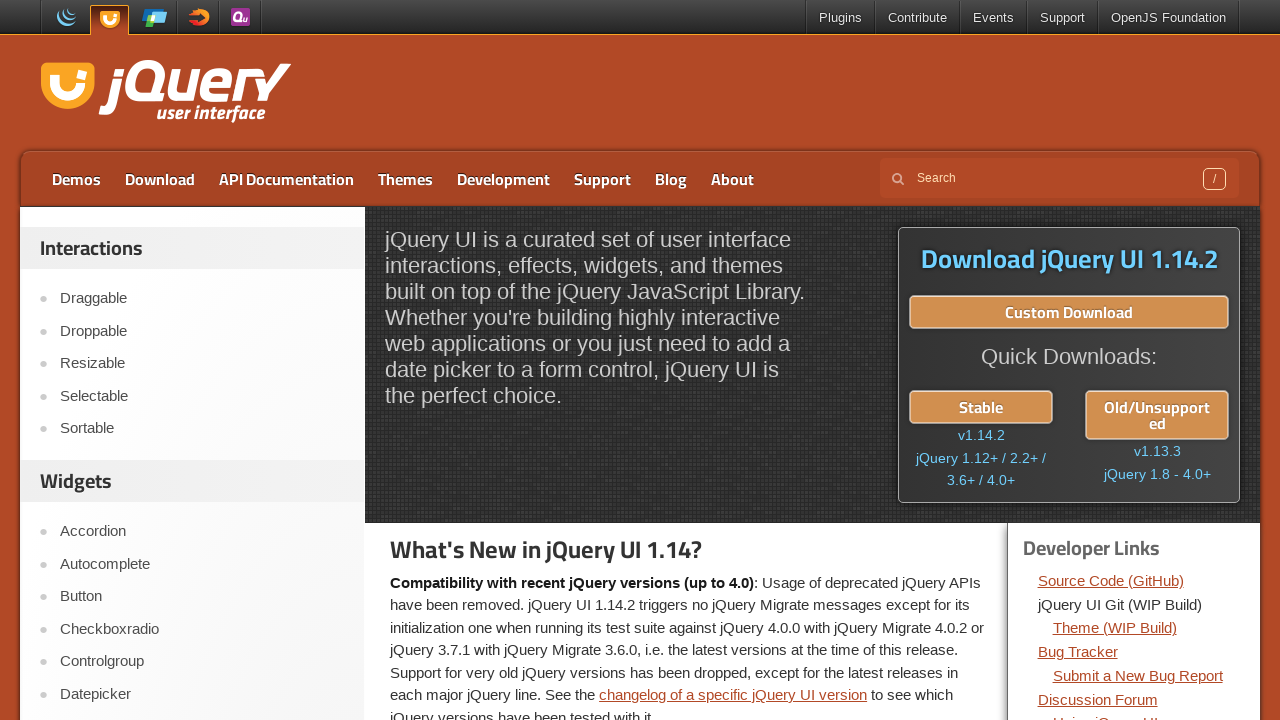

Located developer link at index 2
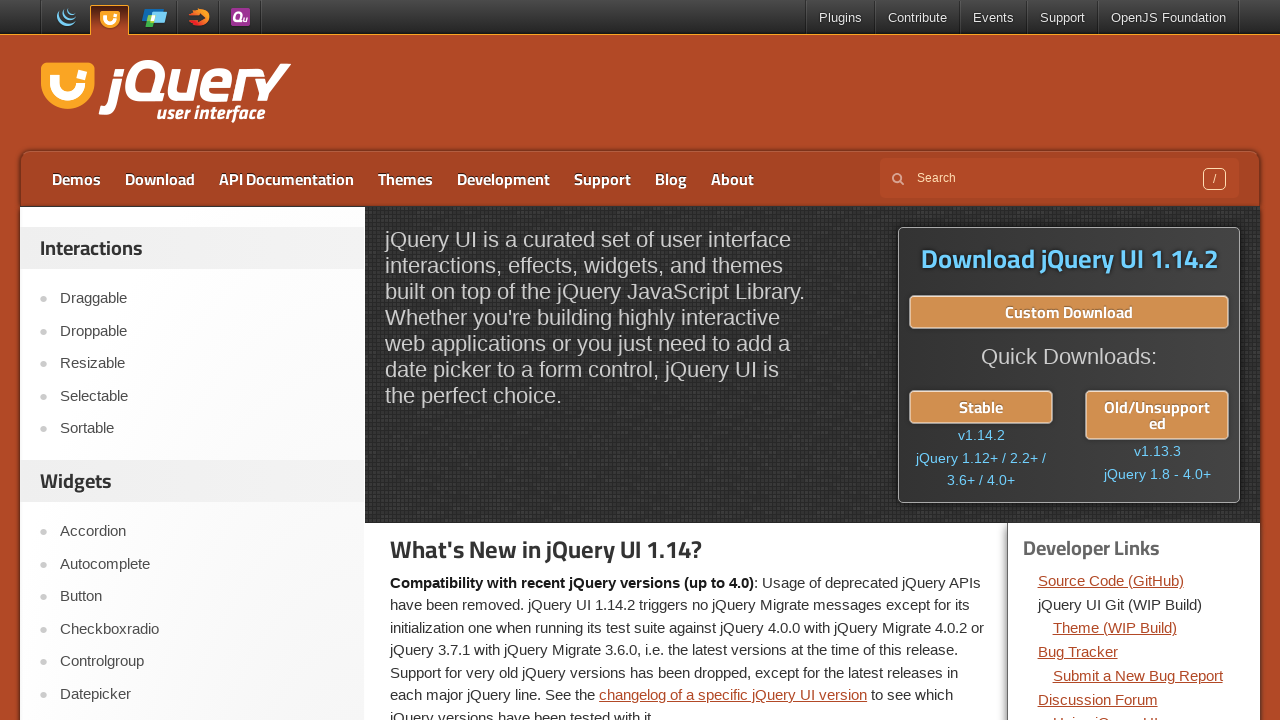

Retrieved href attribute: https://releases.jquery.com/git/ui/jquery-ui-git.css
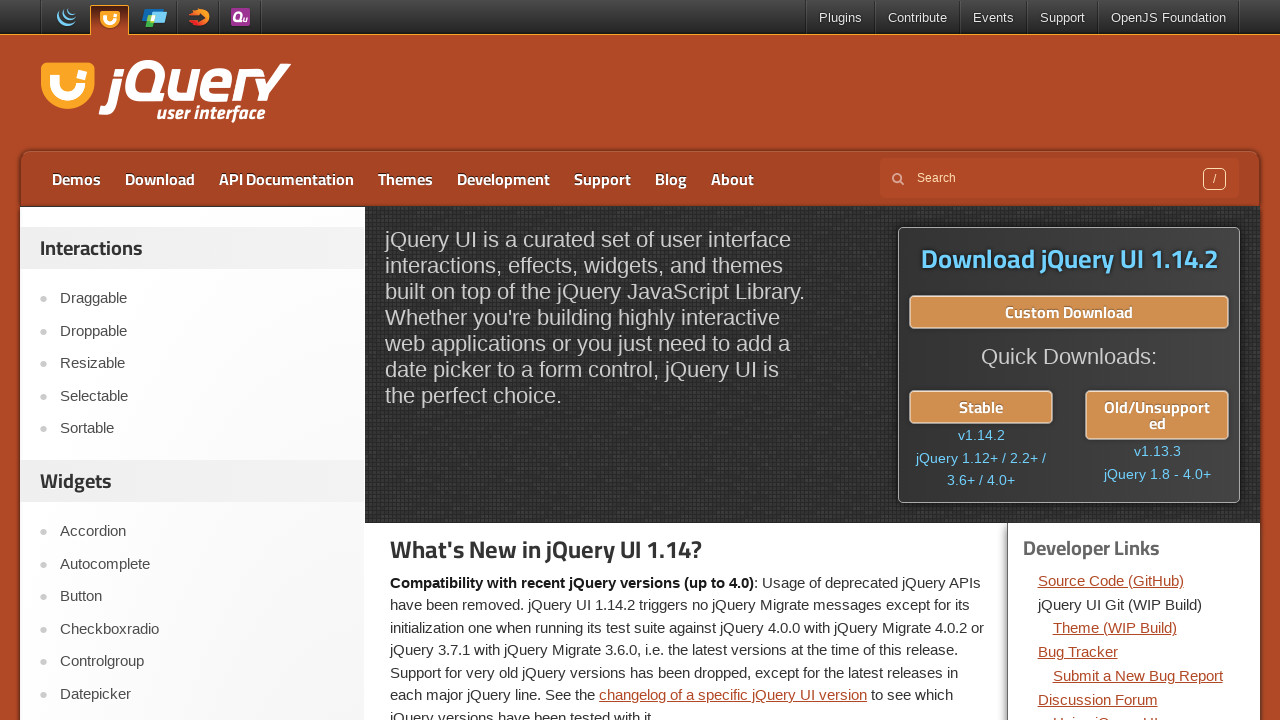

Clicked developer link at index 2 (https://releases.jquery.com/git/ui/jquery-ui-git.css) at (1115, 628) on div.dev-links ul li a >> nth=2
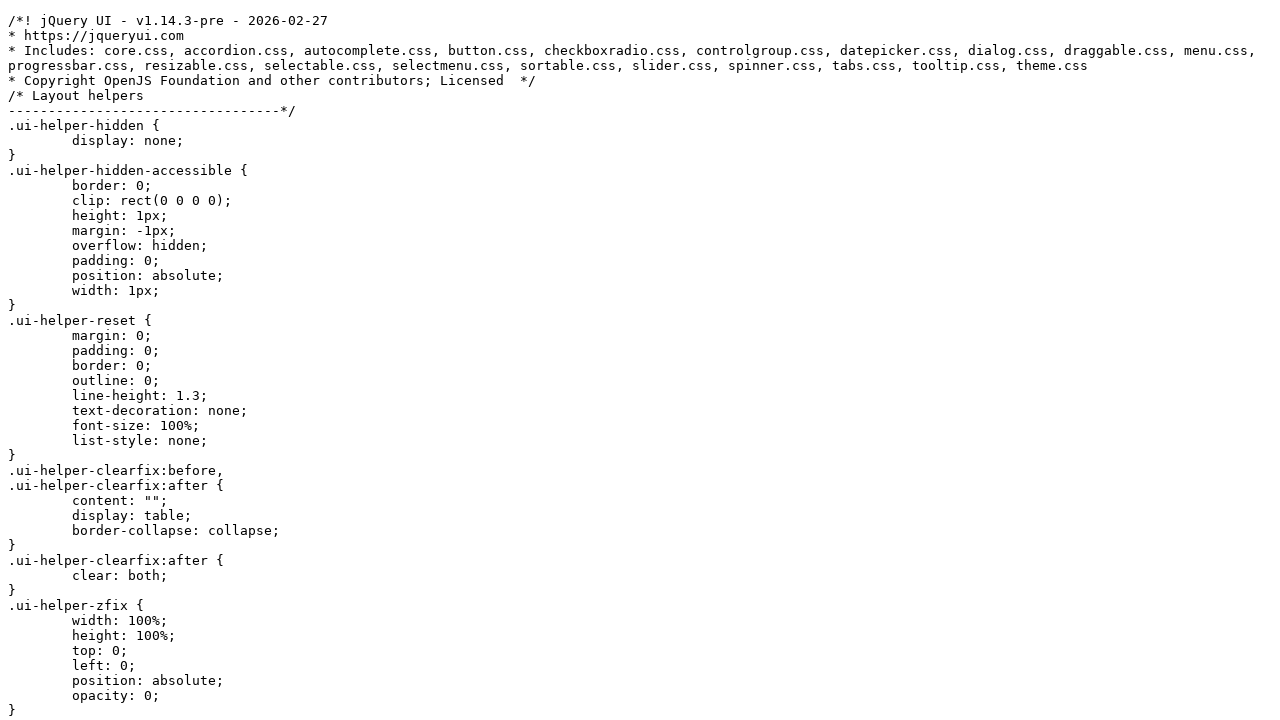

Waited for navigation to complete after clicking link 2
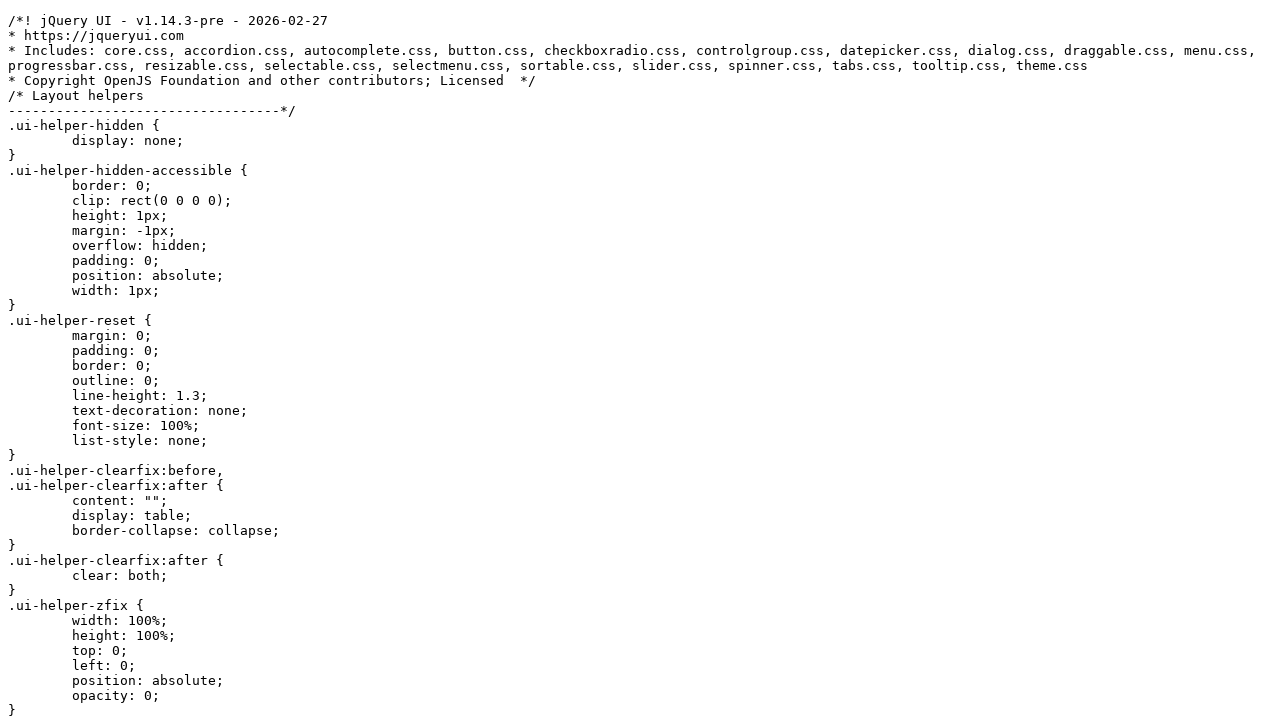

Navigated back to jQueryUI homepage from link 2
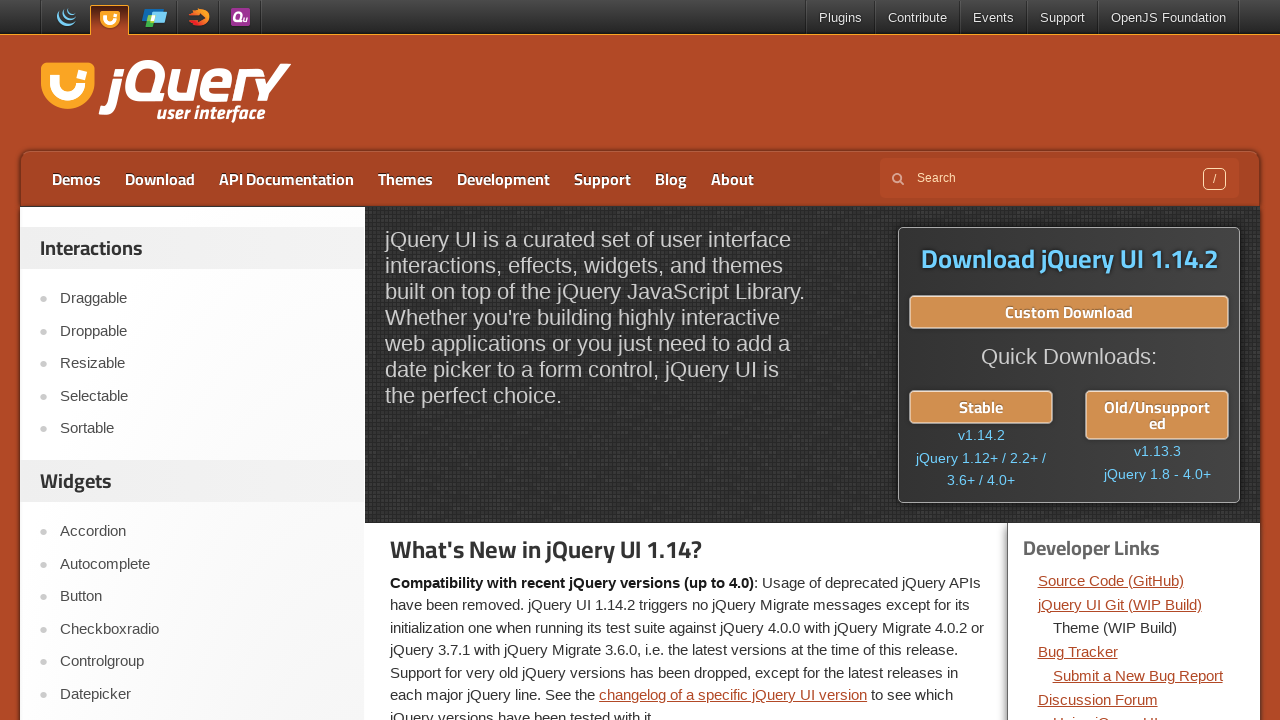

Waited for dev-links section to be available again after navigation
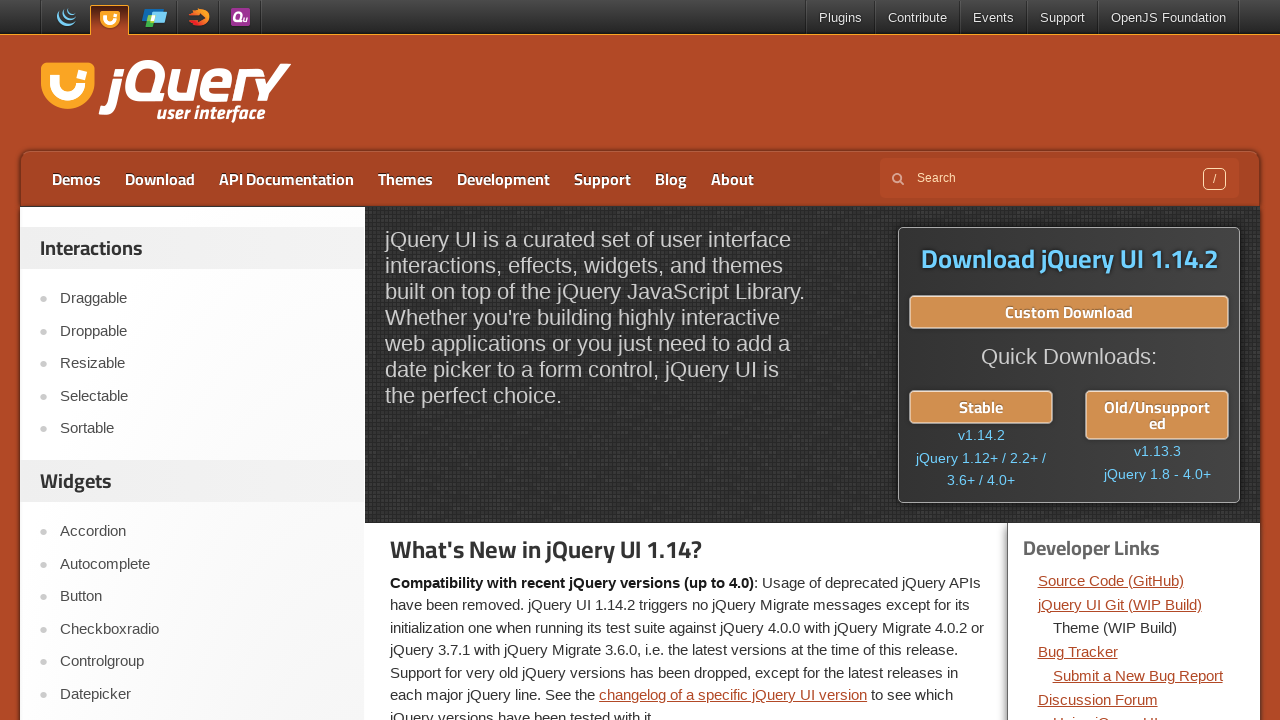

Located developer link at index 3
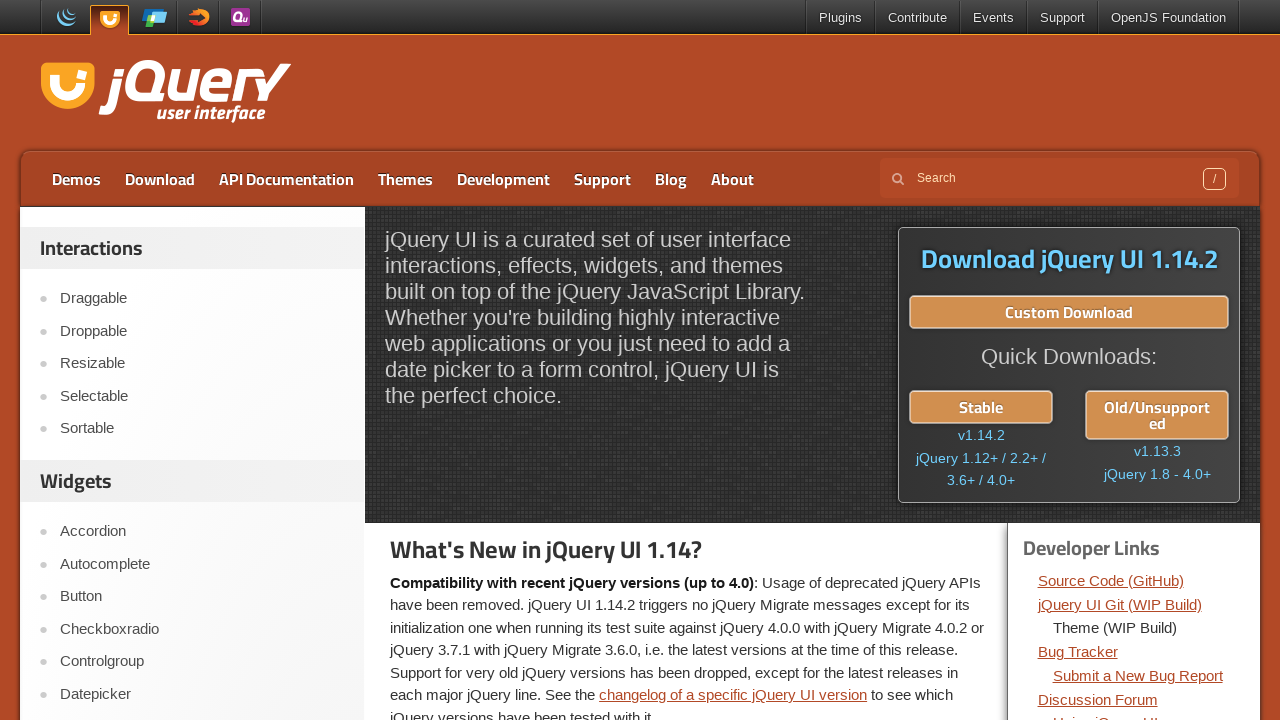

Retrieved href attribute: https://github.com/jquery/jquery-ui/issues
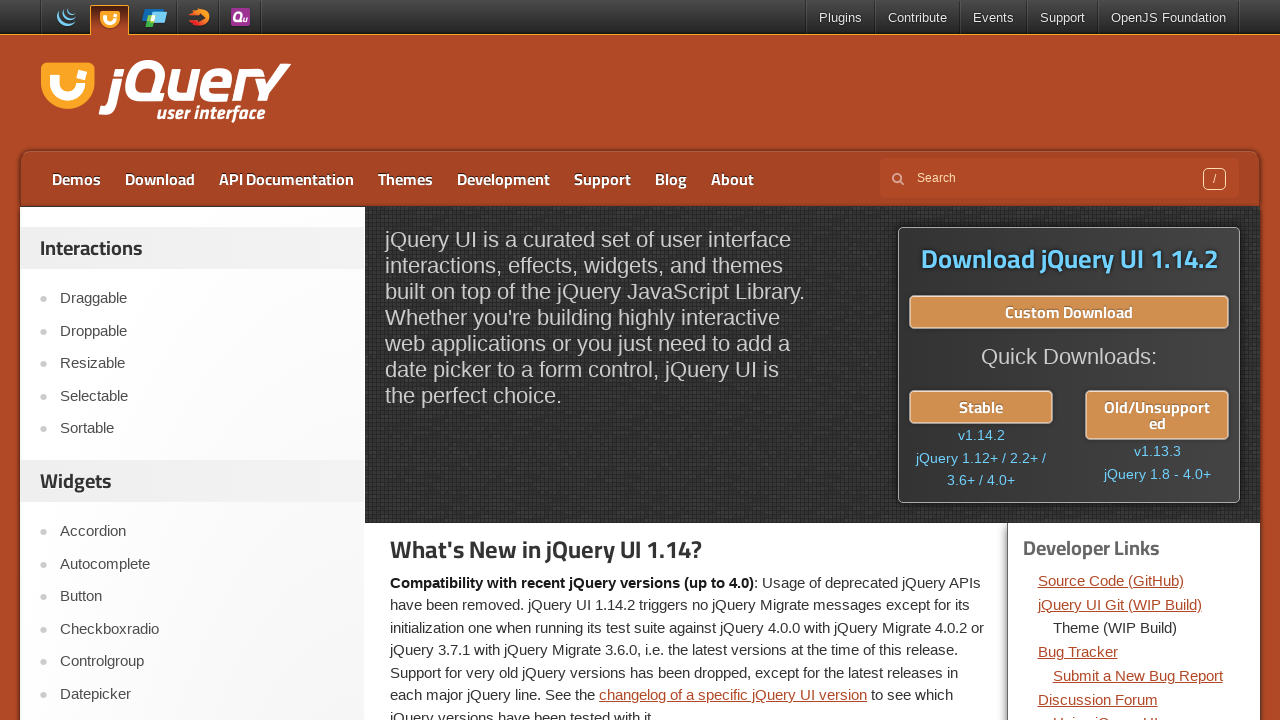

Clicked developer link at index 3 (https://github.com/jquery/jquery-ui/issues) at (1078, 652) on div.dev-links ul li a >> nth=3
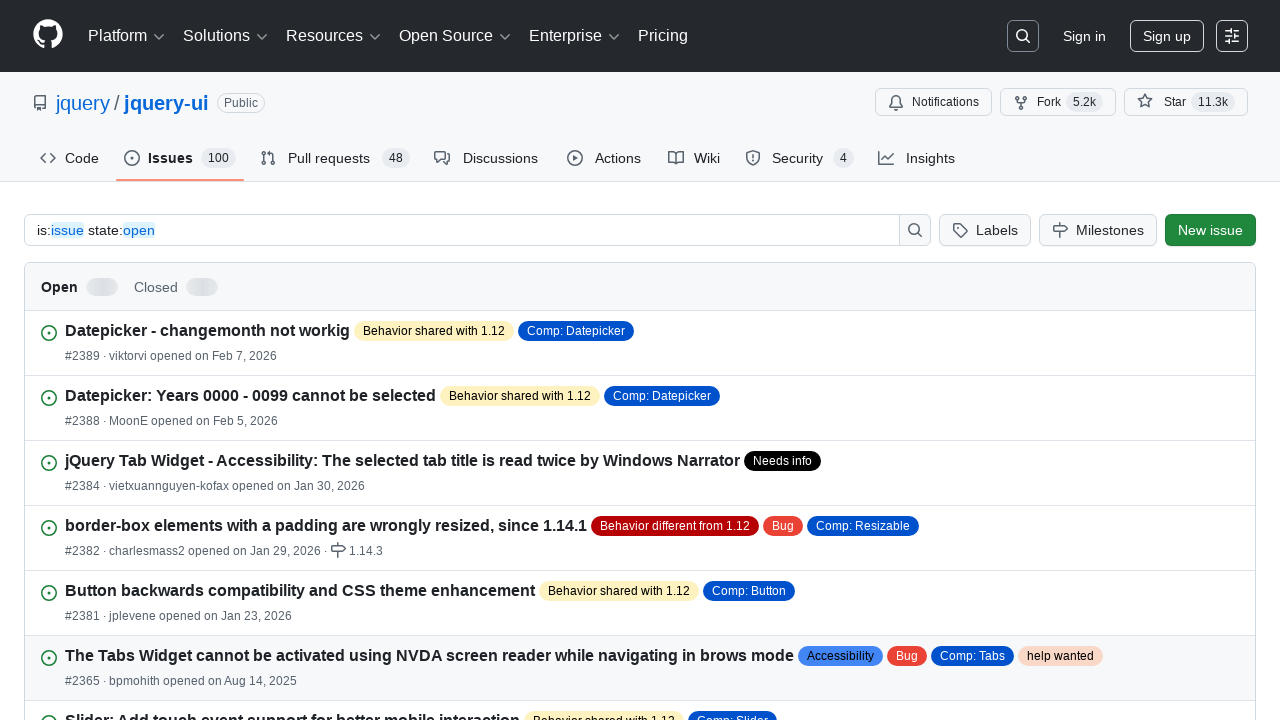

Waited for navigation to complete after clicking link 3
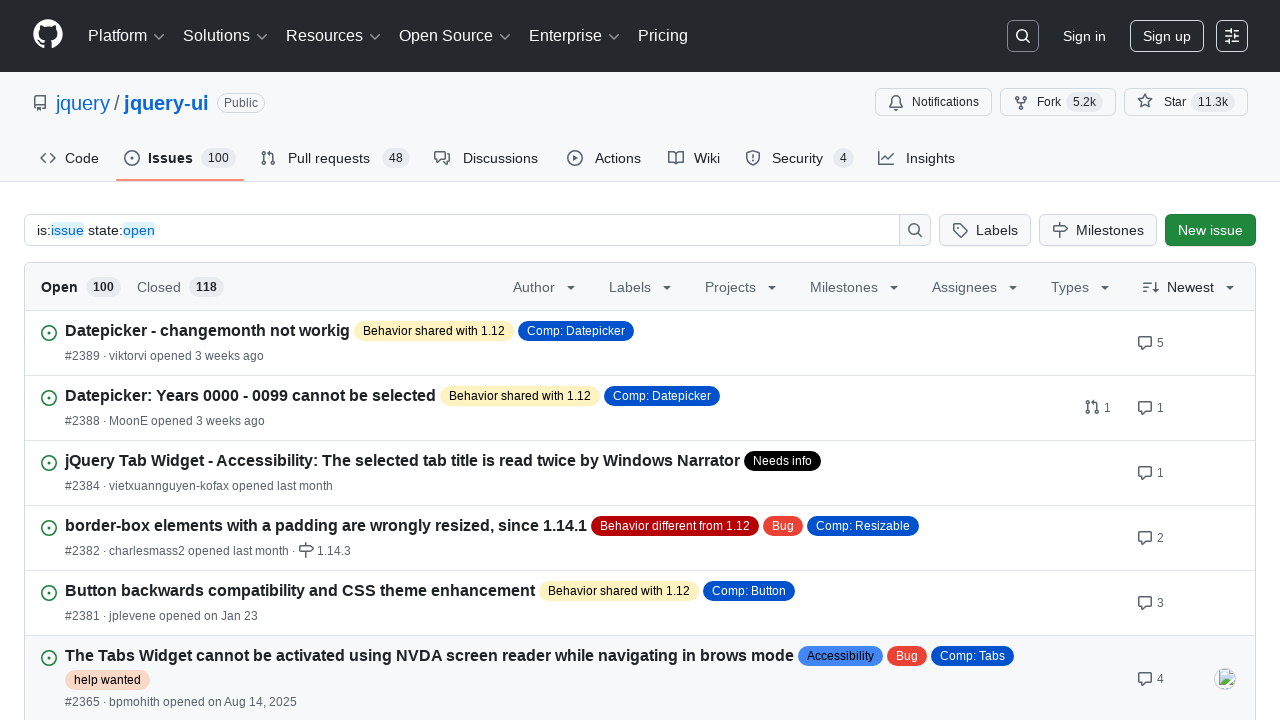

Navigated back to jQueryUI homepage from link 3
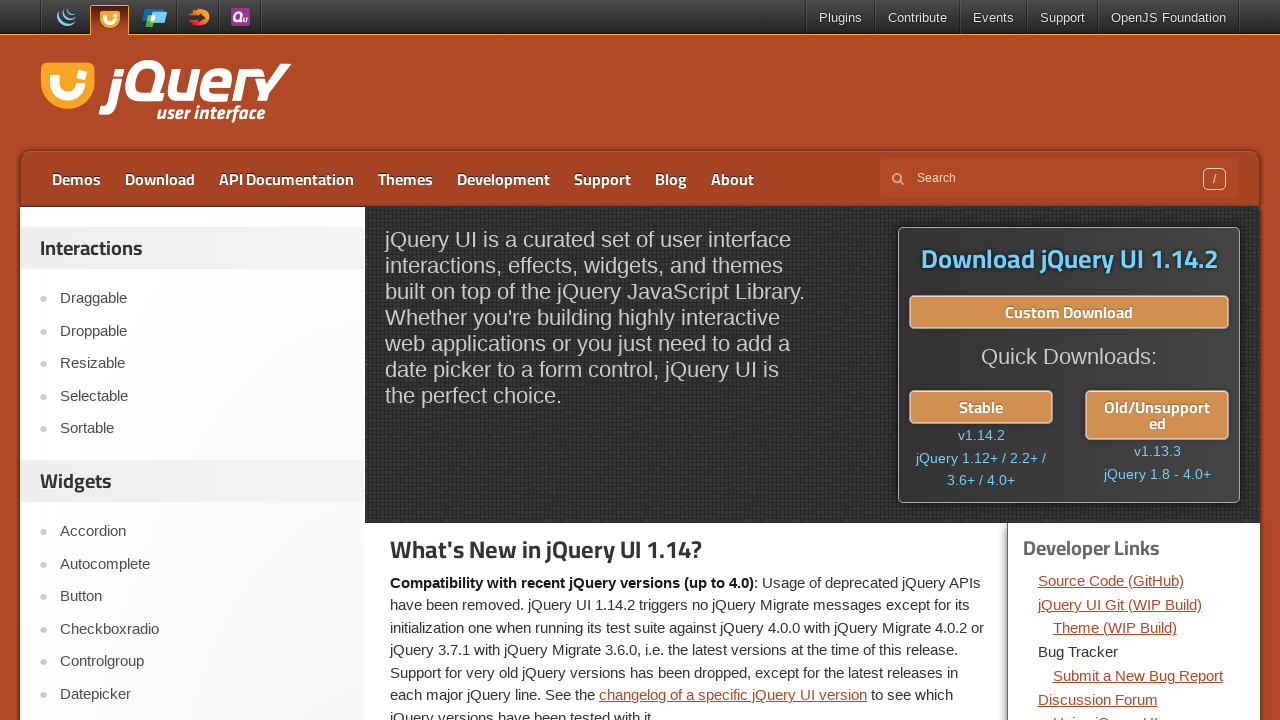

Waited for dev-links section to be available again after navigation
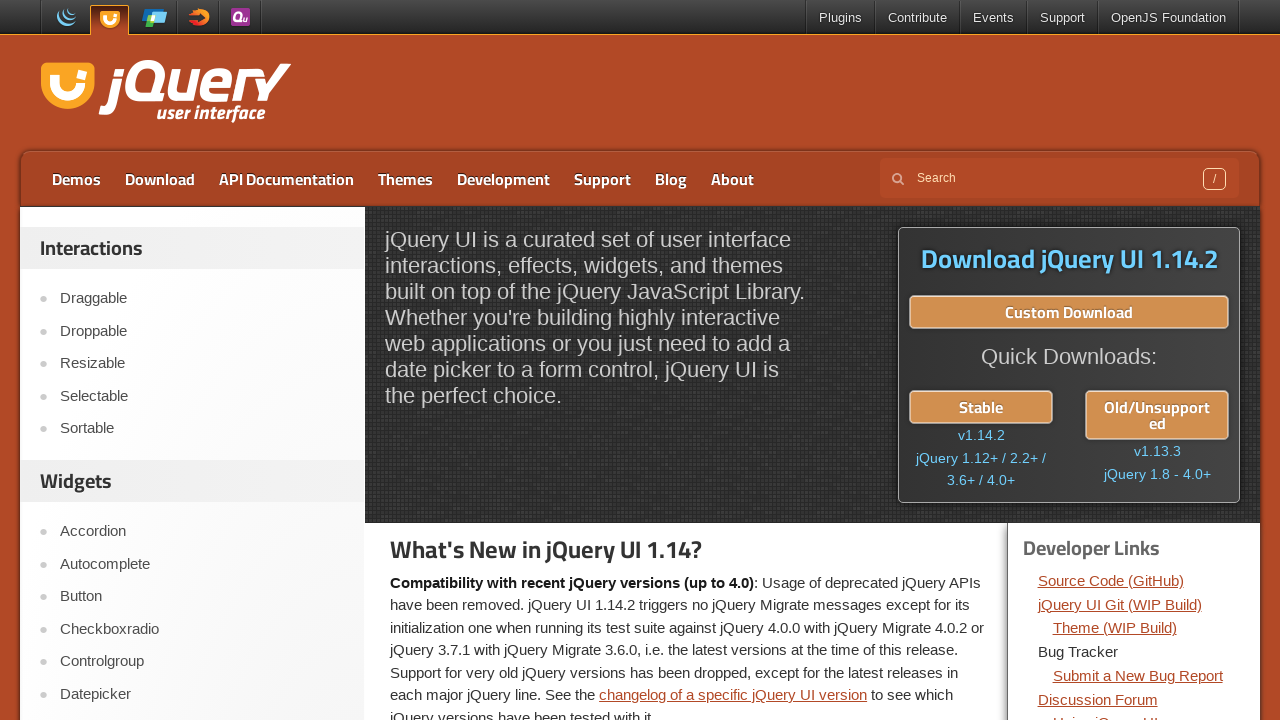

Located developer link at index 4
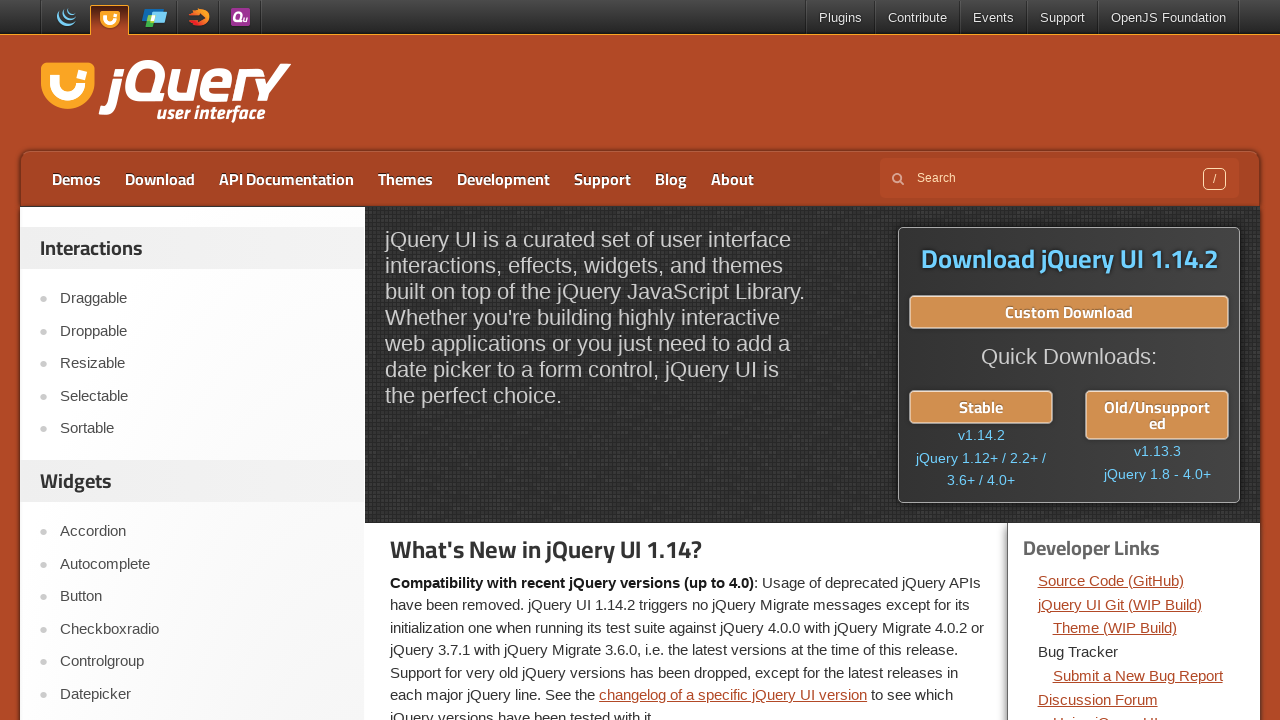

Retrieved href attribute: https://github.com/jquery/jquery-ui/issues/new
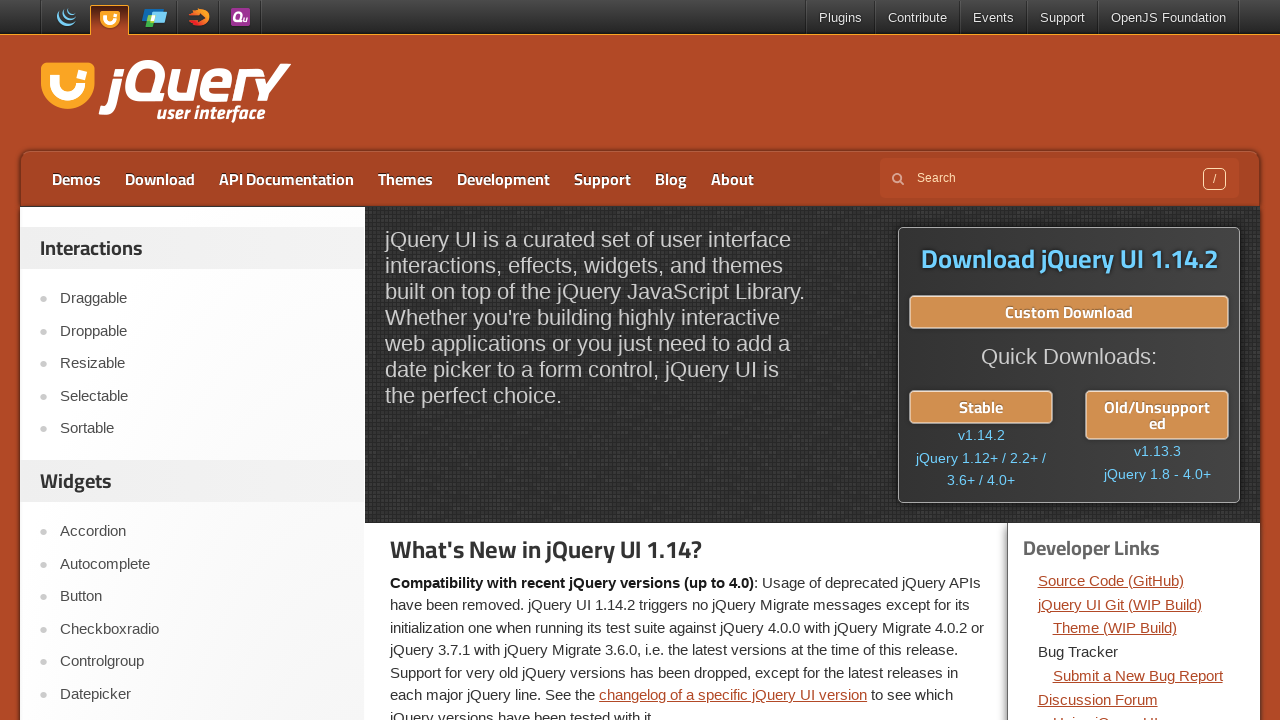

Clicked developer link at index 4 (https://github.com/jquery/jquery-ui/issues/new) at (1138, 675) on div.dev-links ul li a >> nth=4
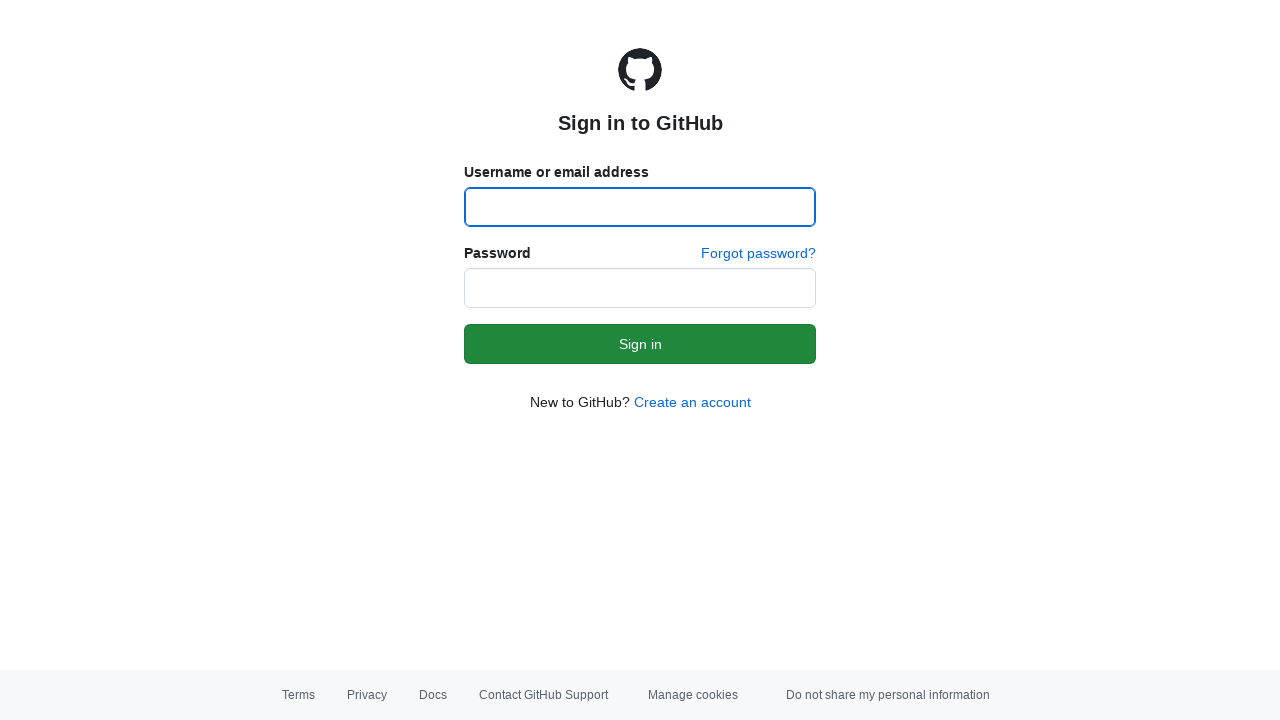

Waited for navigation to complete after clicking link 4
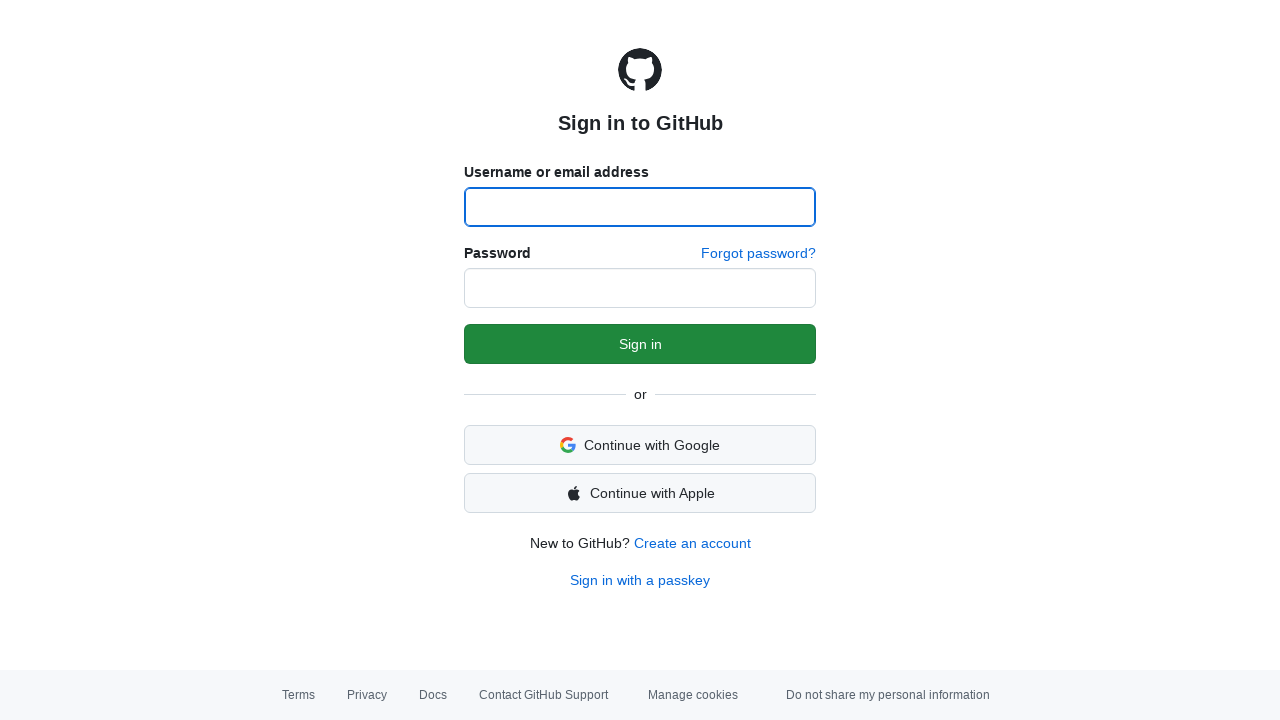

Navigated back to jQueryUI homepage from link 4
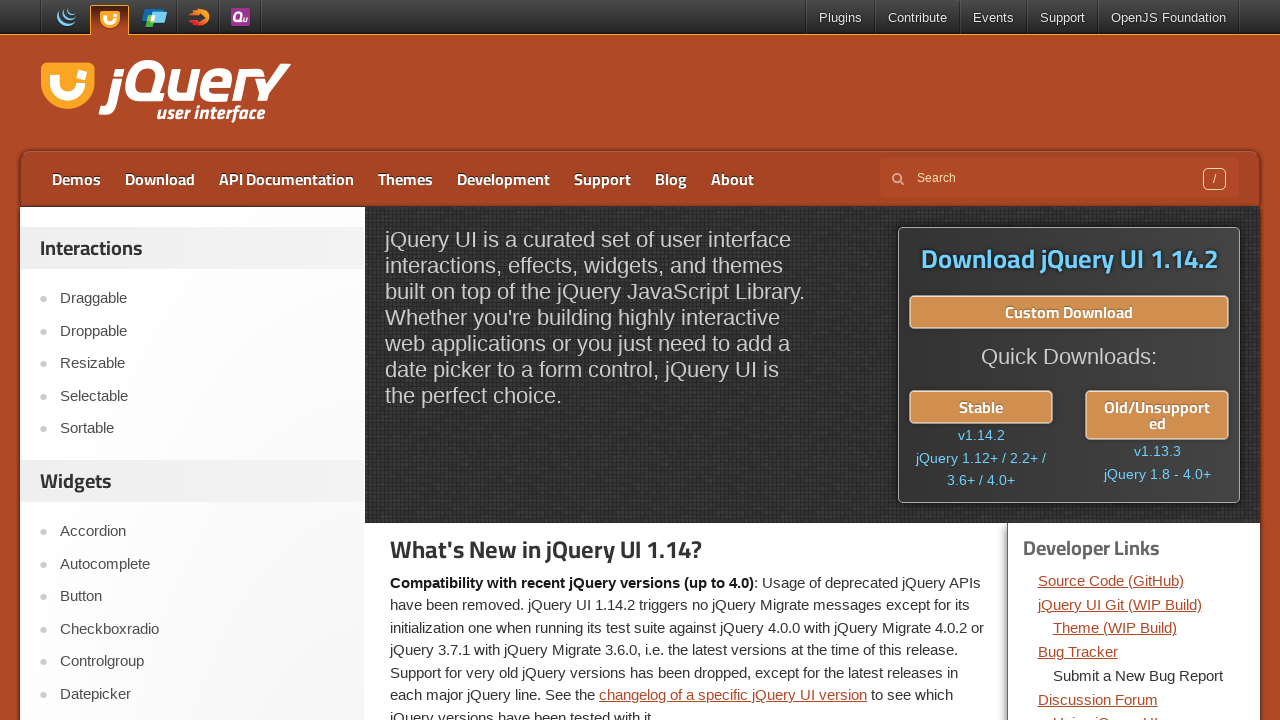

Waited for dev-links section to be available again after navigation
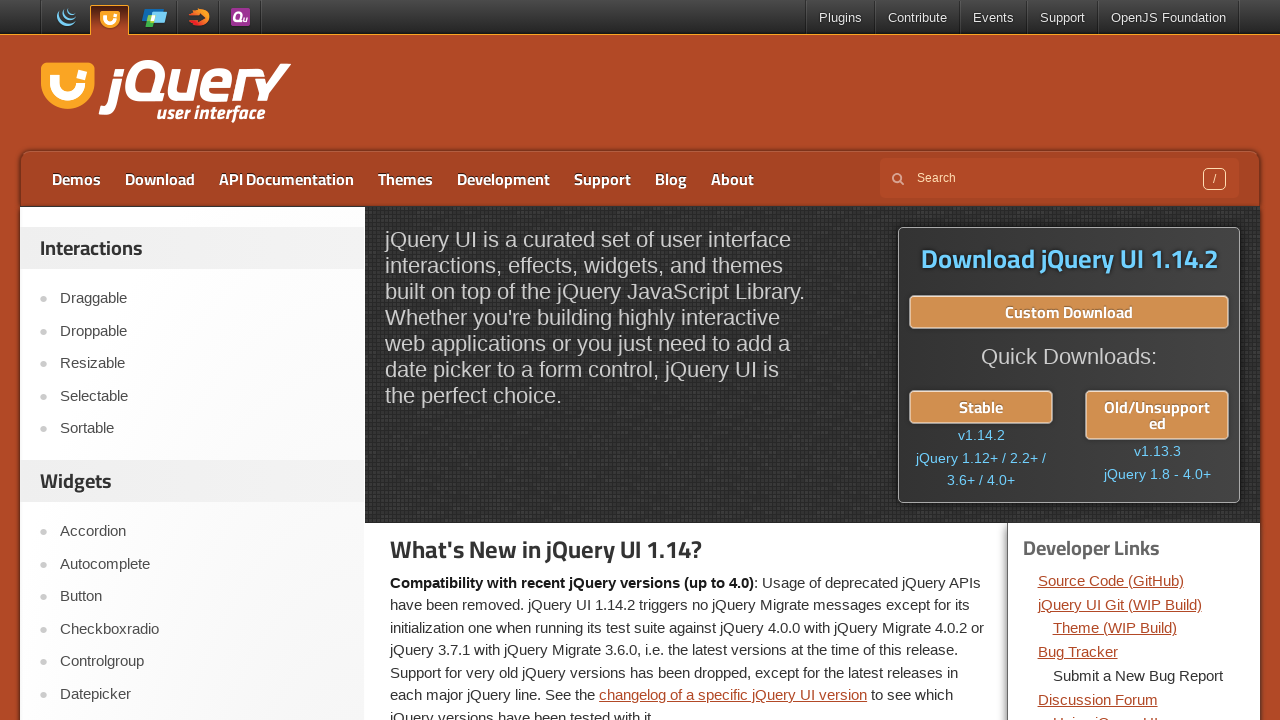

Located developer link at index 5
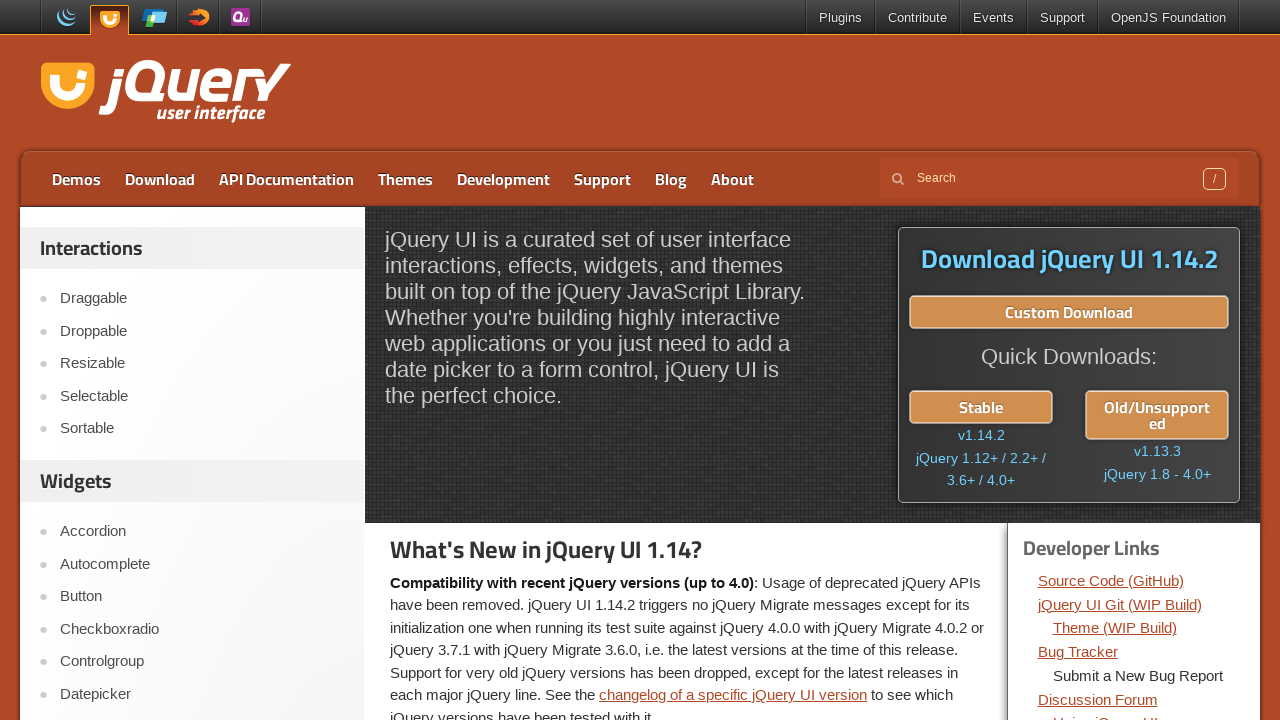

Retrieved href attribute: https://forum.jquery.com/
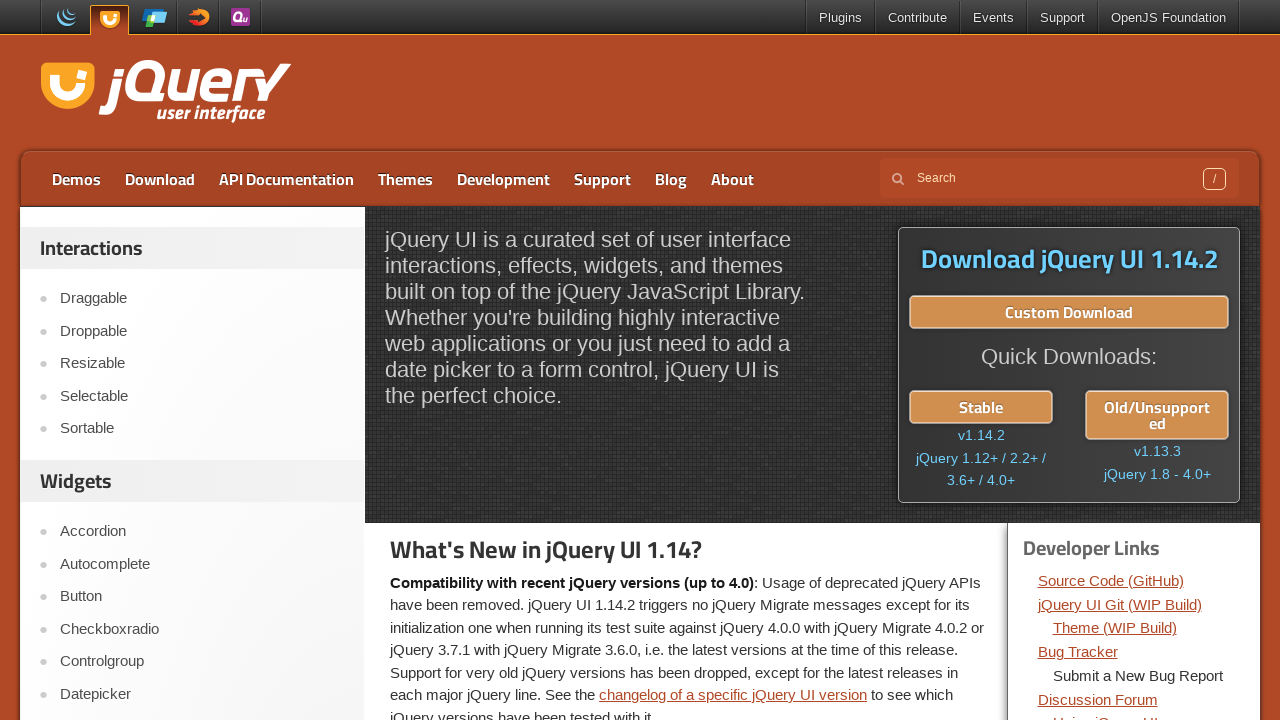

Clicked developer link at index 5 (https://forum.jquery.com/) at (1098, 699) on div.dev-links ul li a >> nth=5
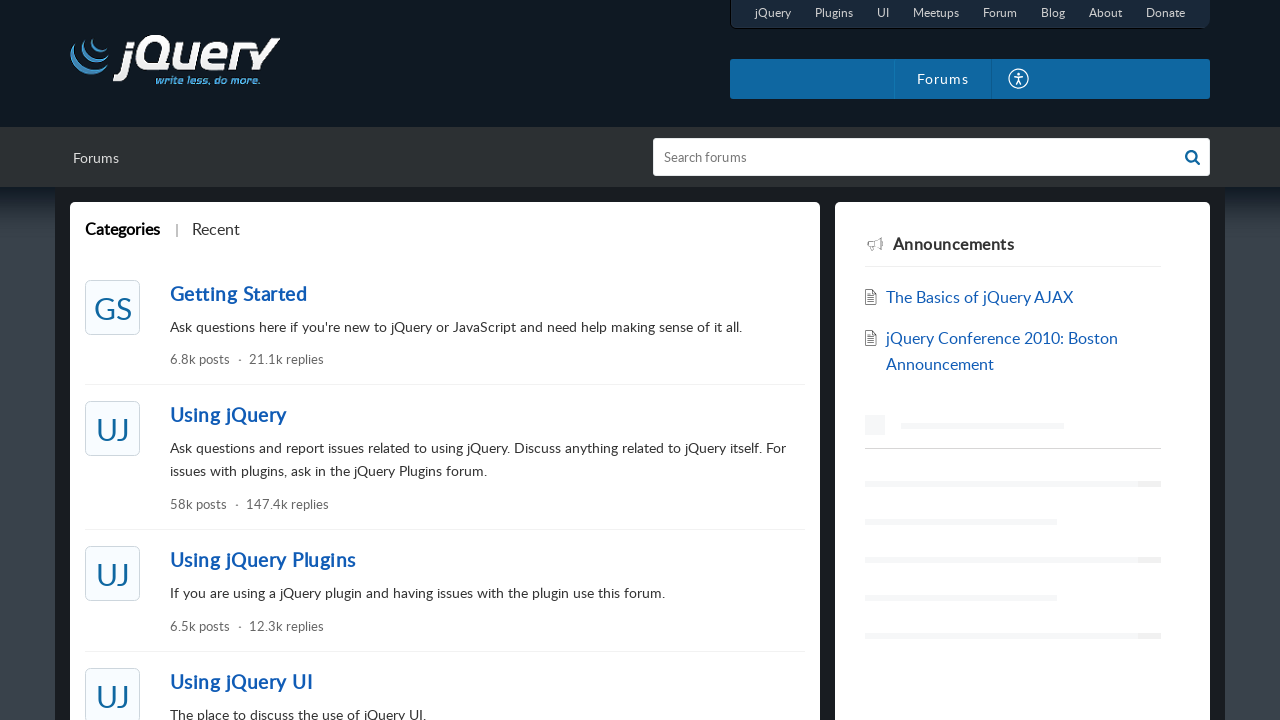

Waited for navigation to complete after clicking link 5
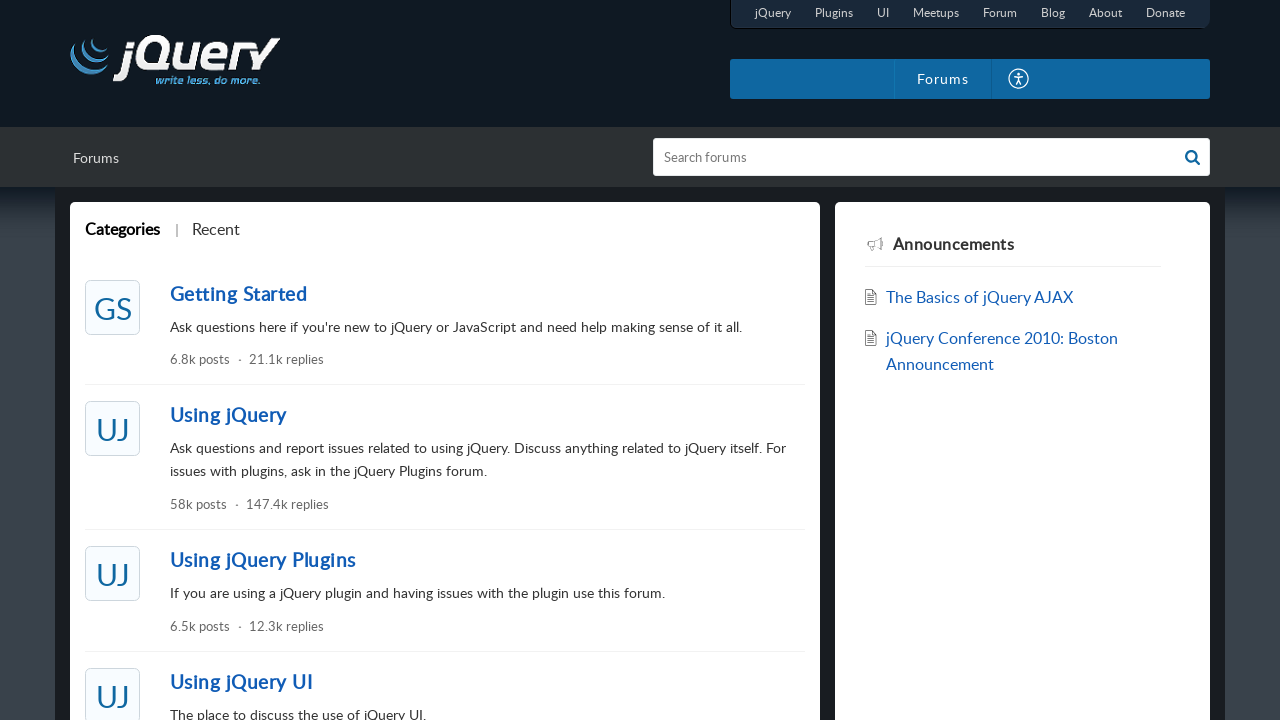

Navigated back to jQueryUI homepage from link 5
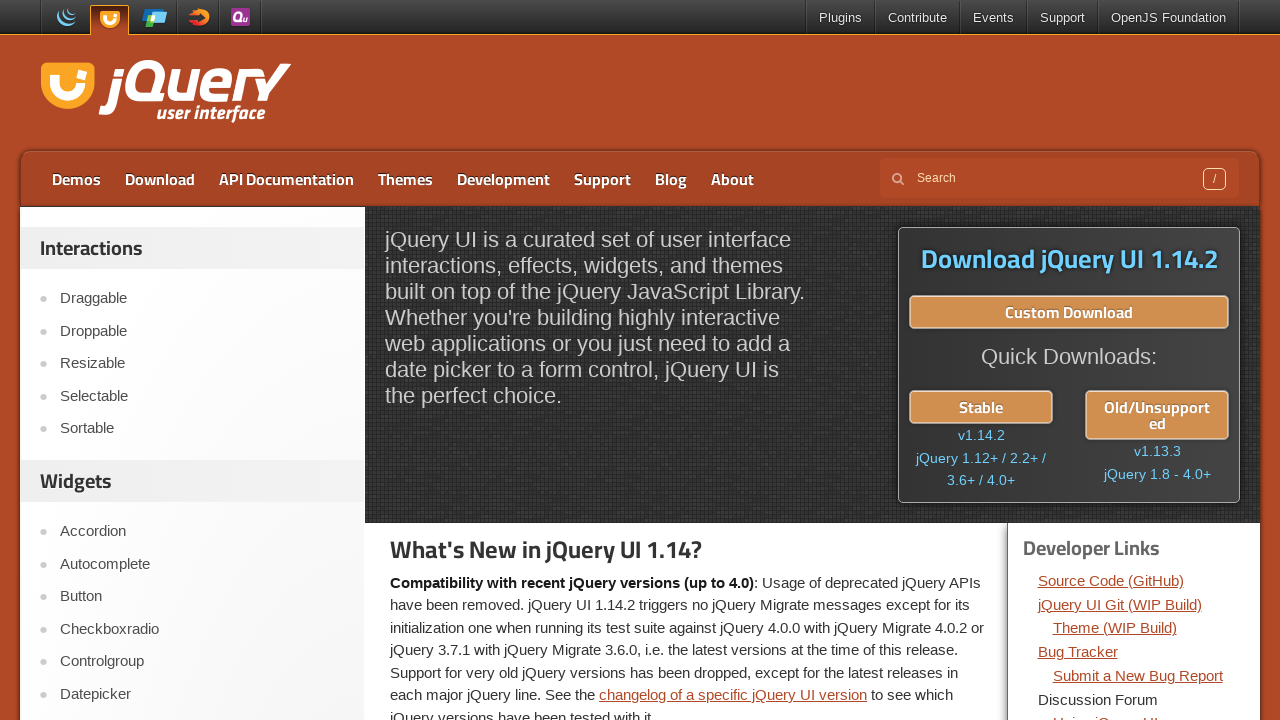

Waited for dev-links section to be available again after navigation
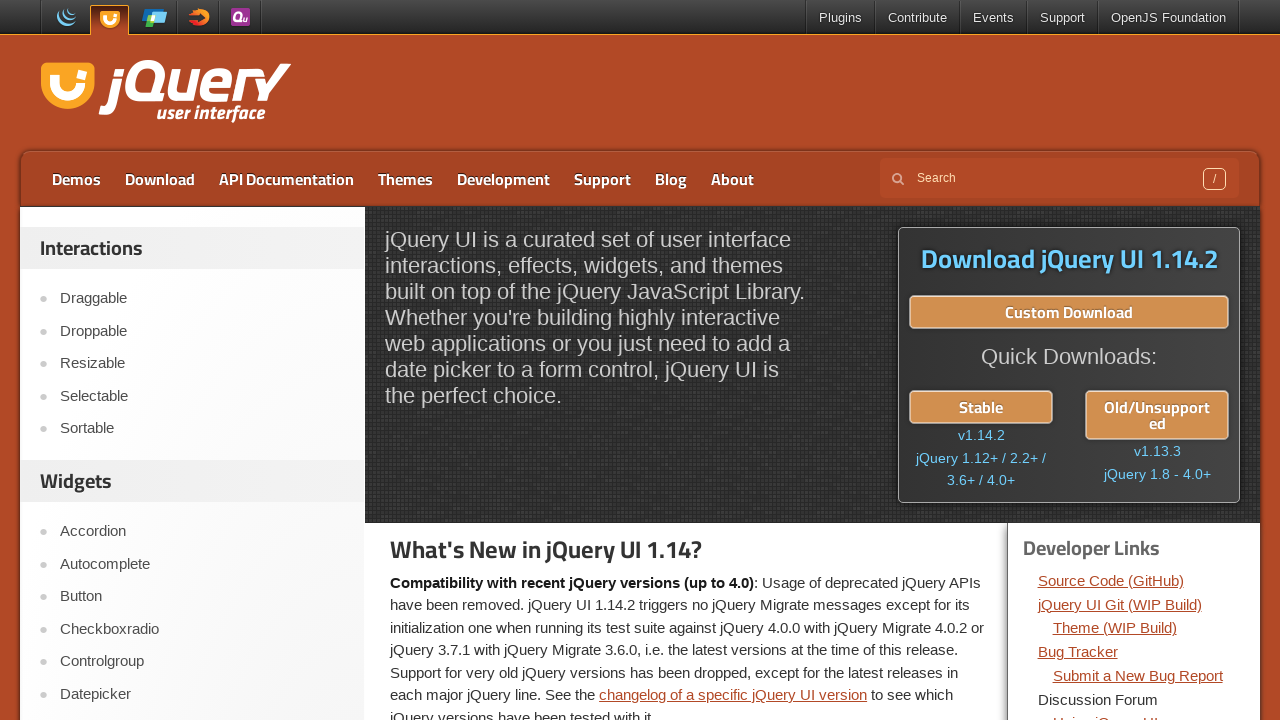

Located developer link at index 6
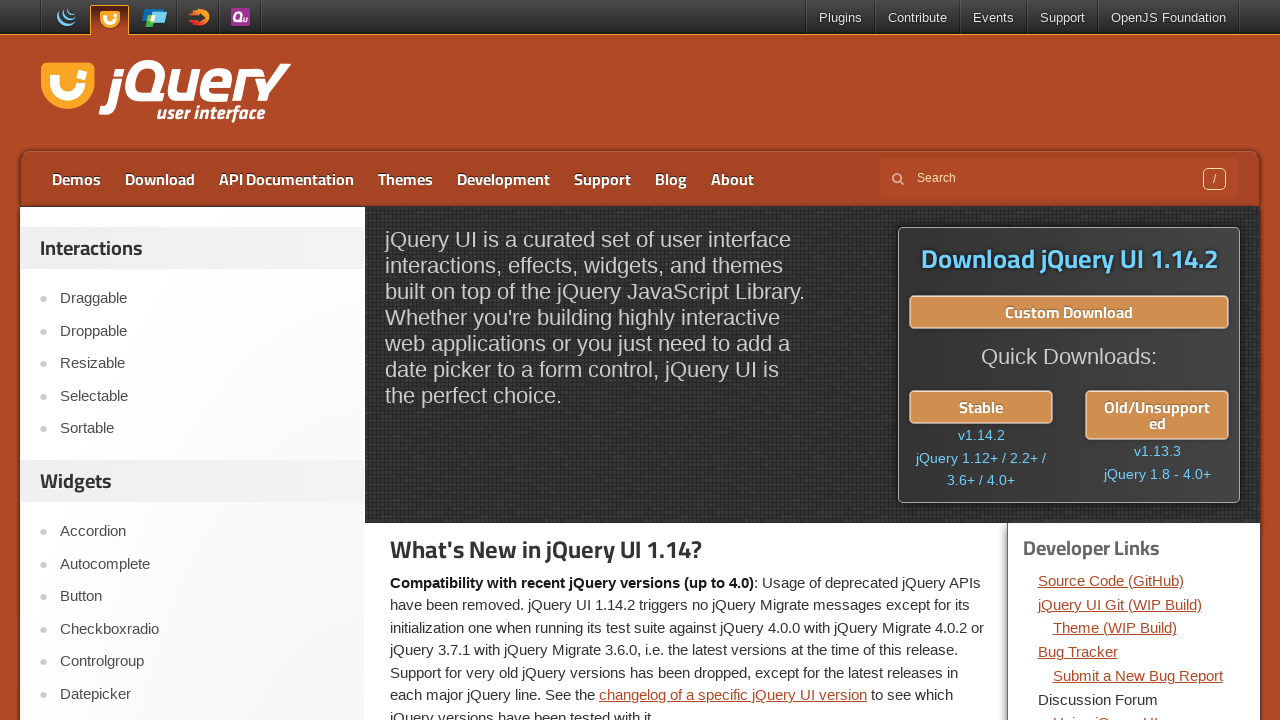

Retrieved href attribute: https://forum.jquery.com/using-jquery-ui/
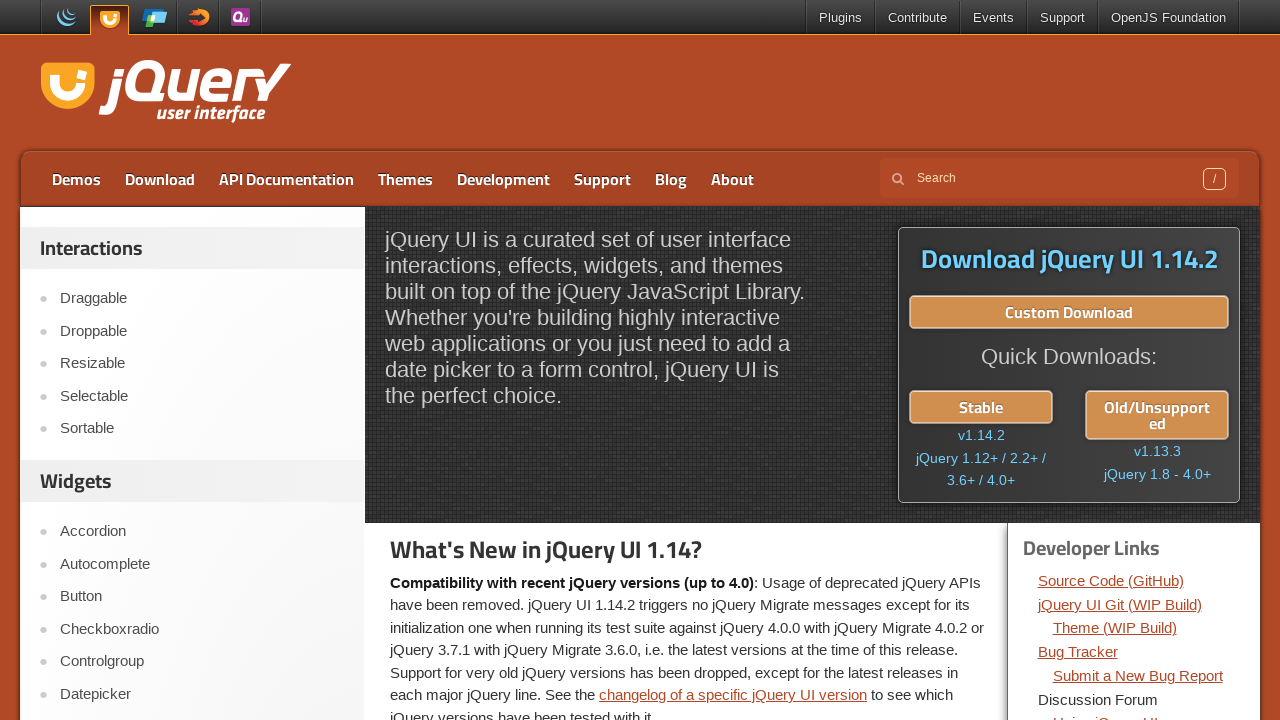

Clicked developer link at index 6 (https://forum.jquery.com/using-jquery-ui/) at (1105, 712) on div.dev-links ul li a >> nth=6
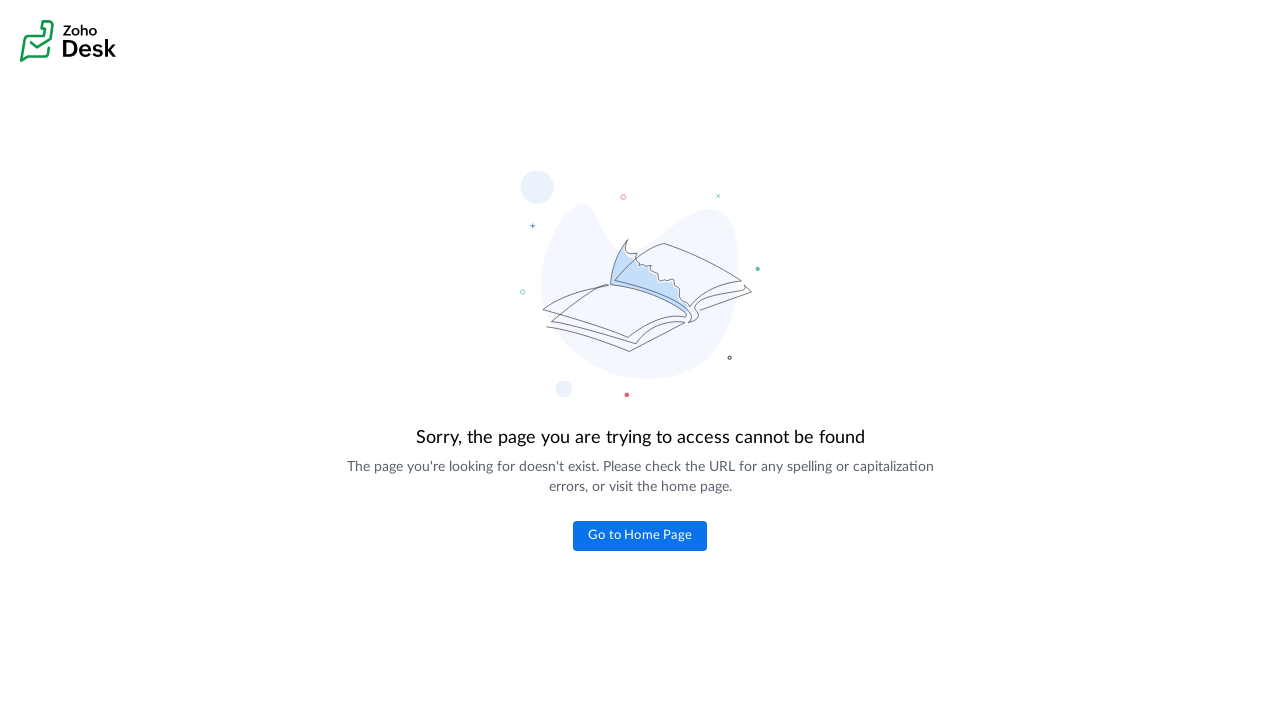

Waited for navigation to complete after clicking link 6
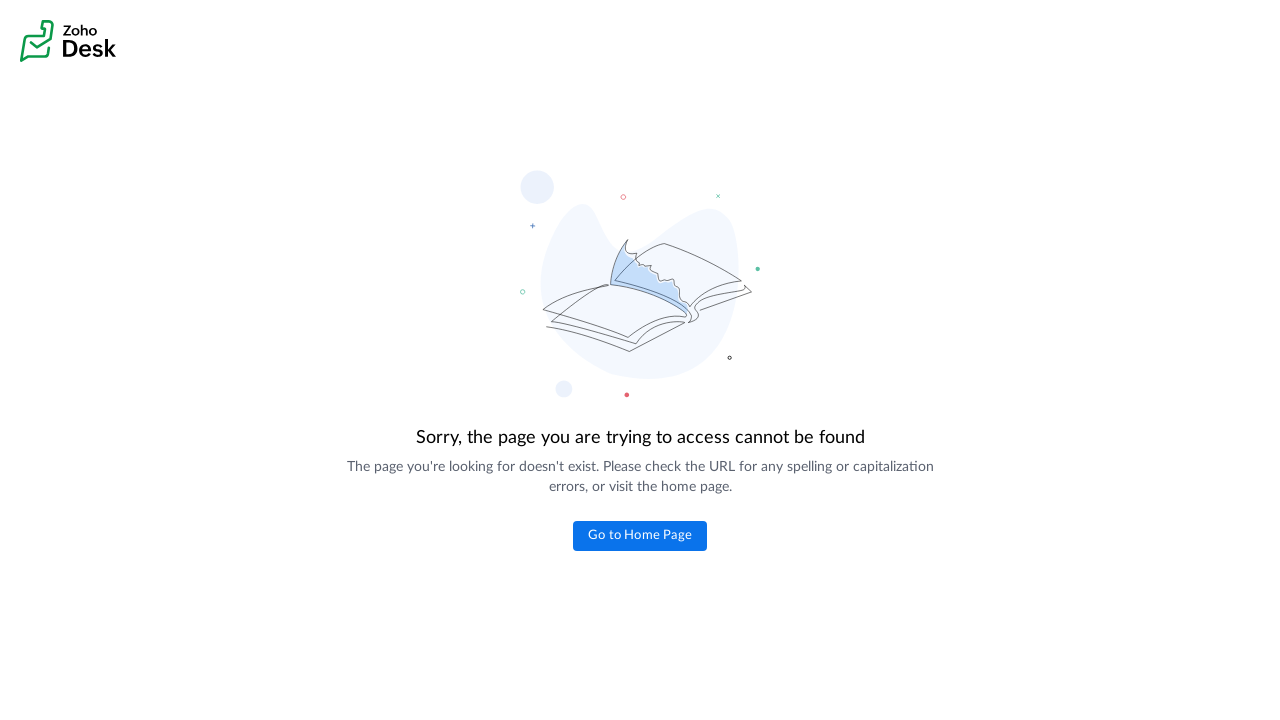

Navigated back to jQueryUI homepage from link 6
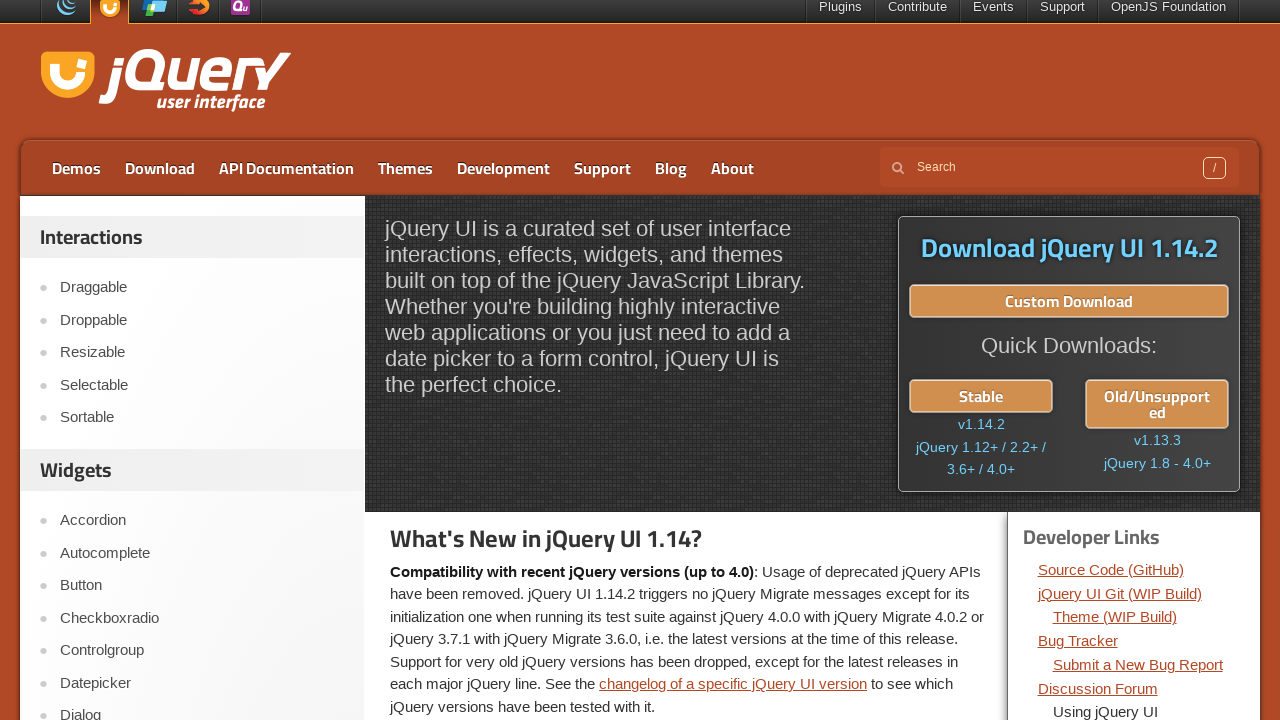

Waited for dev-links section to be available again after navigation
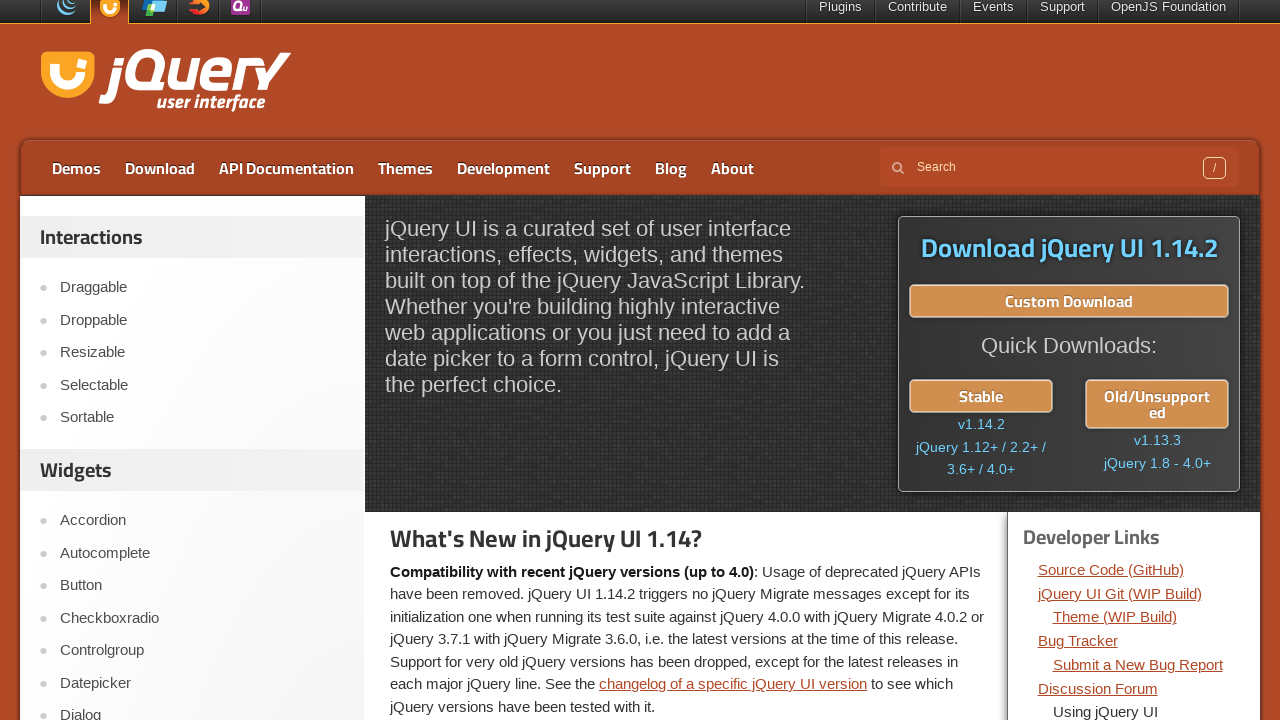

Located developer link at index 7
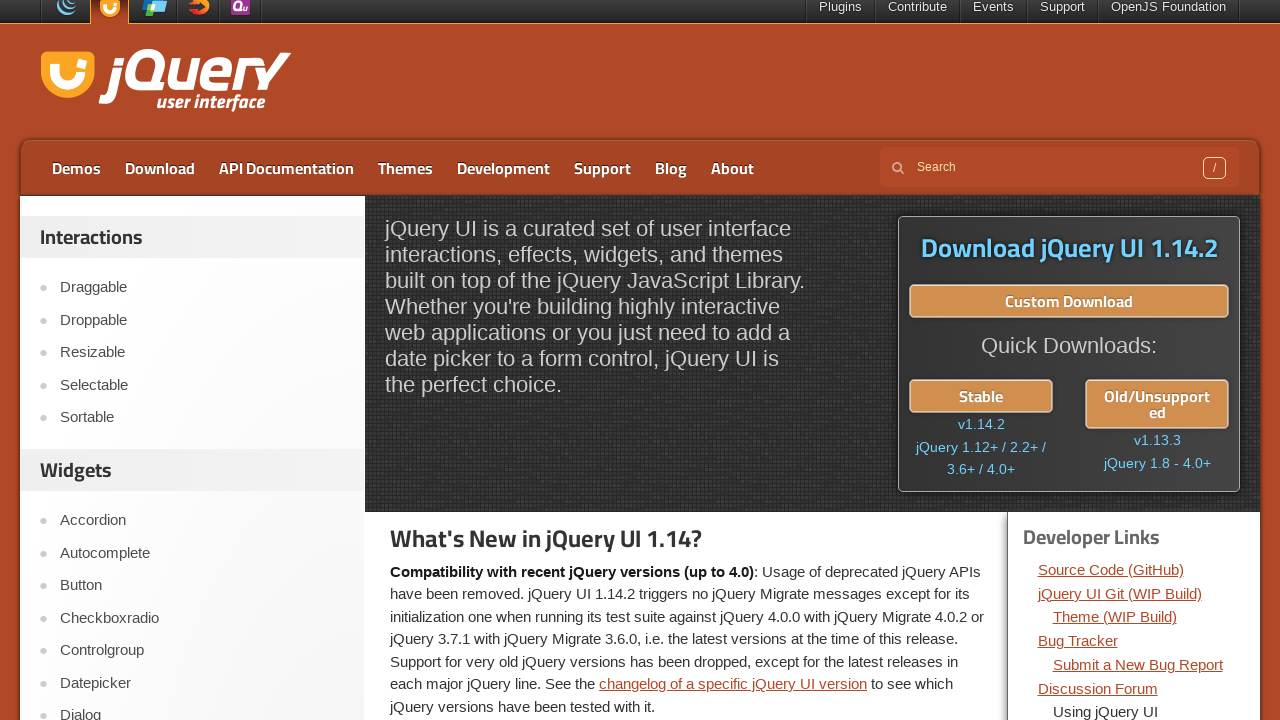

Retrieved href attribute: https://forum.jquery.com/developing-jquery-ui/
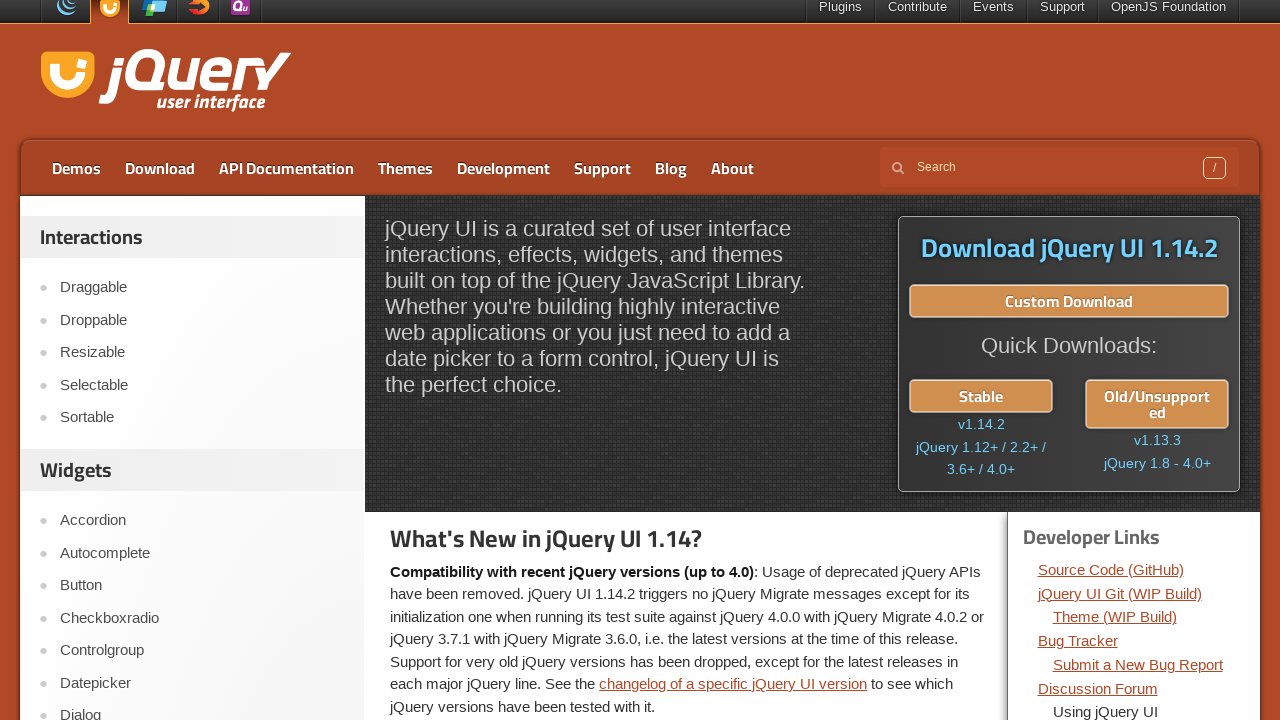

Clicked developer link at index 7 (https://forum.jquery.com/developing-jquery-ui/) at (1123, 361) on div.dev-links ul li a >> nth=7
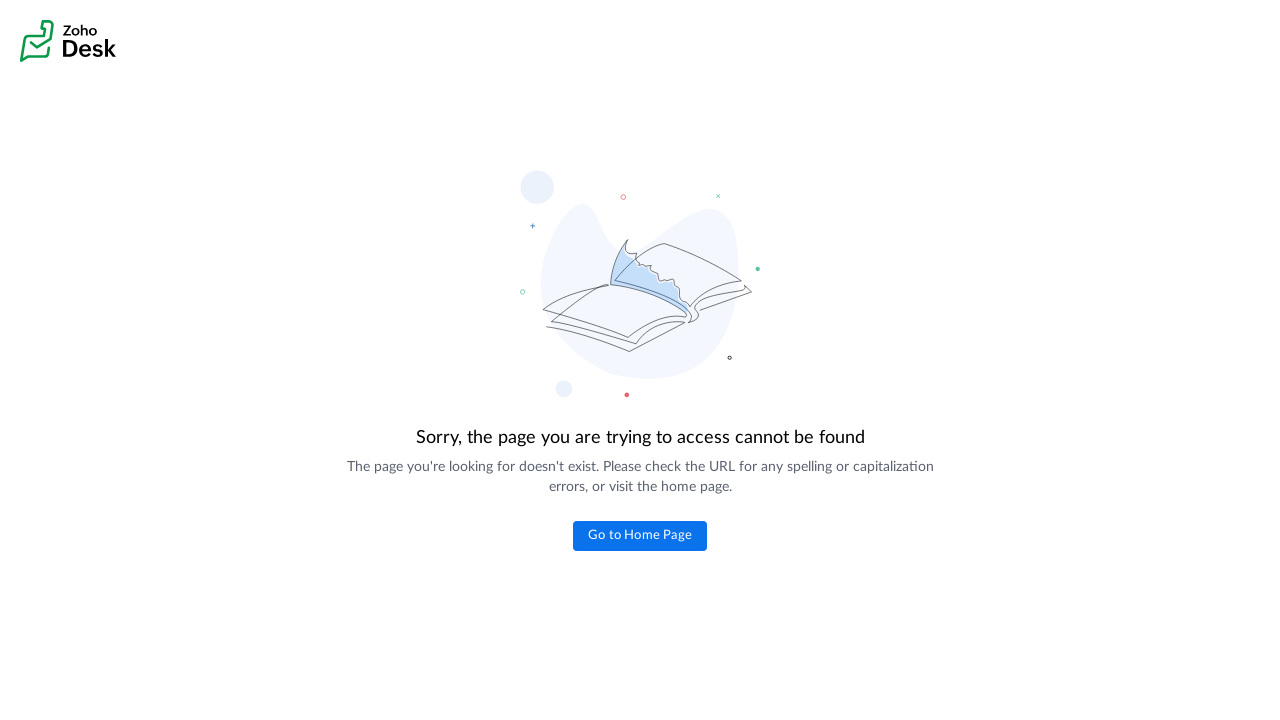

Waited for navigation to complete after clicking link 7
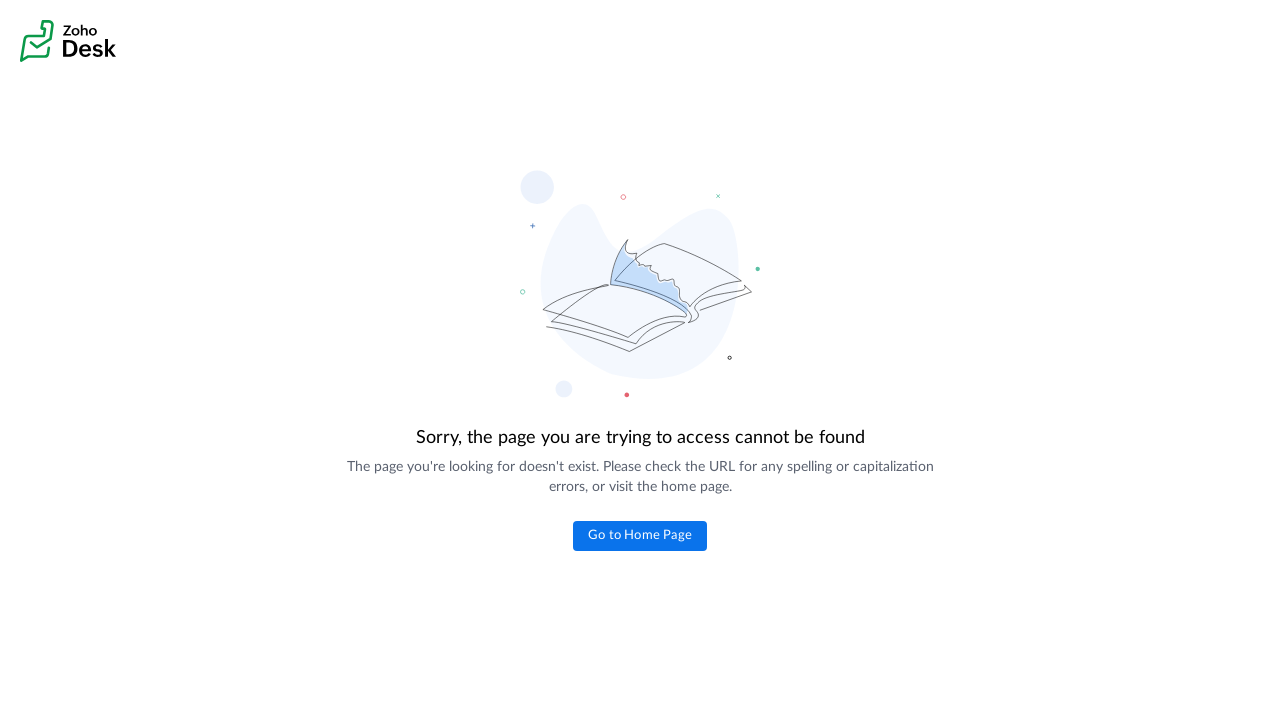

Navigated back to jQueryUI homepage from link 7
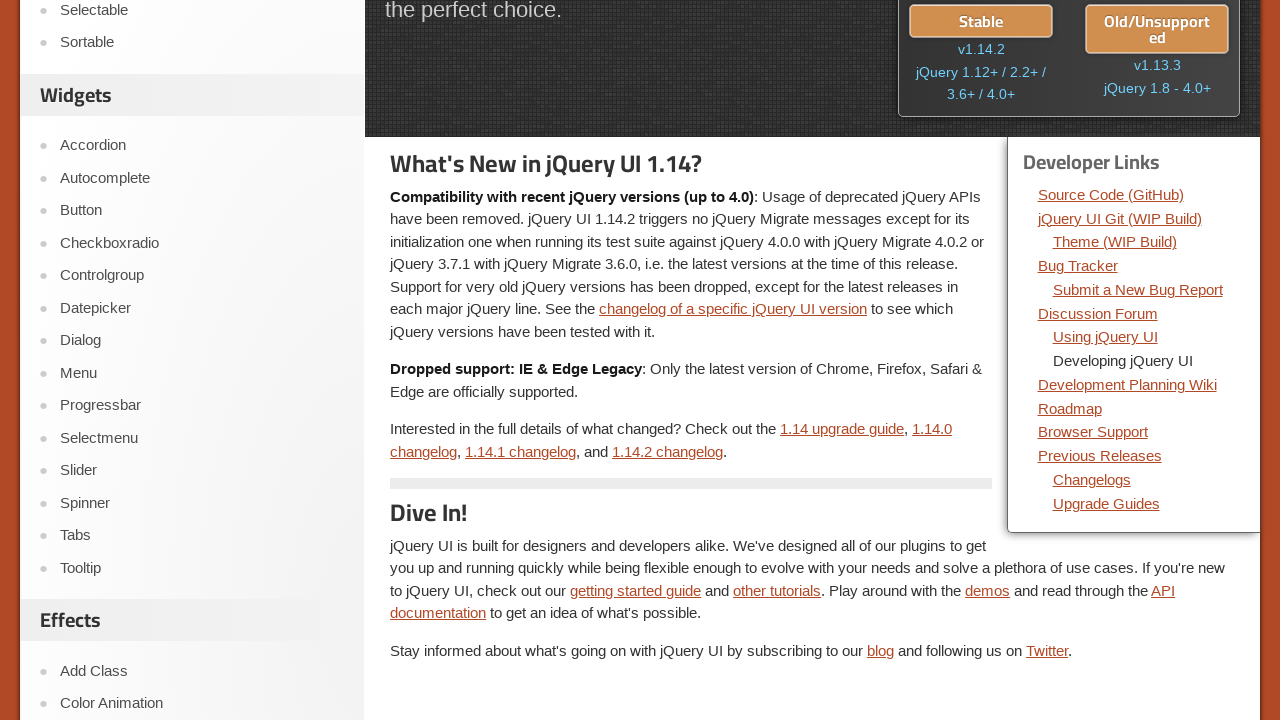

Waited for dev-links section to be available again after navigation
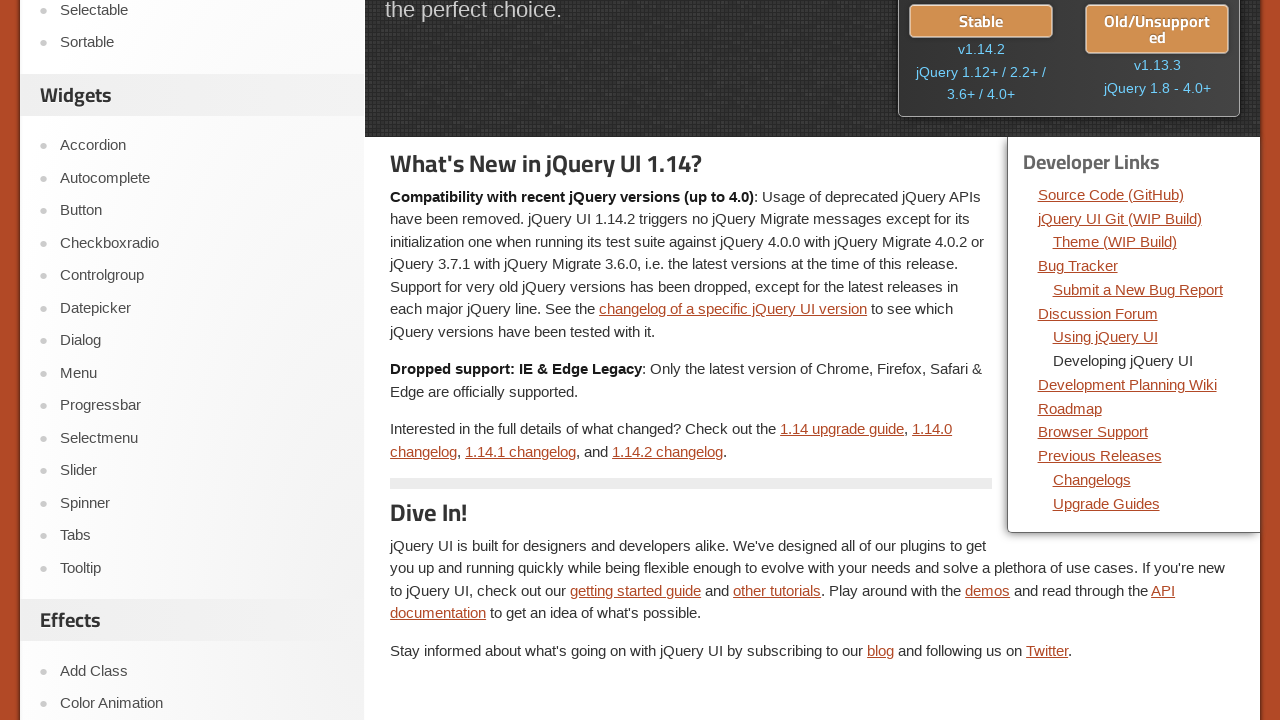

Located developer link at index 8
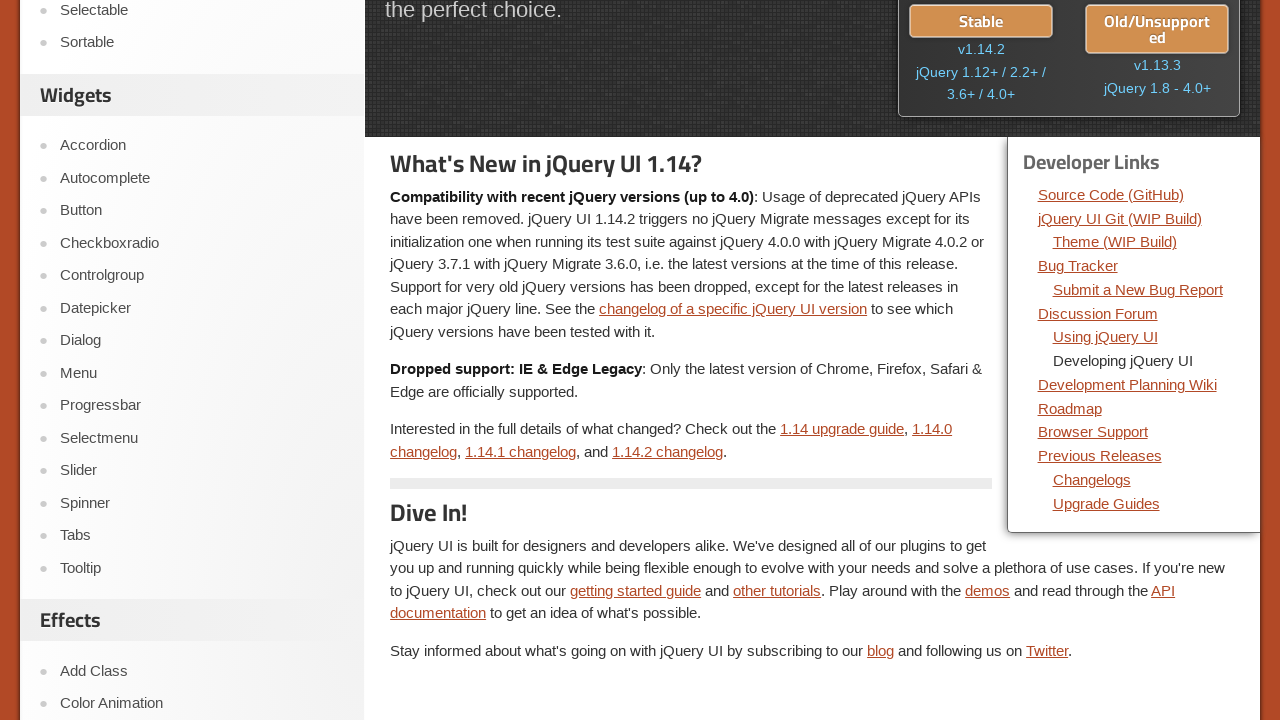

Retrieved href attribute: https://wiki.jqueryui.com/
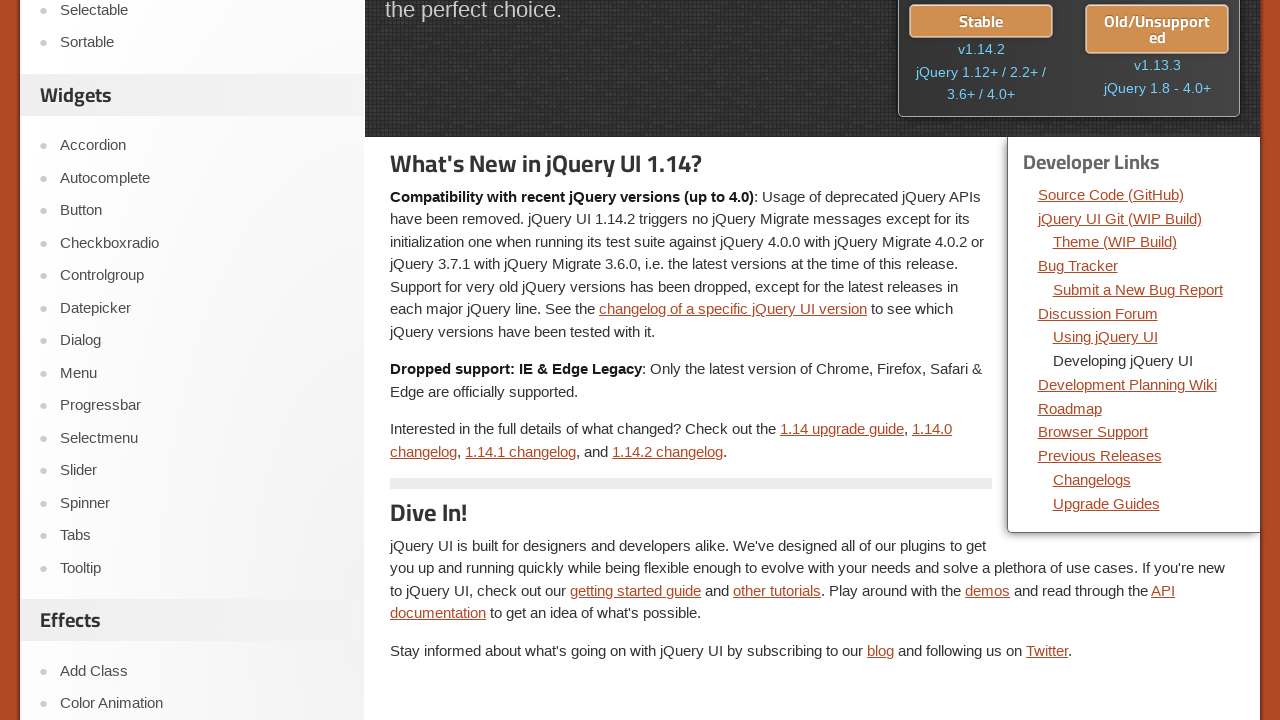

Clicked developer link at index 8 (https://wiki.jqueryui.com/) at (1127, 384) on div.dev-links ul li a >> nth=8
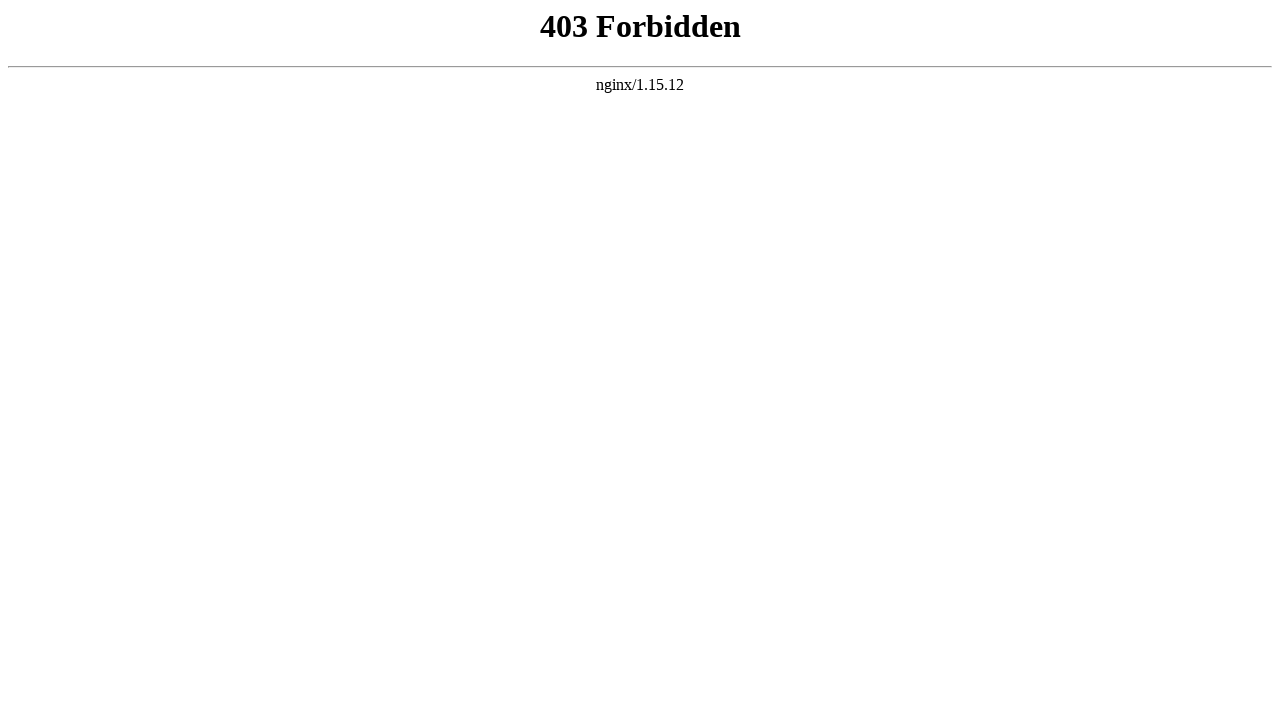

Waited for navigation to complete after clicking link 8
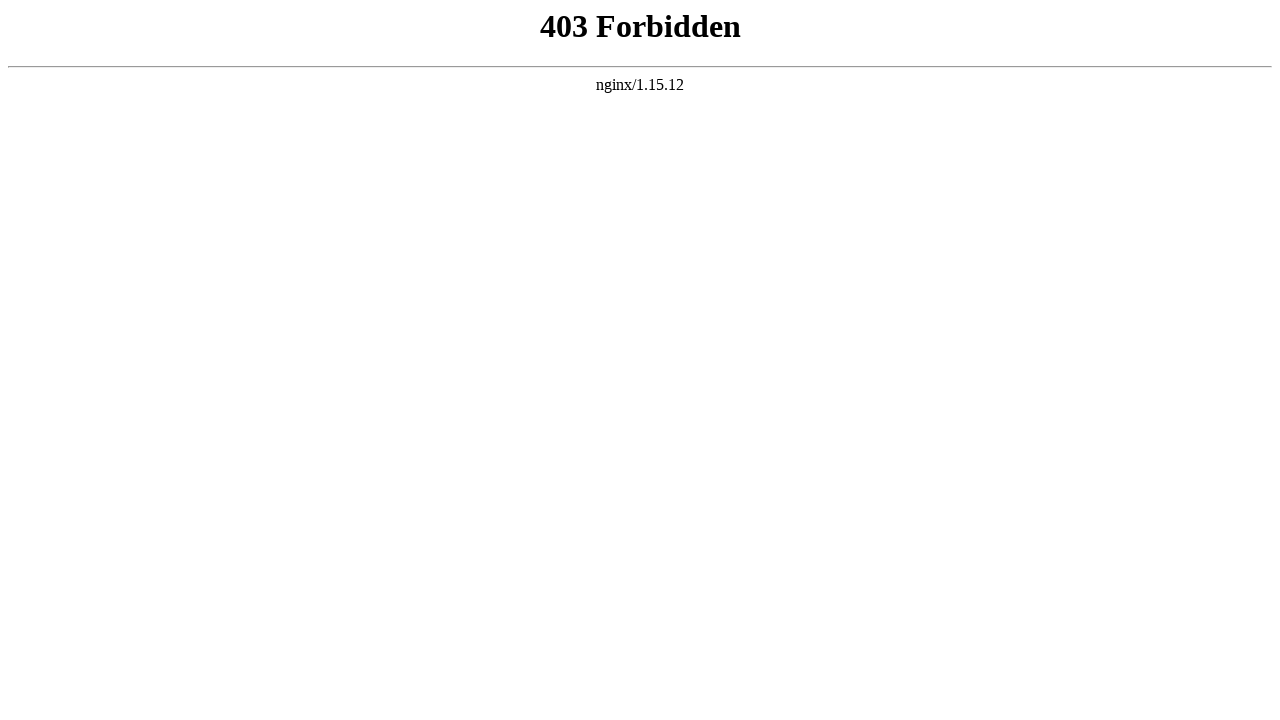

Navigated back to jQueryUI homepage from link 8
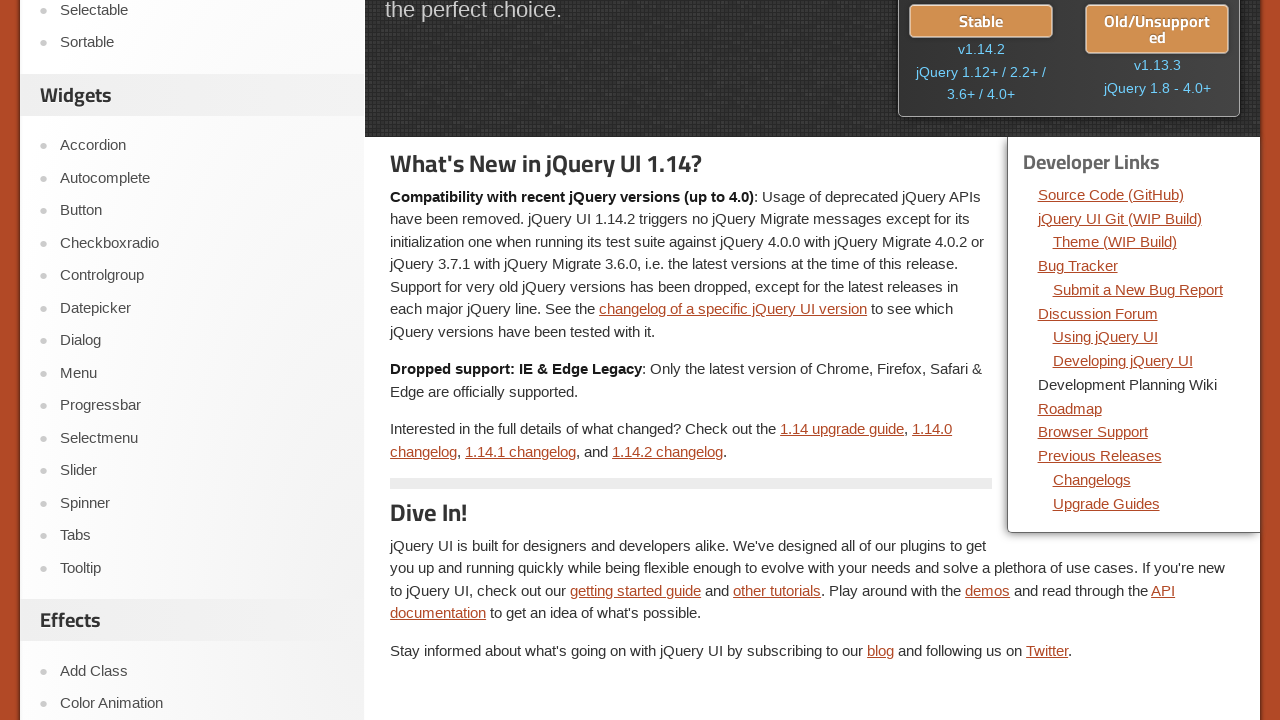

Waited for dev-links section to be available again after navigation
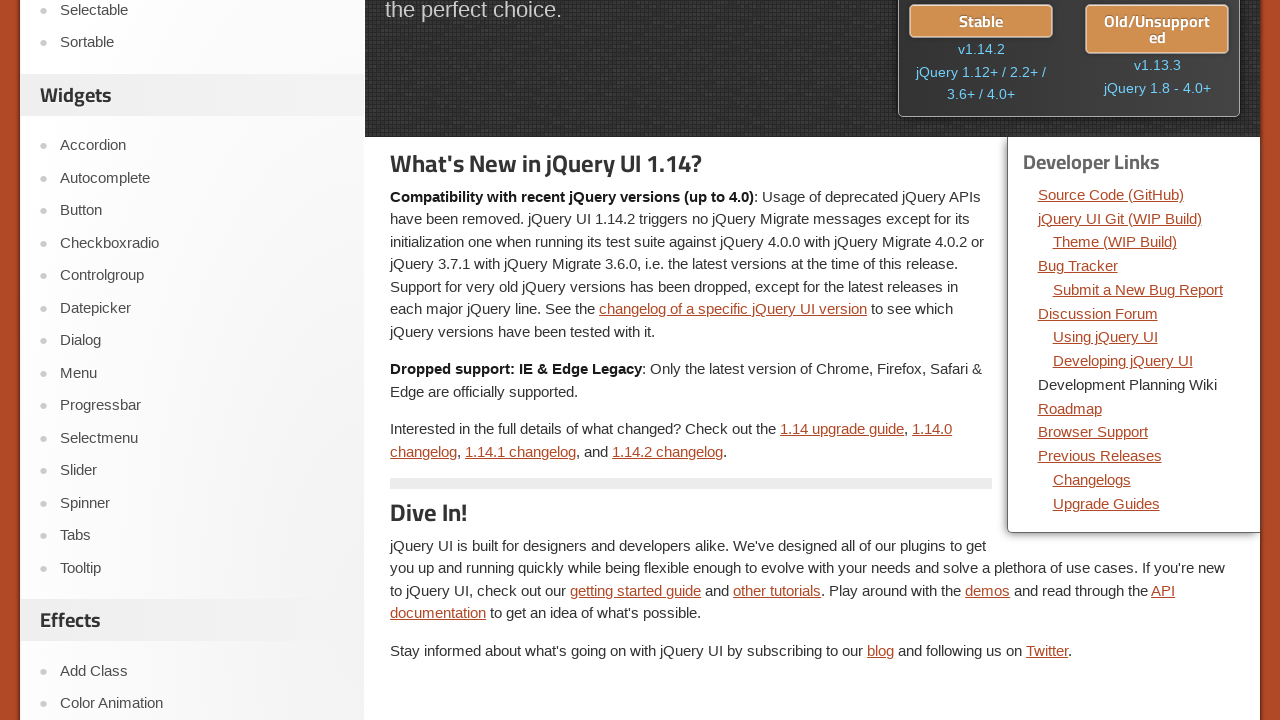

Located developer link at index 9
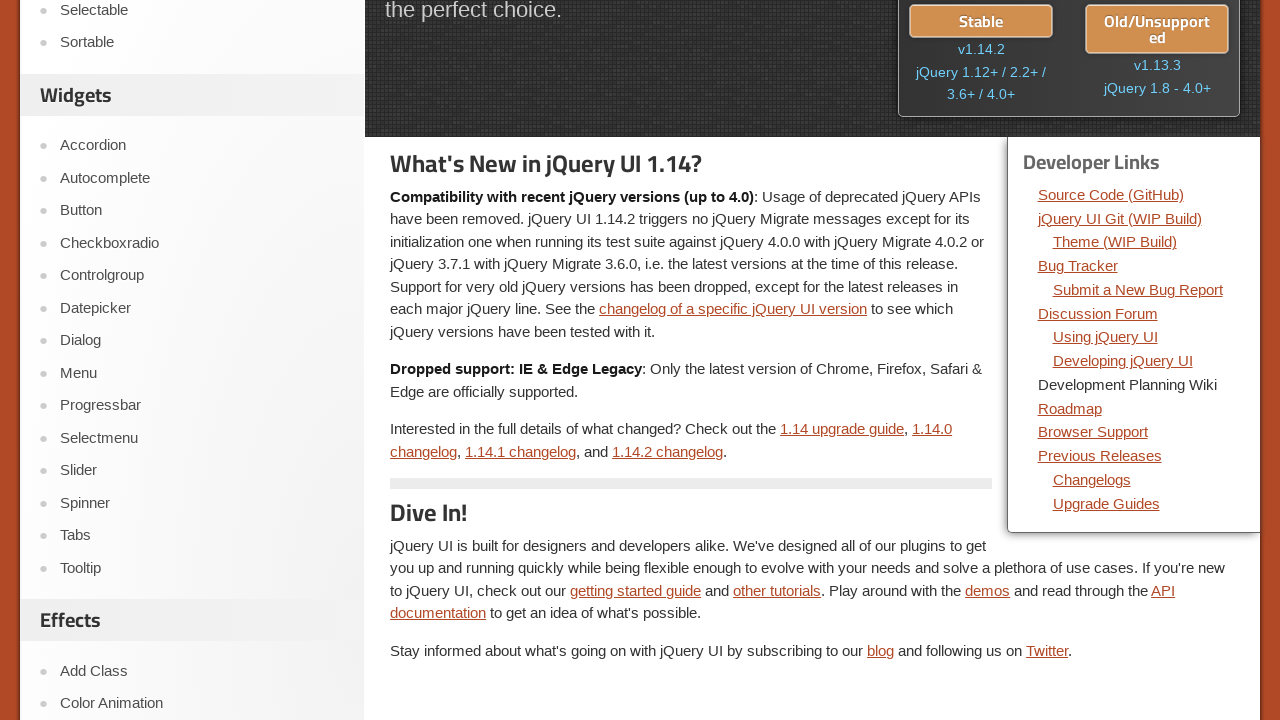

Retrieved href attribute: https://wiki.jqueryui.com/Roadmap/
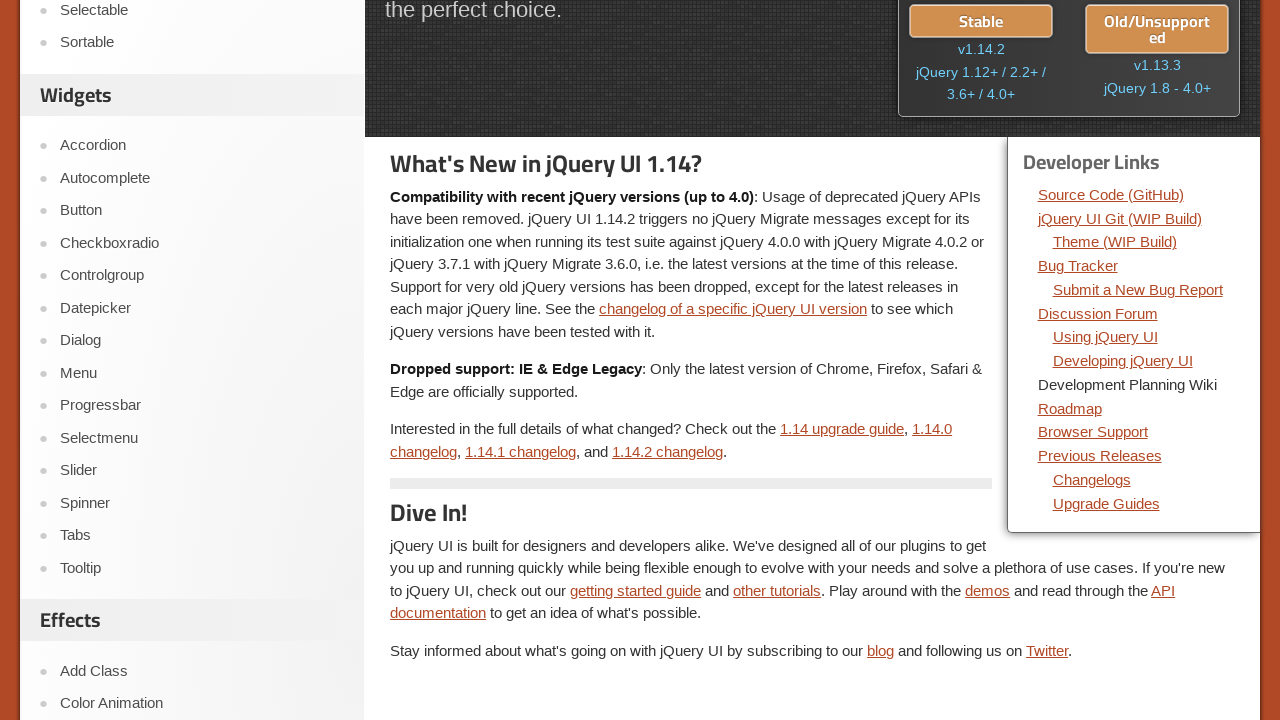

Clicked developer link at index 9 (https://wiki.jqueryui.com/Roadmap/) at (1070, 408) on div.dev-links ul li a >> nth=9
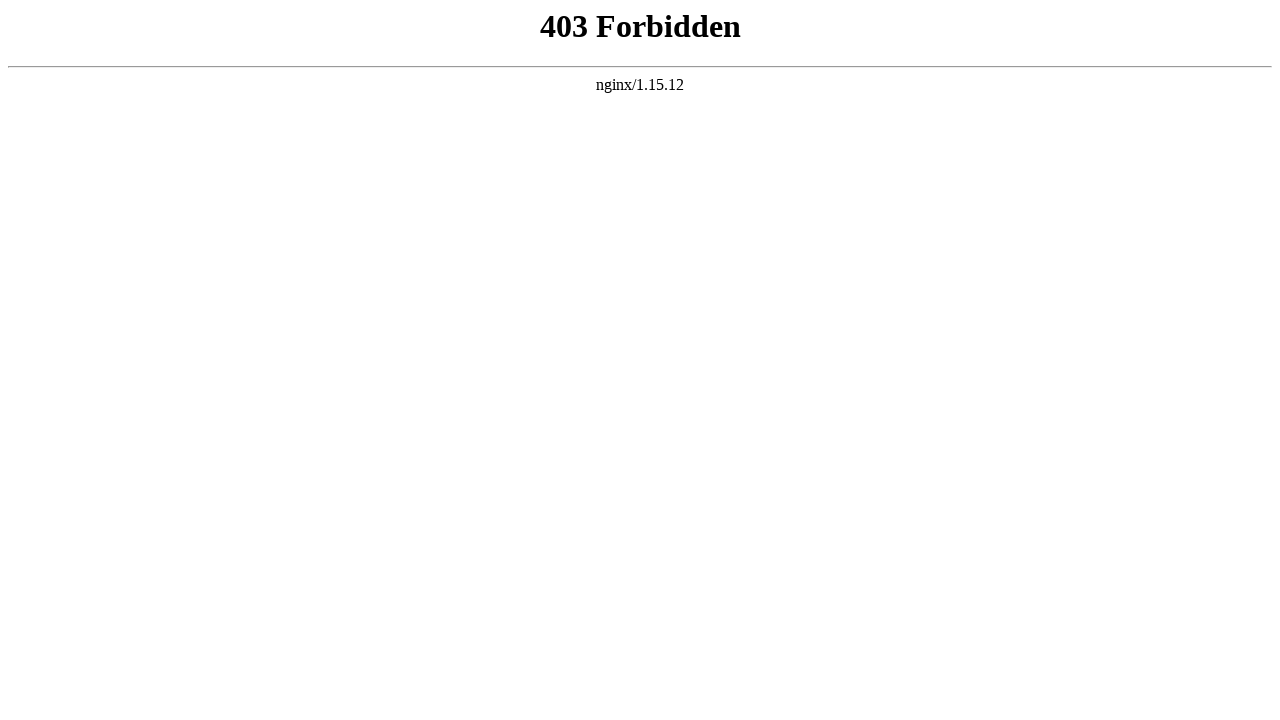

Waited for navigation to complete after clicking link 9
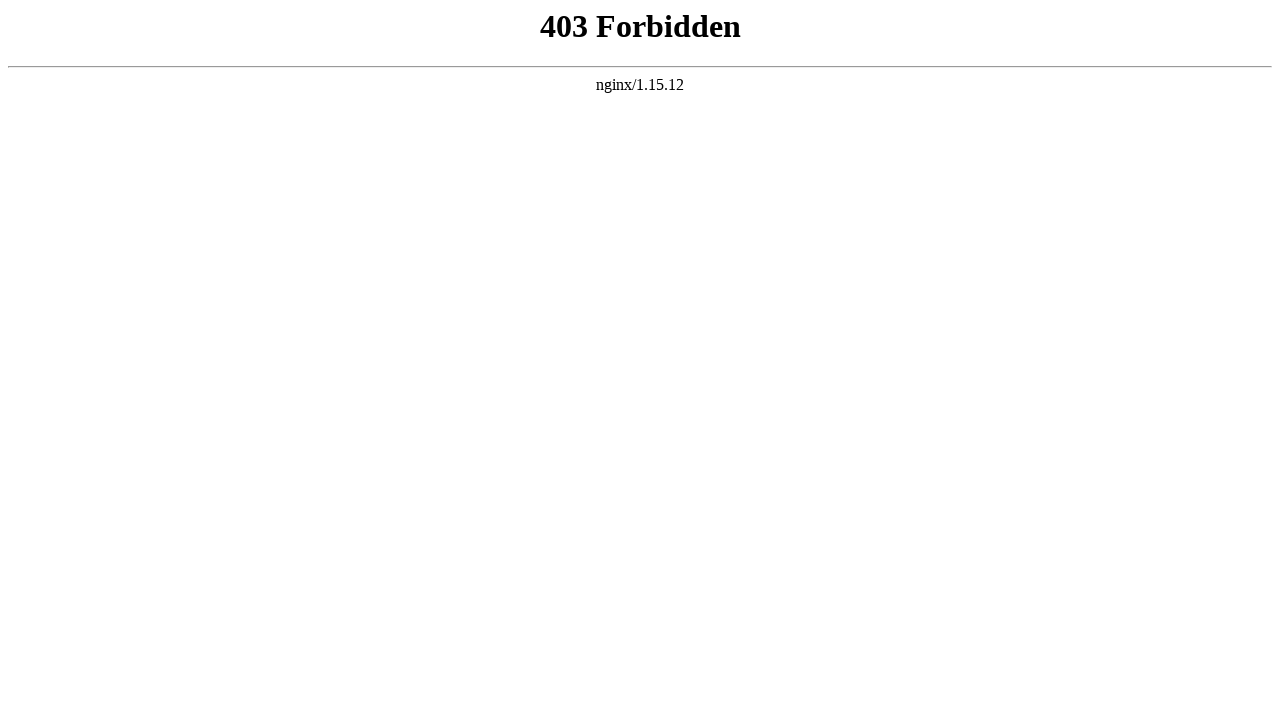

Navigated back to jQueryUI homepage from link 9
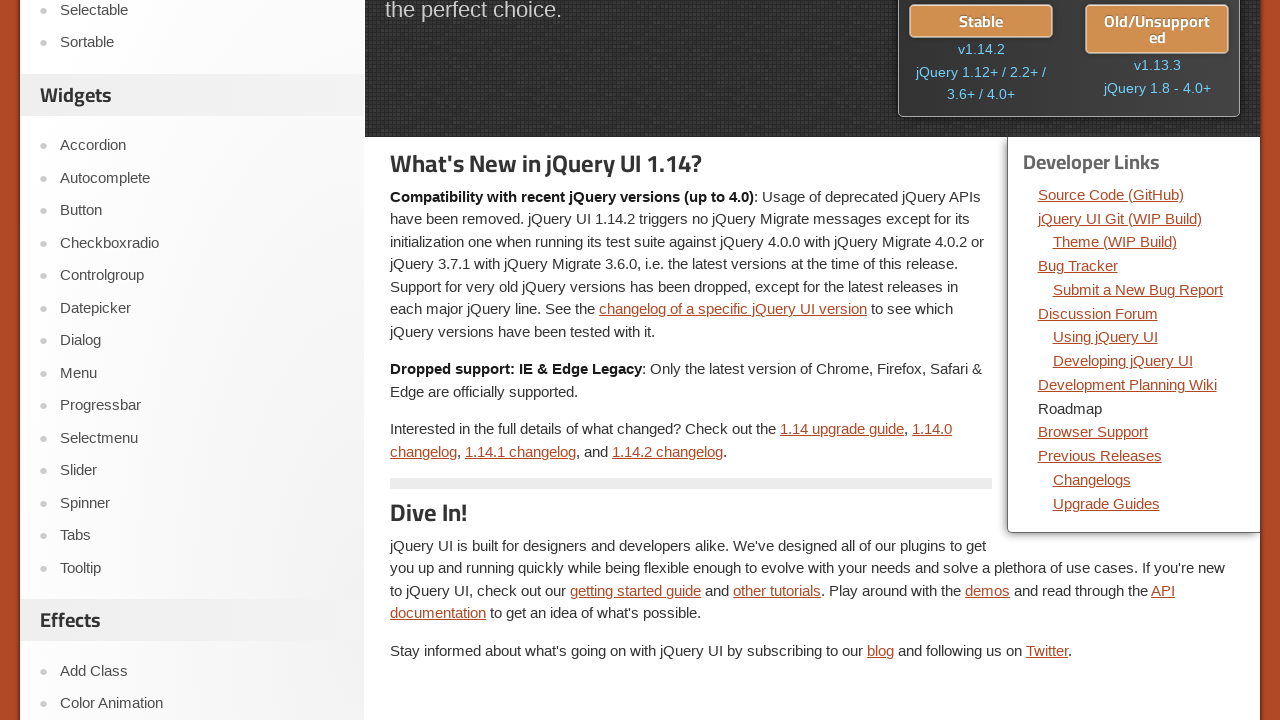

Waited for dev-links section to be available again after navigation
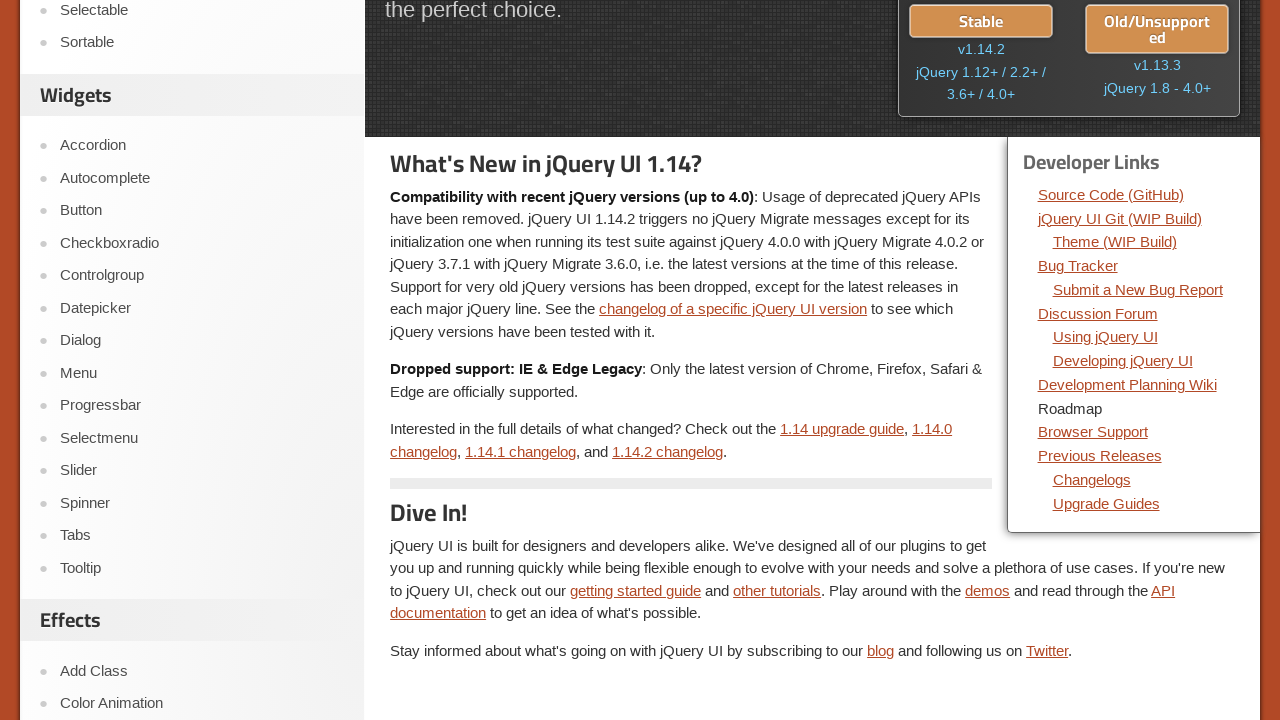

Located developer link at index 10
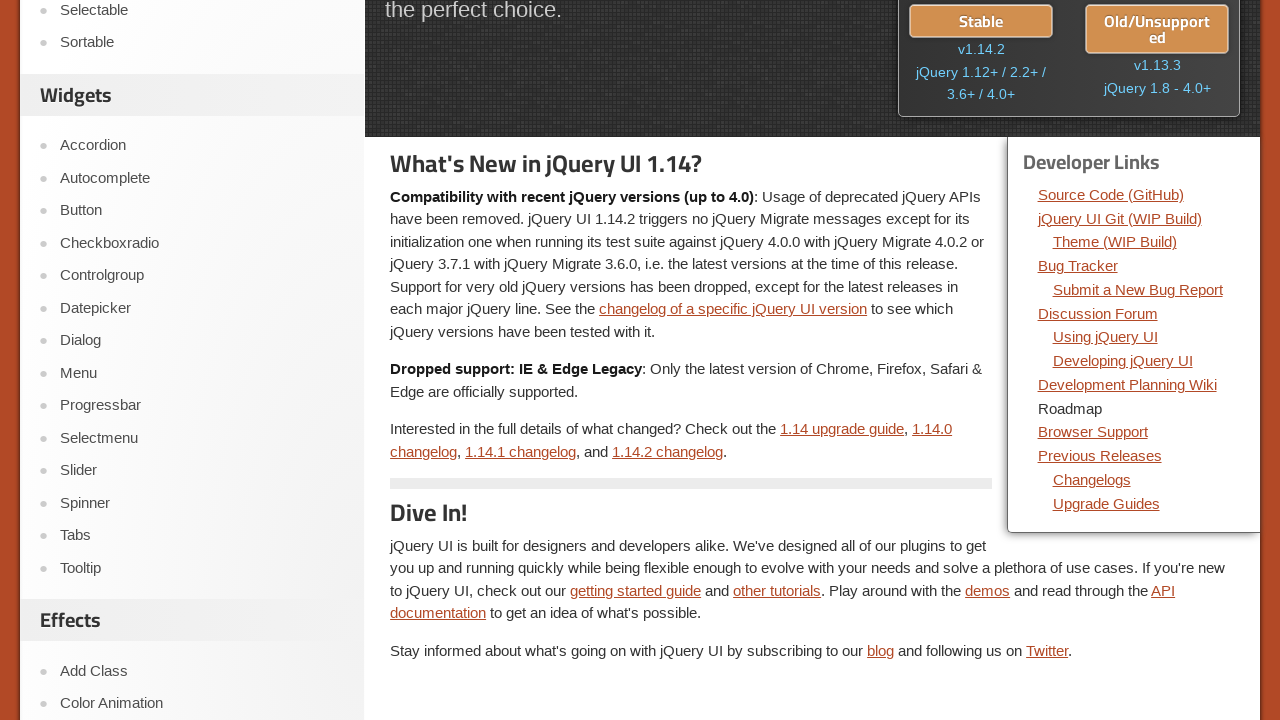

Retrieved href attribute: /browser-support/
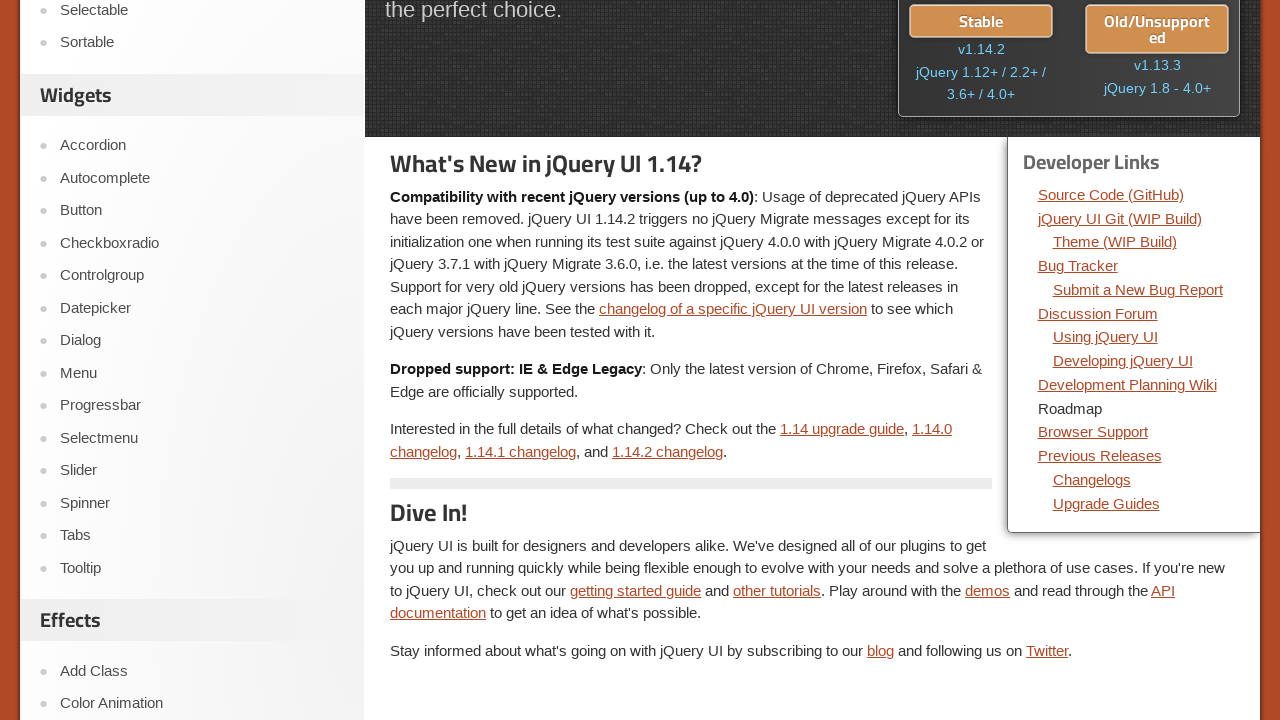

Clicked developer link at index 10 (/browser-support/) at (1093, 432) on div.dev-links ul li a >> nth=10
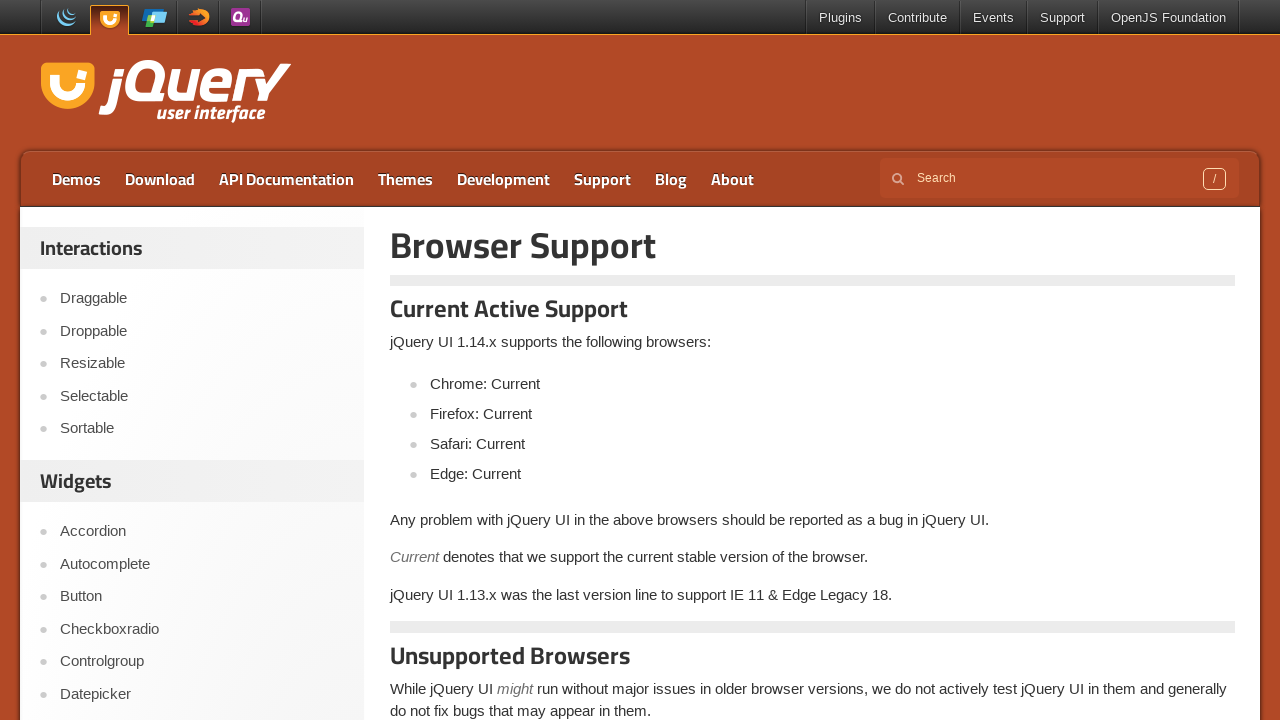

Waited for navigation to complete after clicking link 10
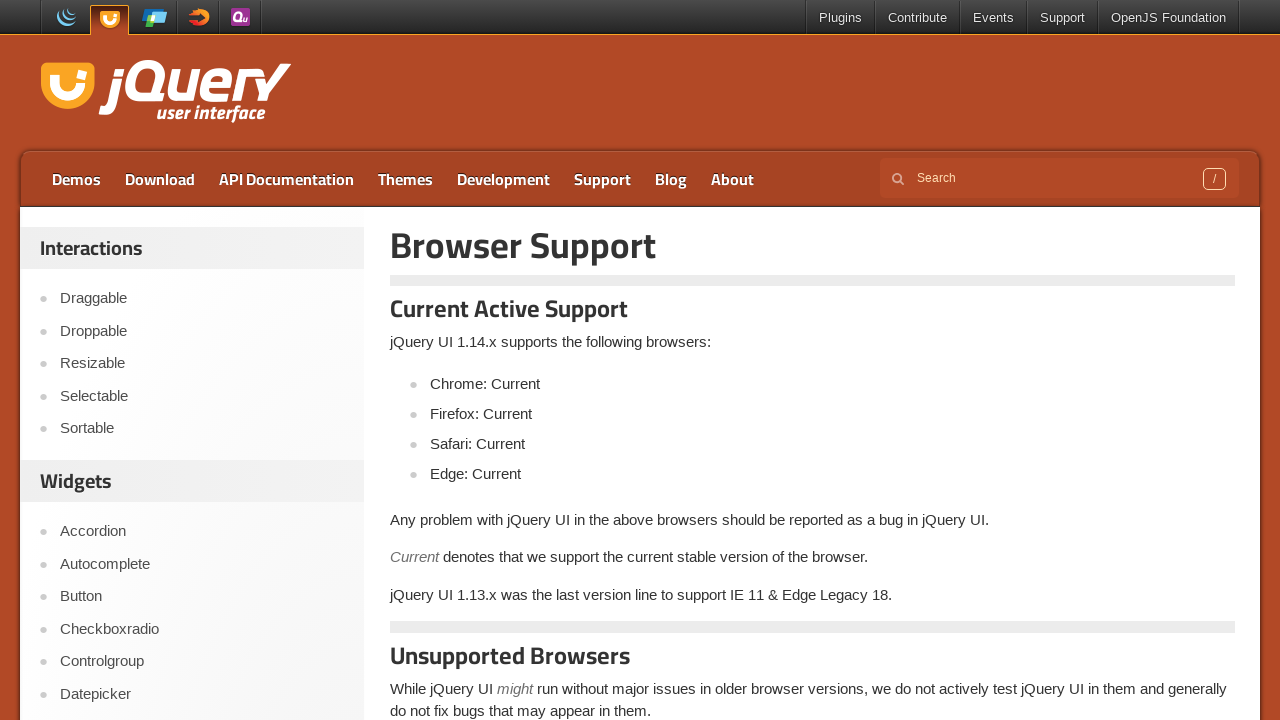

Navigated back to jQueryUI homepage from link 10
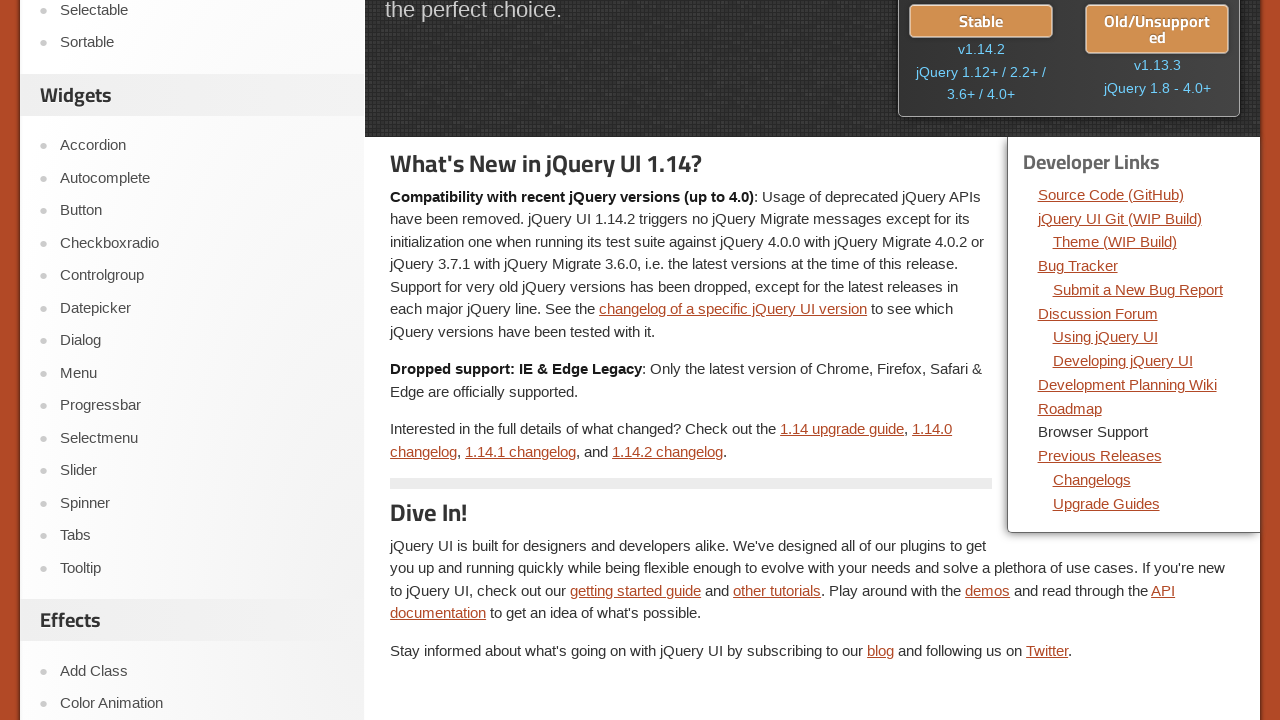

Waited for dev-links section to be available again after navigation
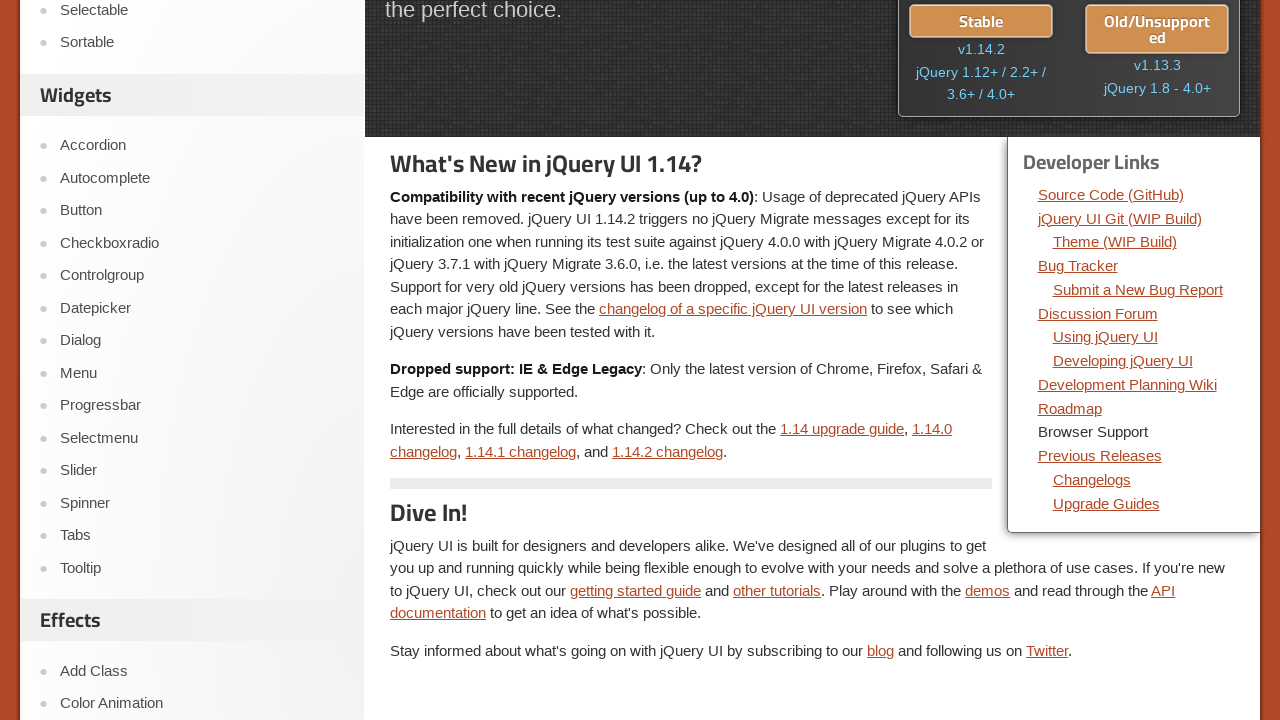

Located developer link at index 11
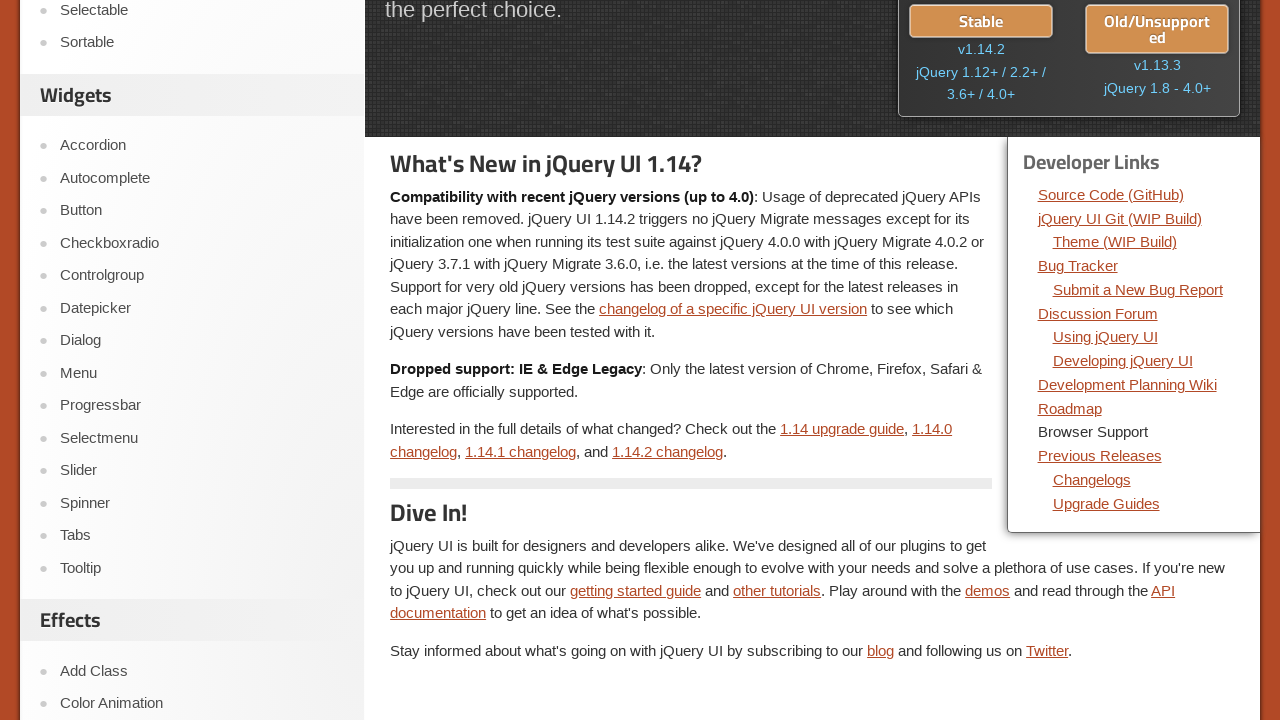

Retrieved href attribute: /download/all/
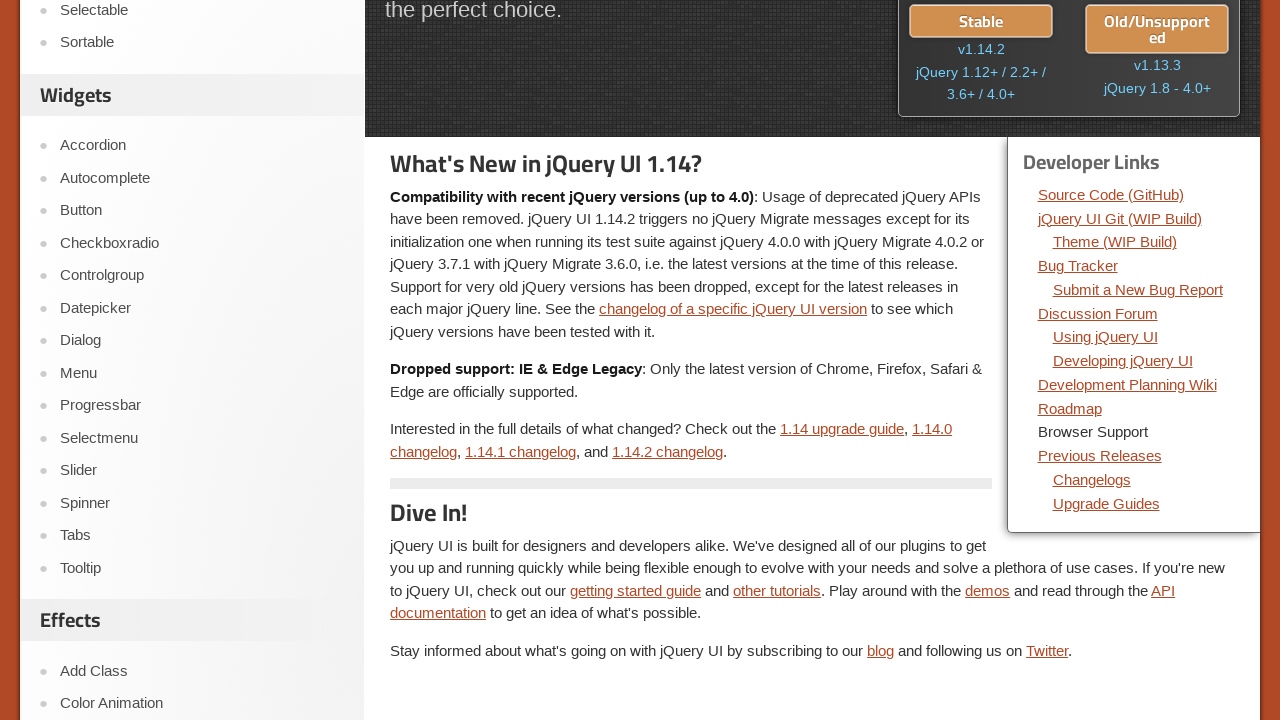

Clicked developer link at index 11 (/download/all/) at (1100, 456) on div.dev-links ul li a >> nth=11
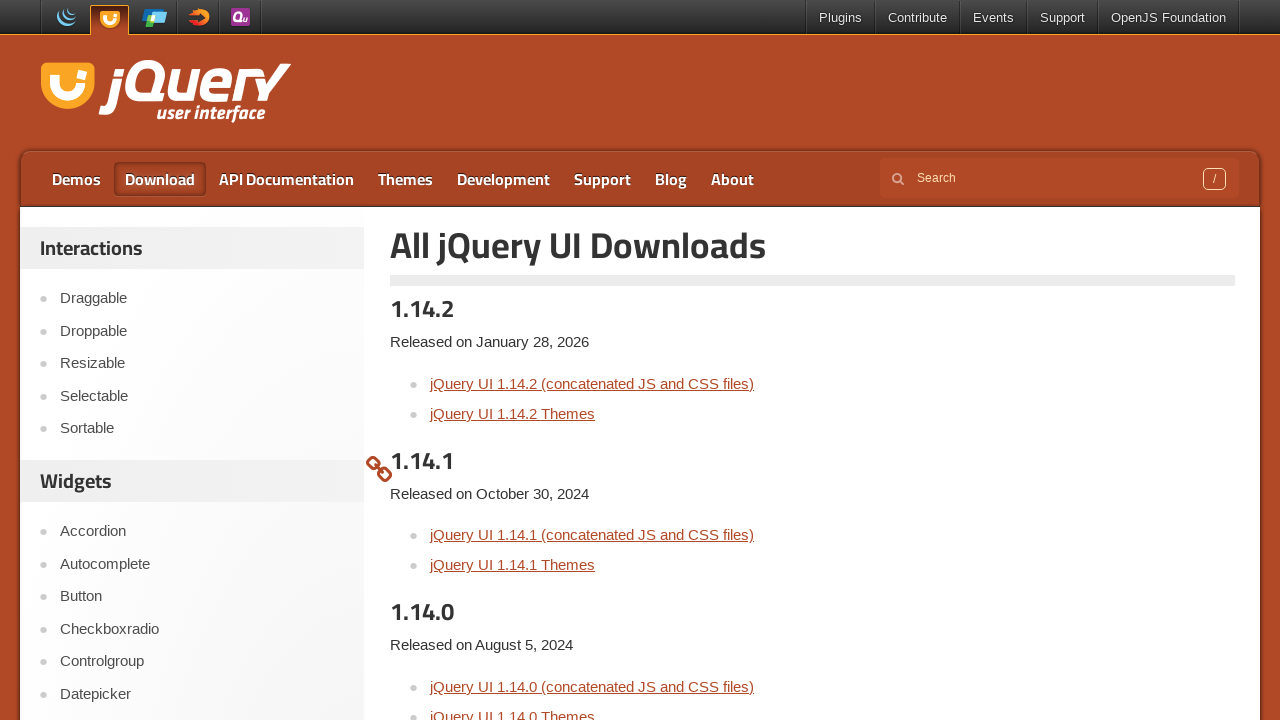

Waited for navigation to complete after clicking link 11
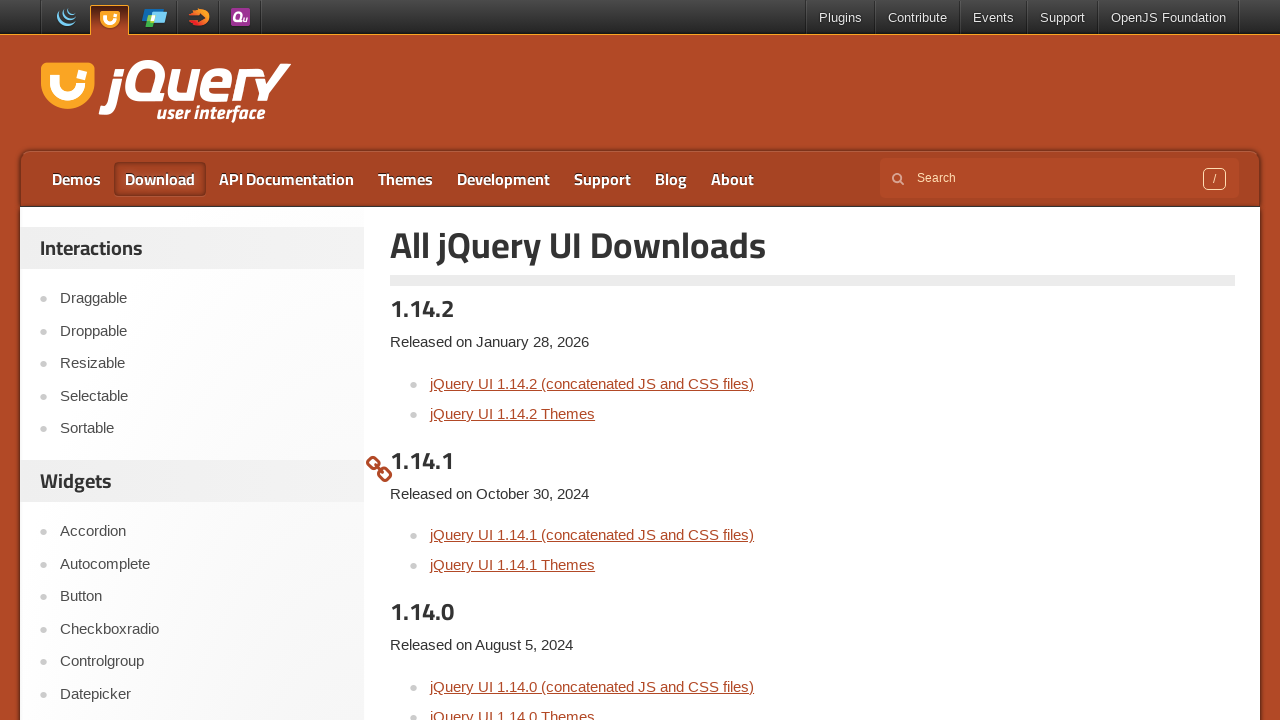

Navigated back to jQueryUI homepage from link 11
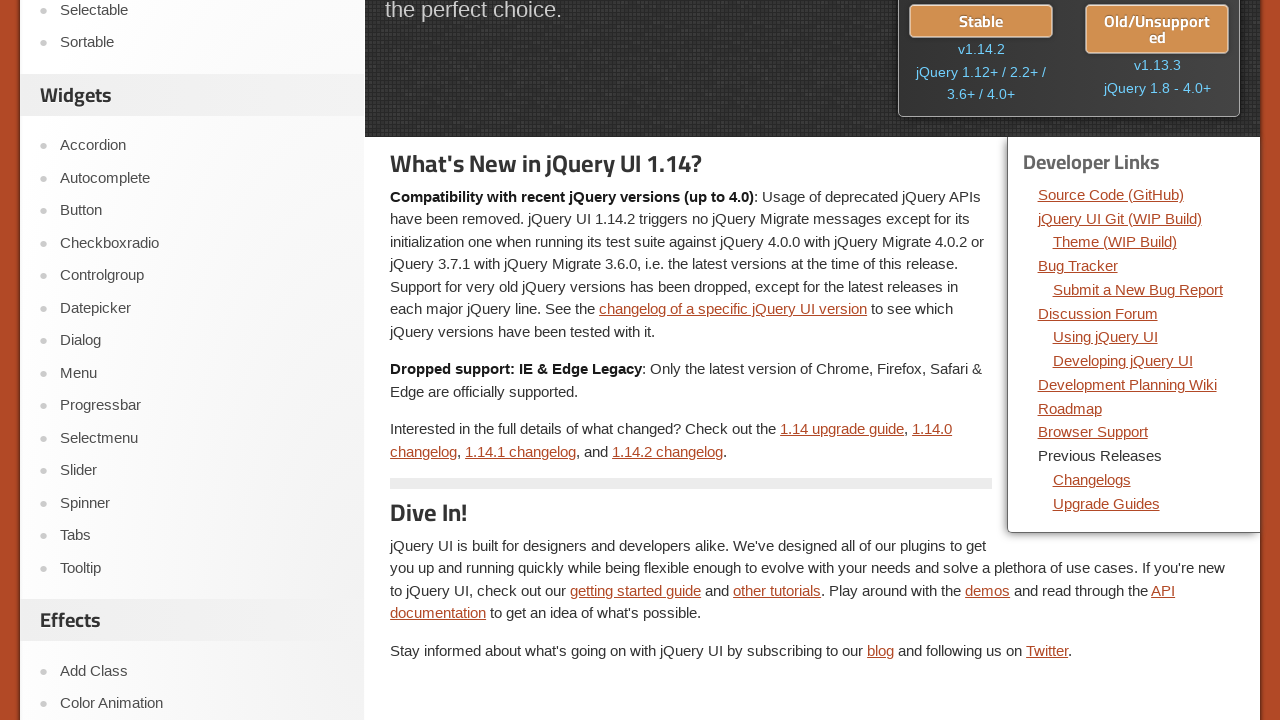

Waited for dev-links section to be available again after navigation
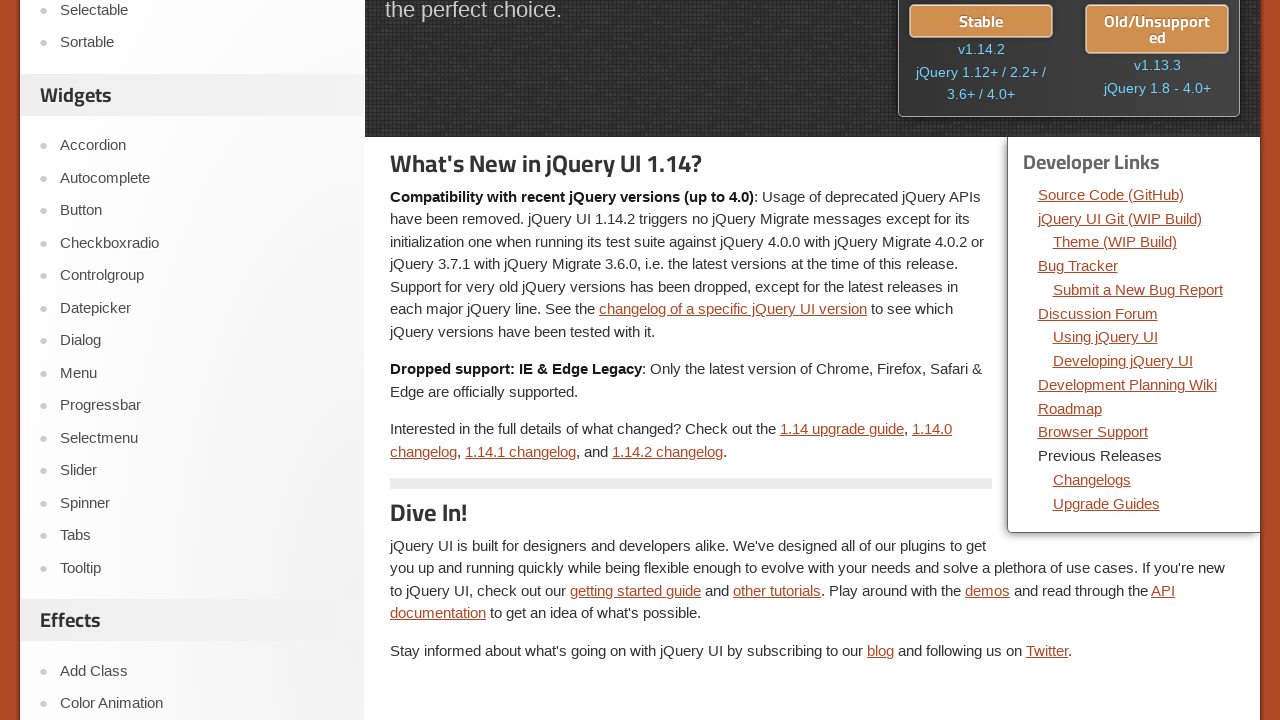

Located developer link at index 12
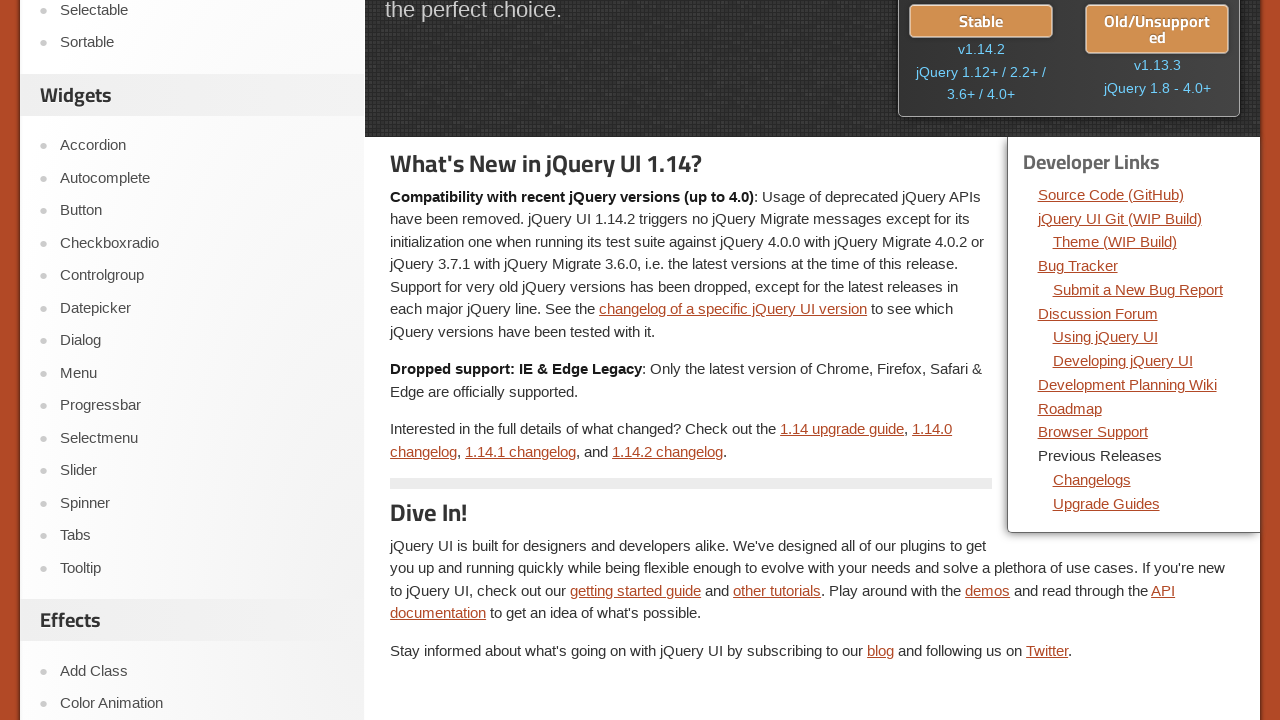

Retrieved href attribute: /changelog/
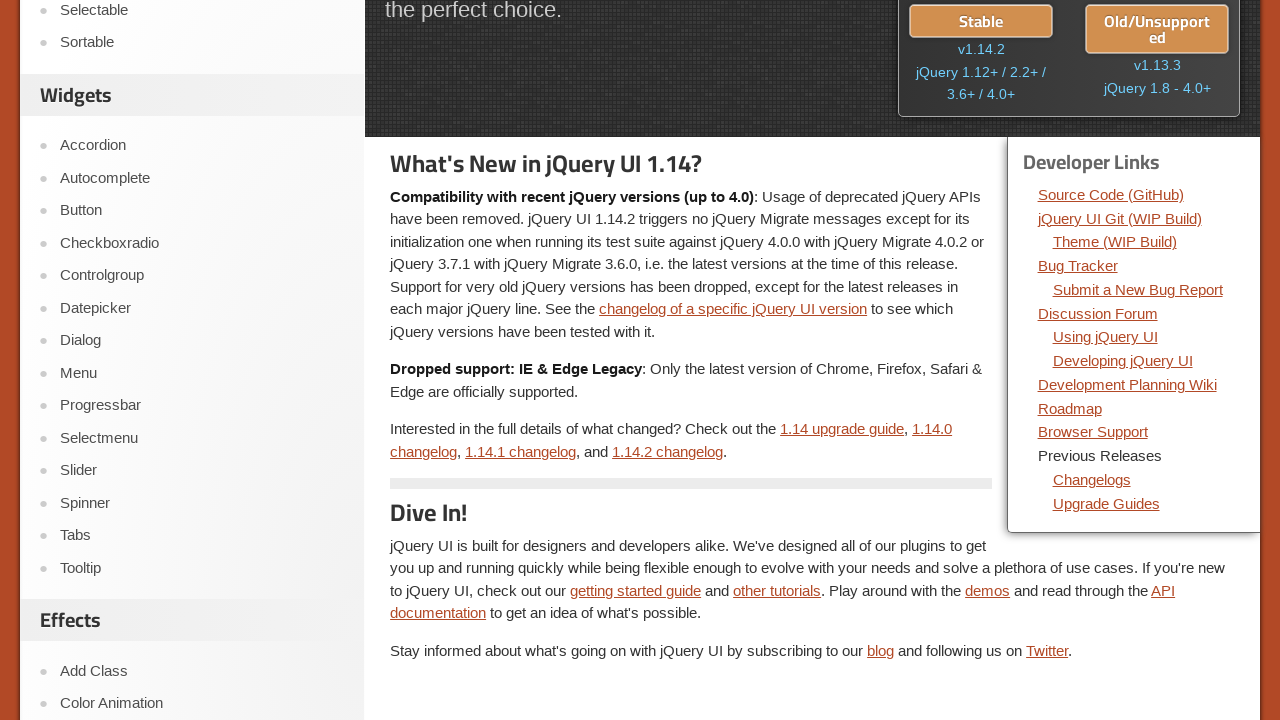

Clicked developer link at index 12 (/changelog/) at (1092, 479) on div.dev-links ul li a >> nth=12
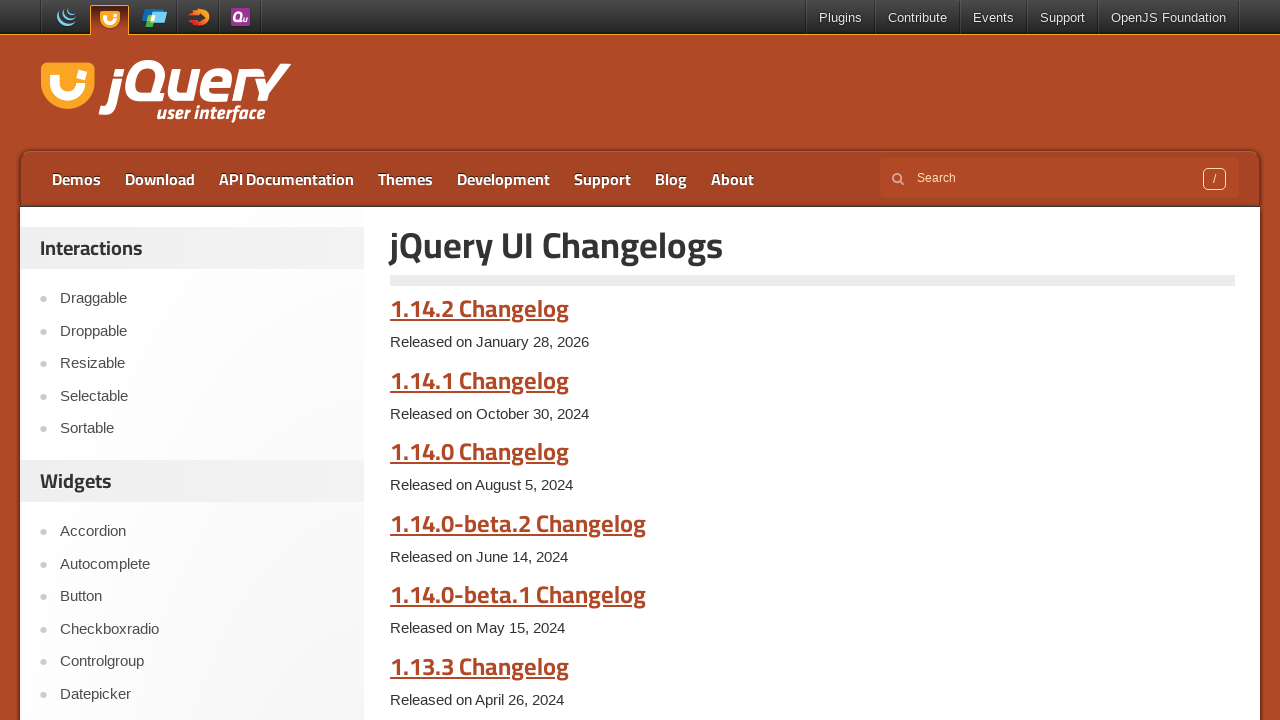

Waited for navigation to complete after clicking link 12
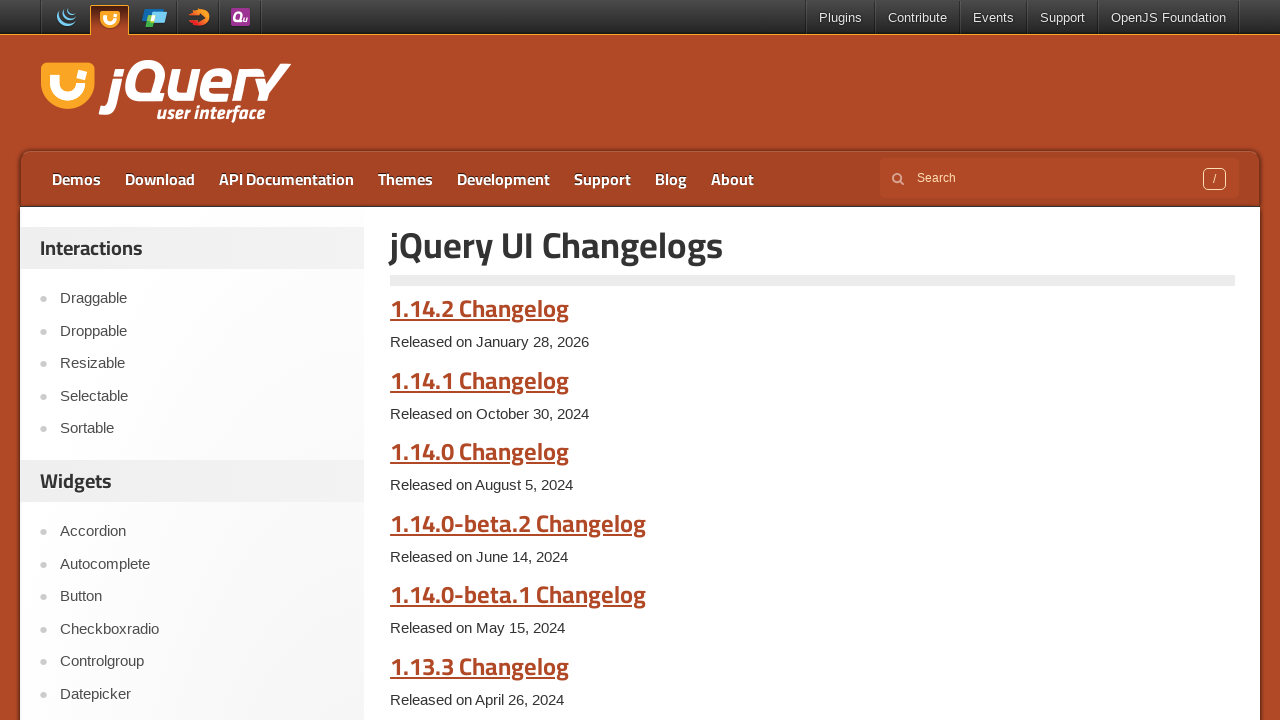

Navigated back to jQueryUI homepage from link 12
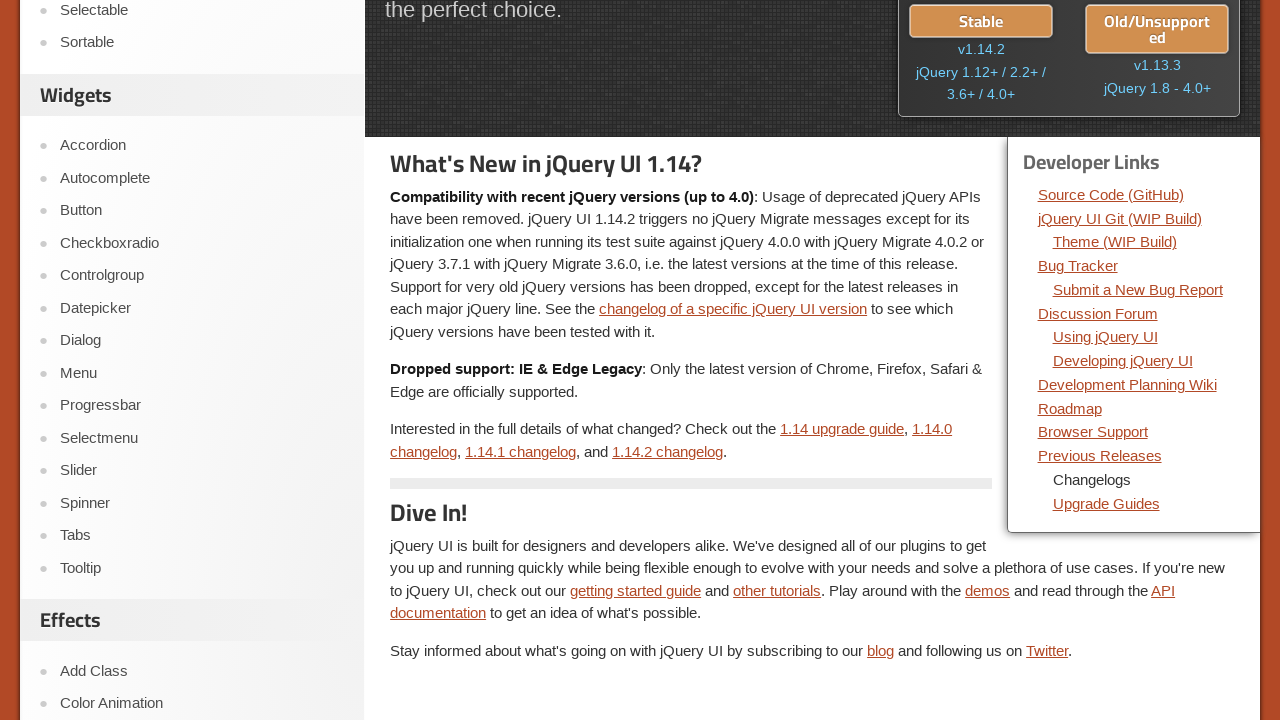

Waited for dev-links section to be available again after navigation
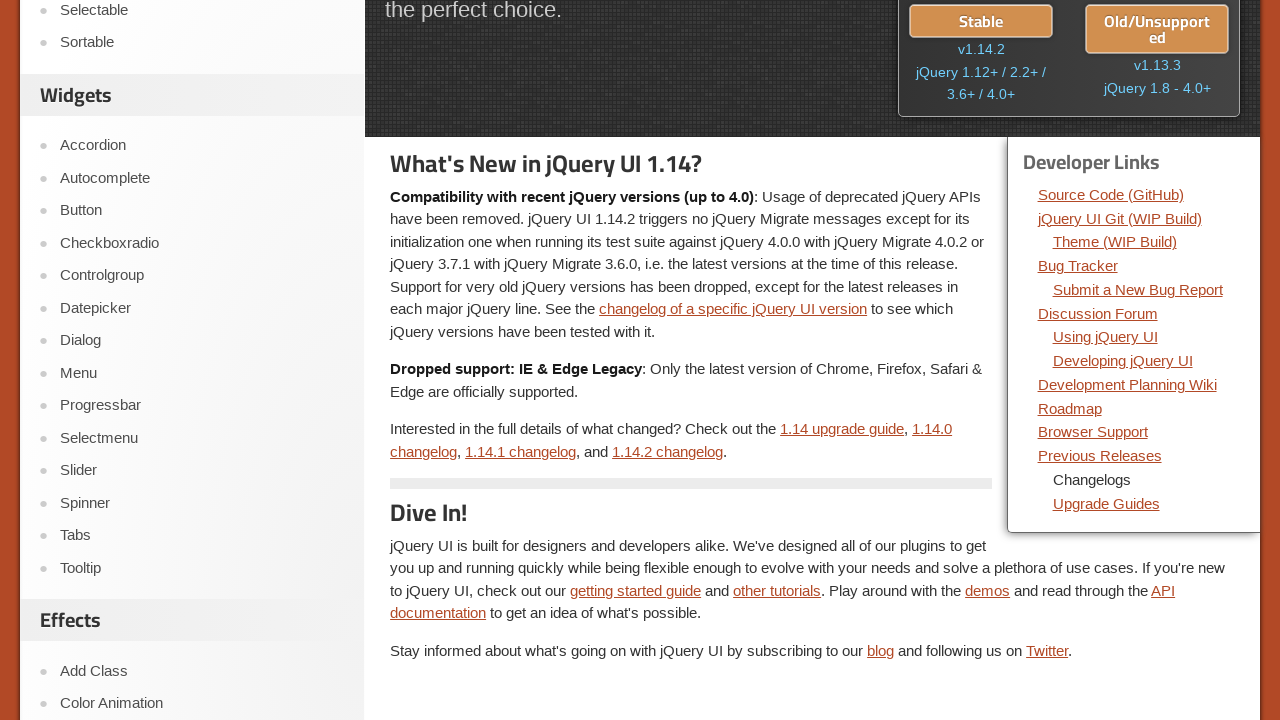

Located developer link at index 13
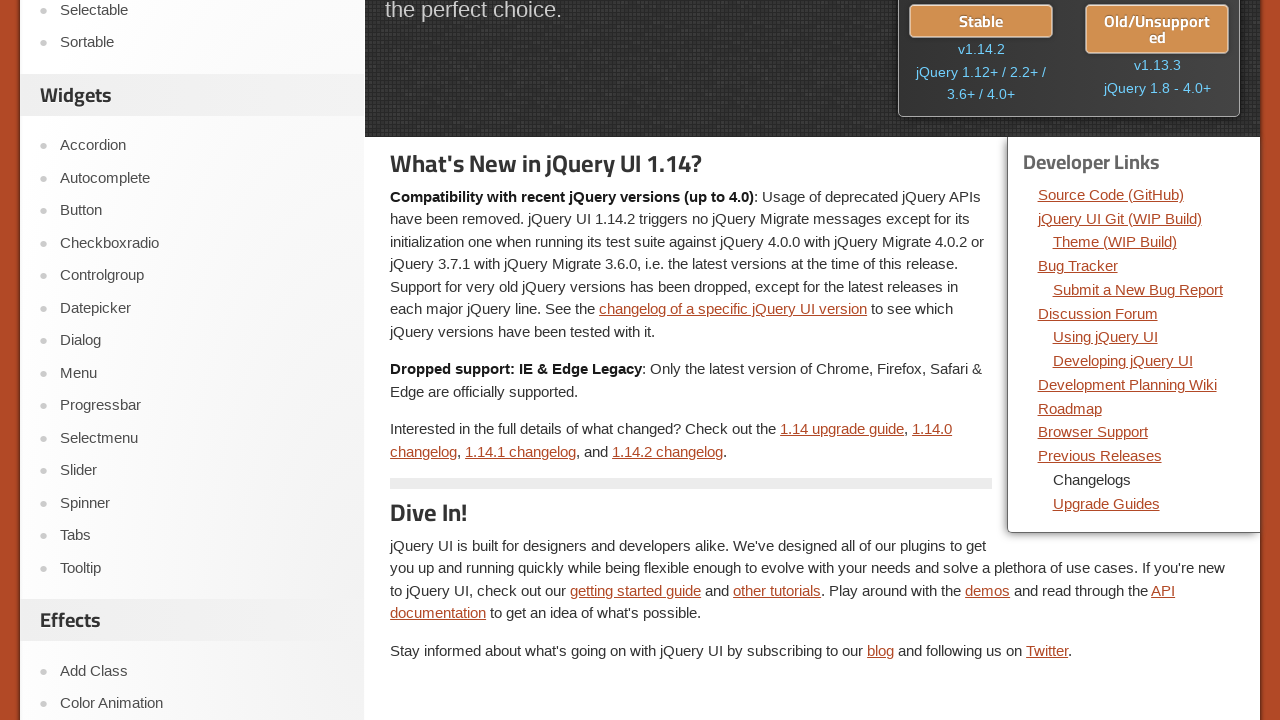

Retrieved href attribute: /upgrade-guide/
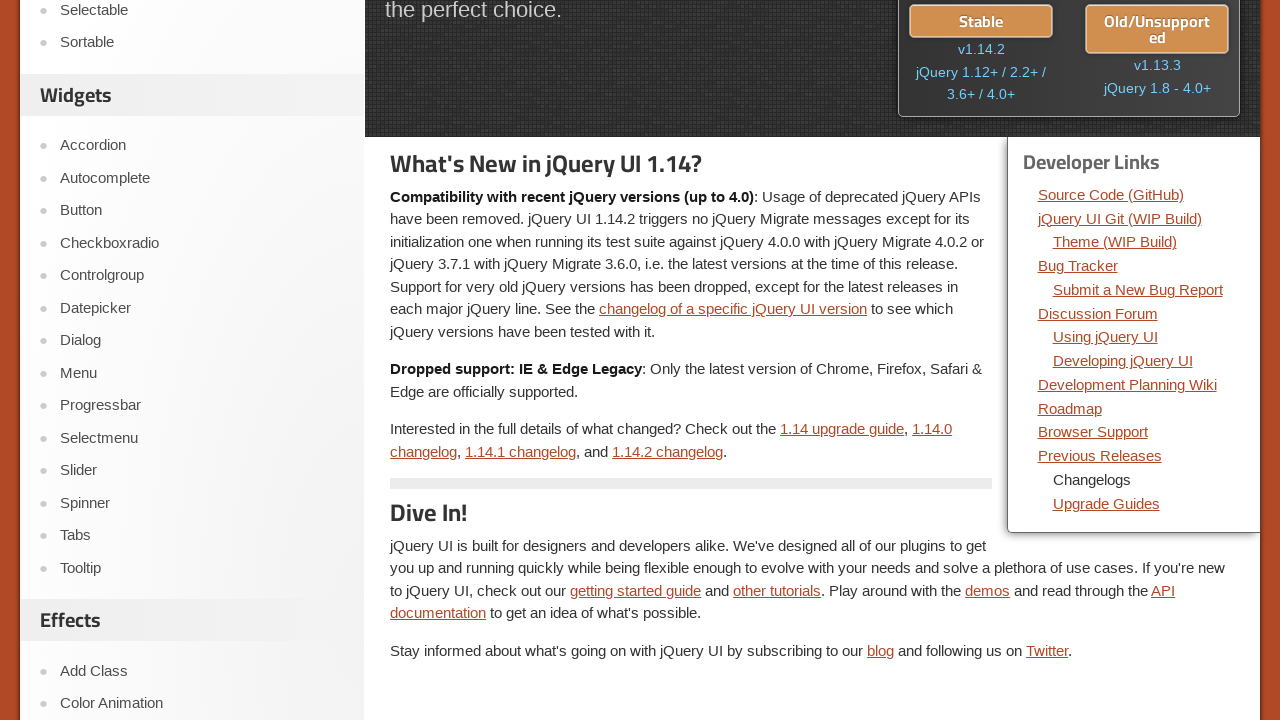

Clicked developer link at index 13 (/upgrade-guide/) at (1106, 503) on div.dev-links ul li a >> nth=13
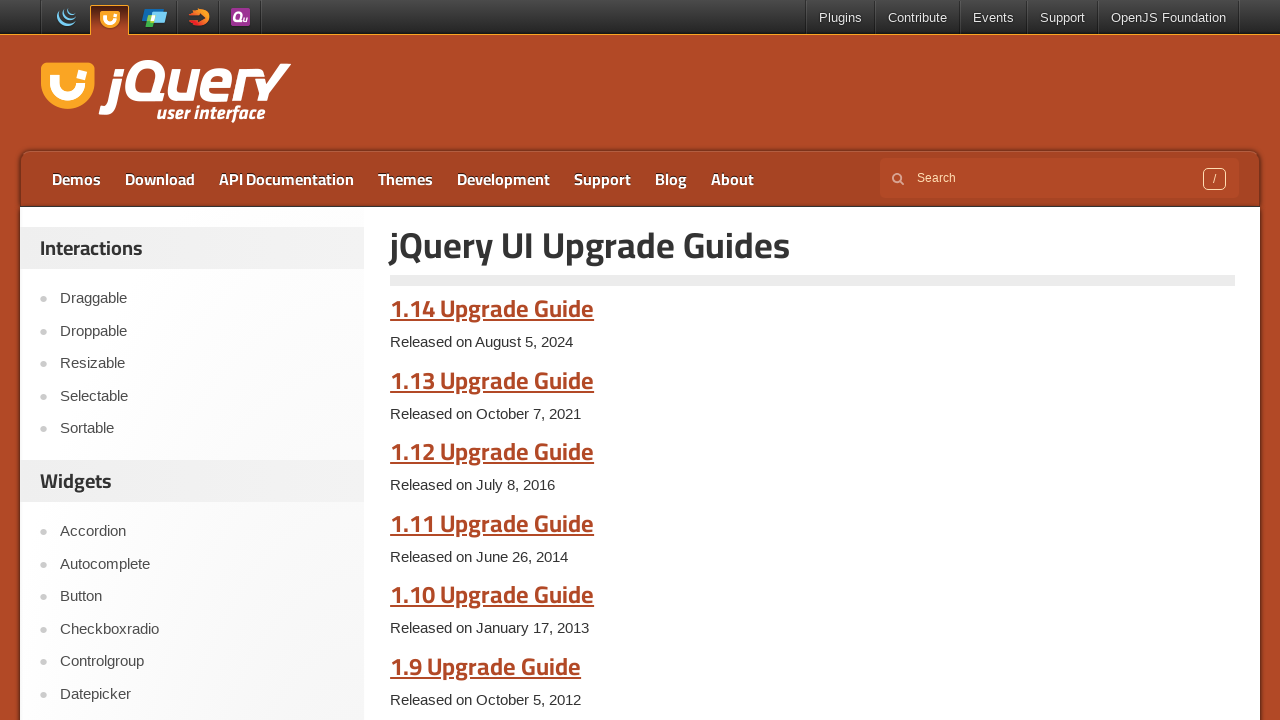

Waited for navigation to complete after clicking link 13
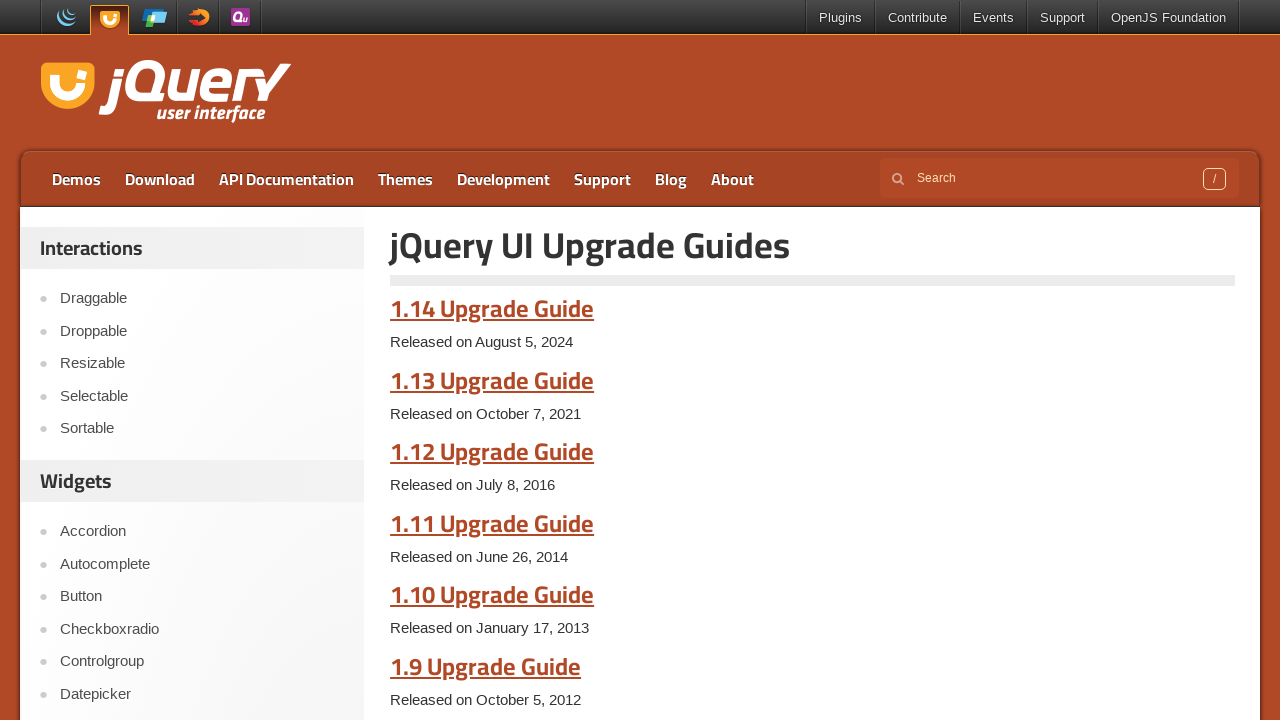

Navigated back to jQueryUI homepage from link 13
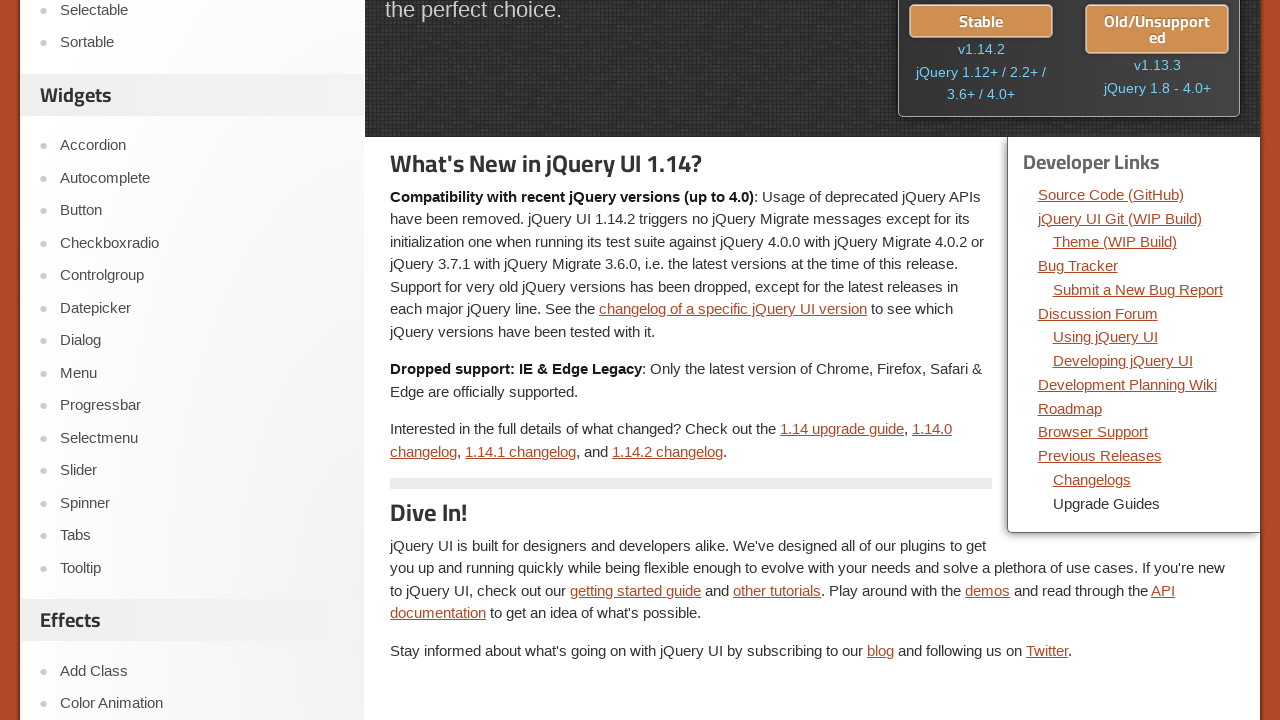

Waited for dev-links section to be available again after navigation
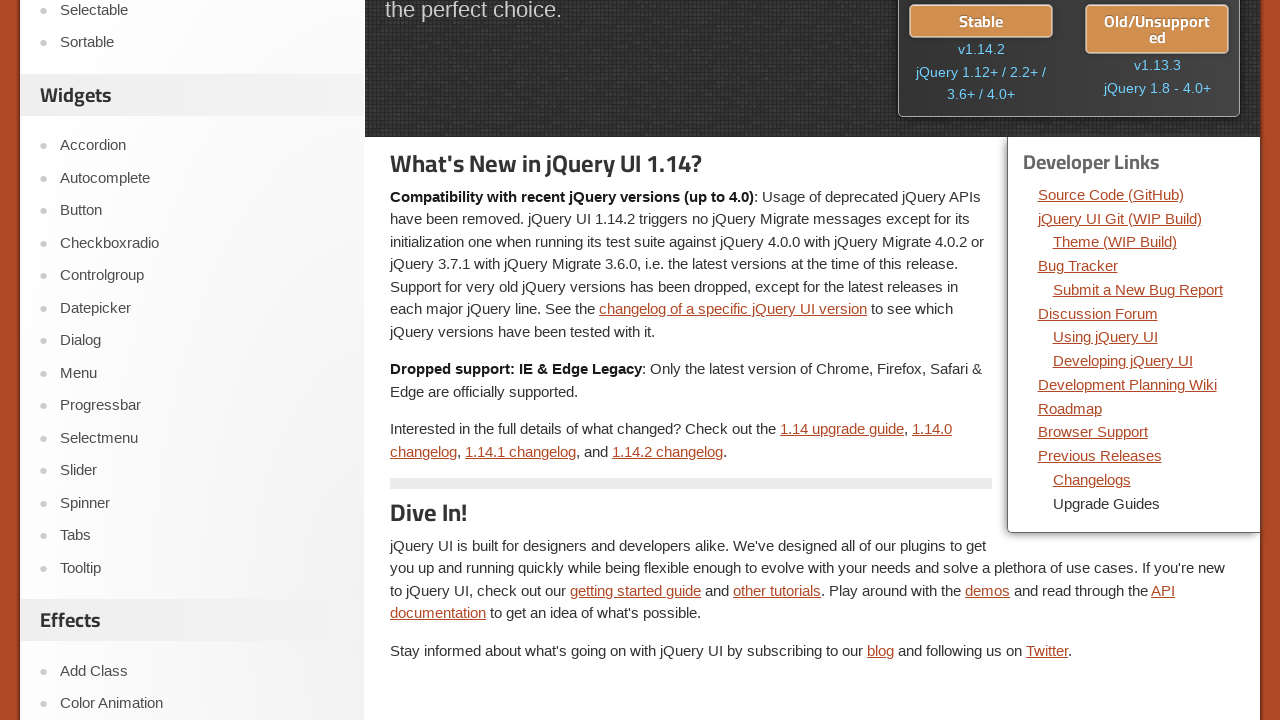

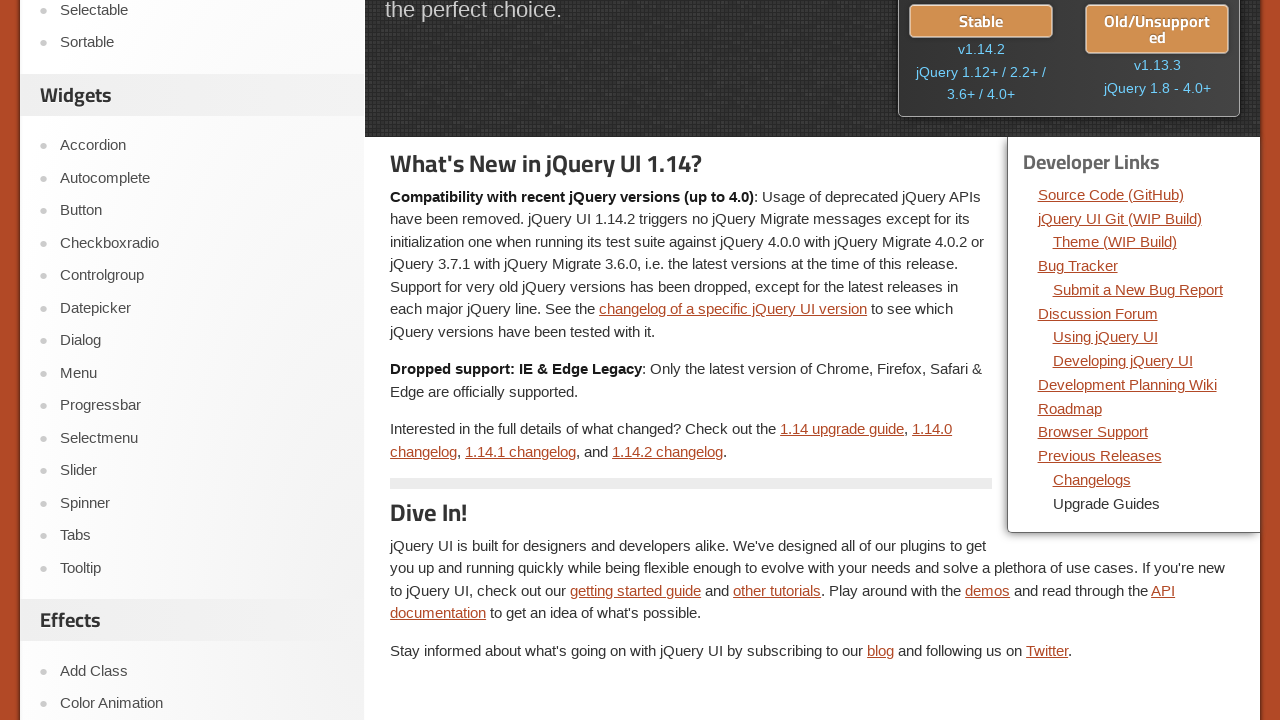